Navigates through paginated table pages searching for a specific country and extracting representative information from matching rows

Starting URL: https://leafground.com/table.xhtml

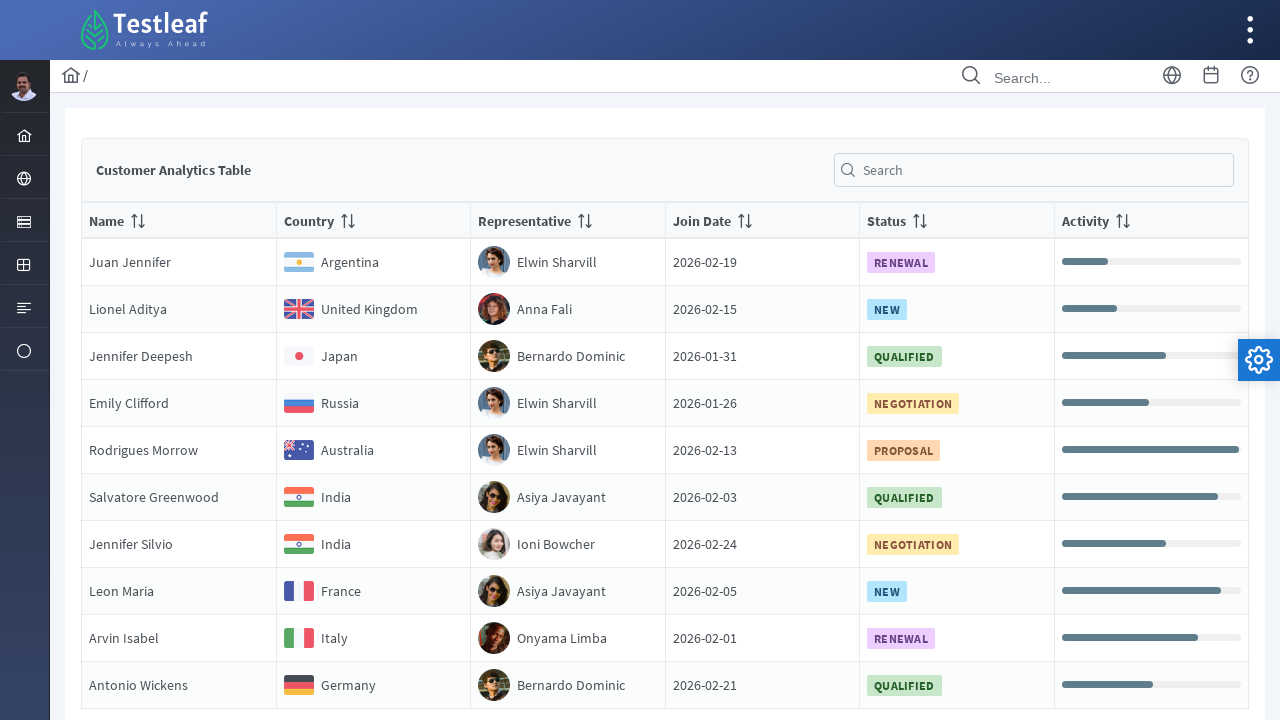

Retrieved all pagination links from table
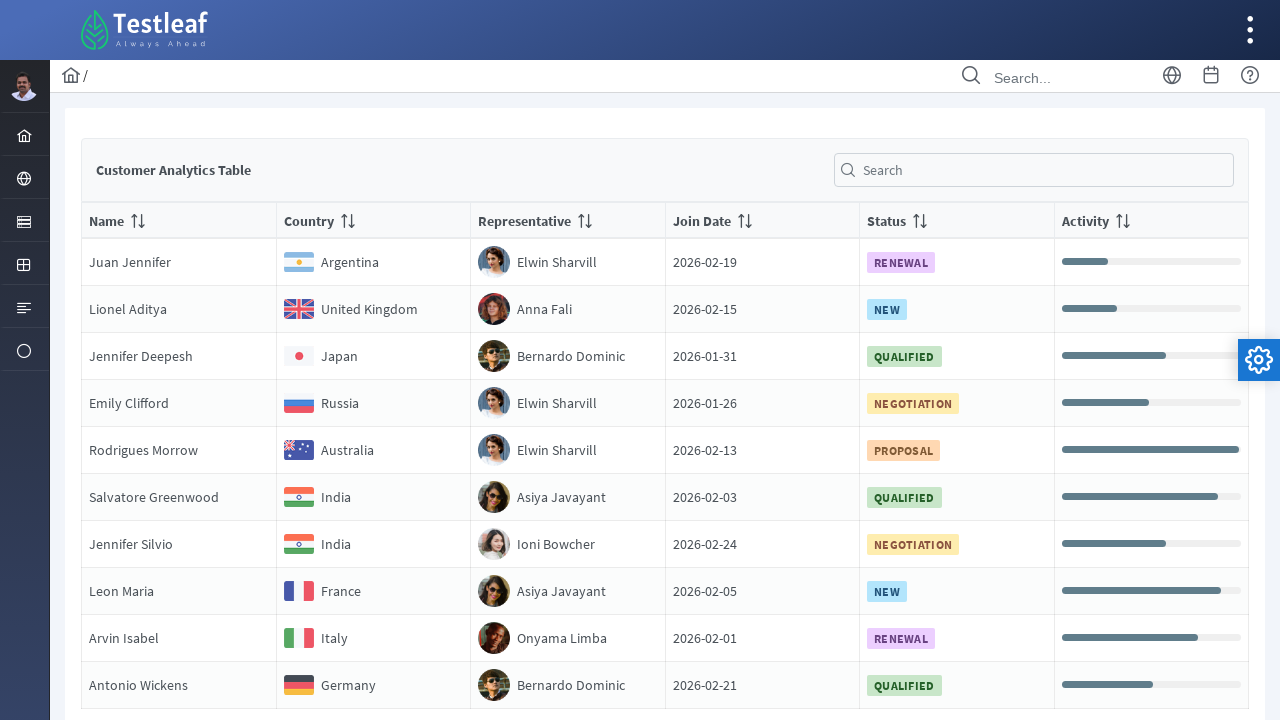

Identified 5 pages in the table pagination
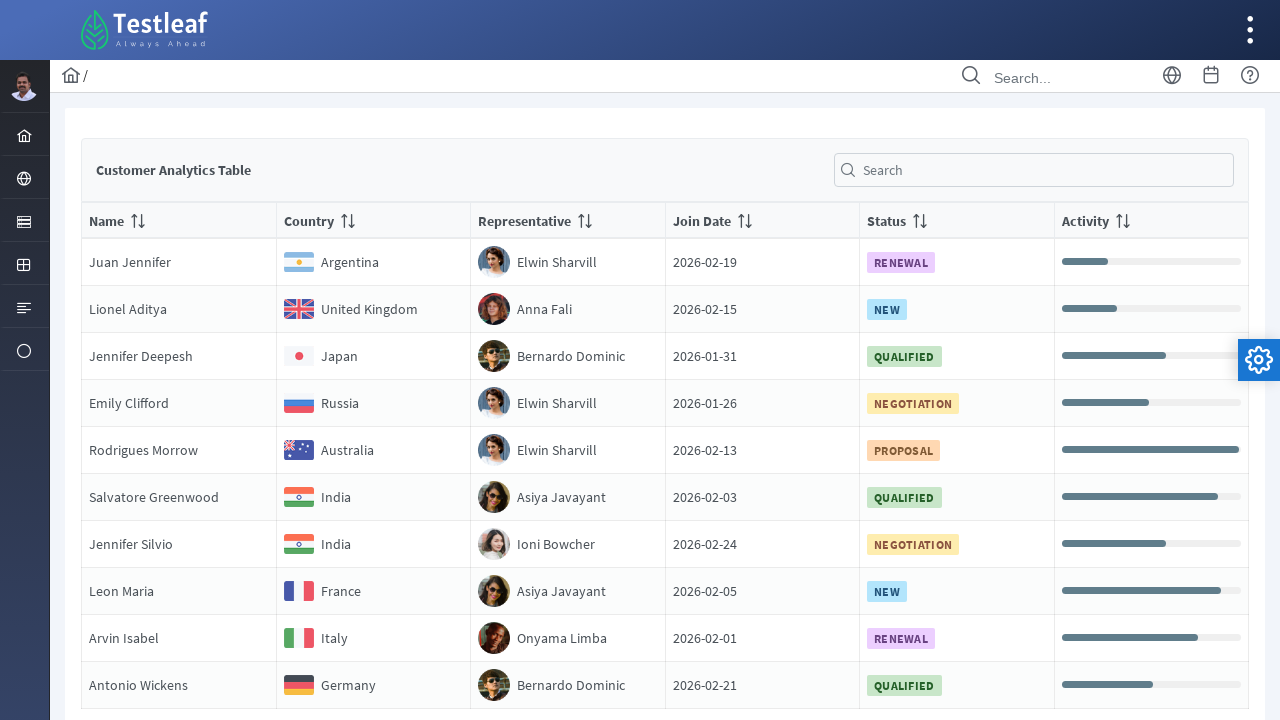

Clicked on pagination page 1 at (594, 617) on //*[@class='ui-paginator-pages']//a[1]
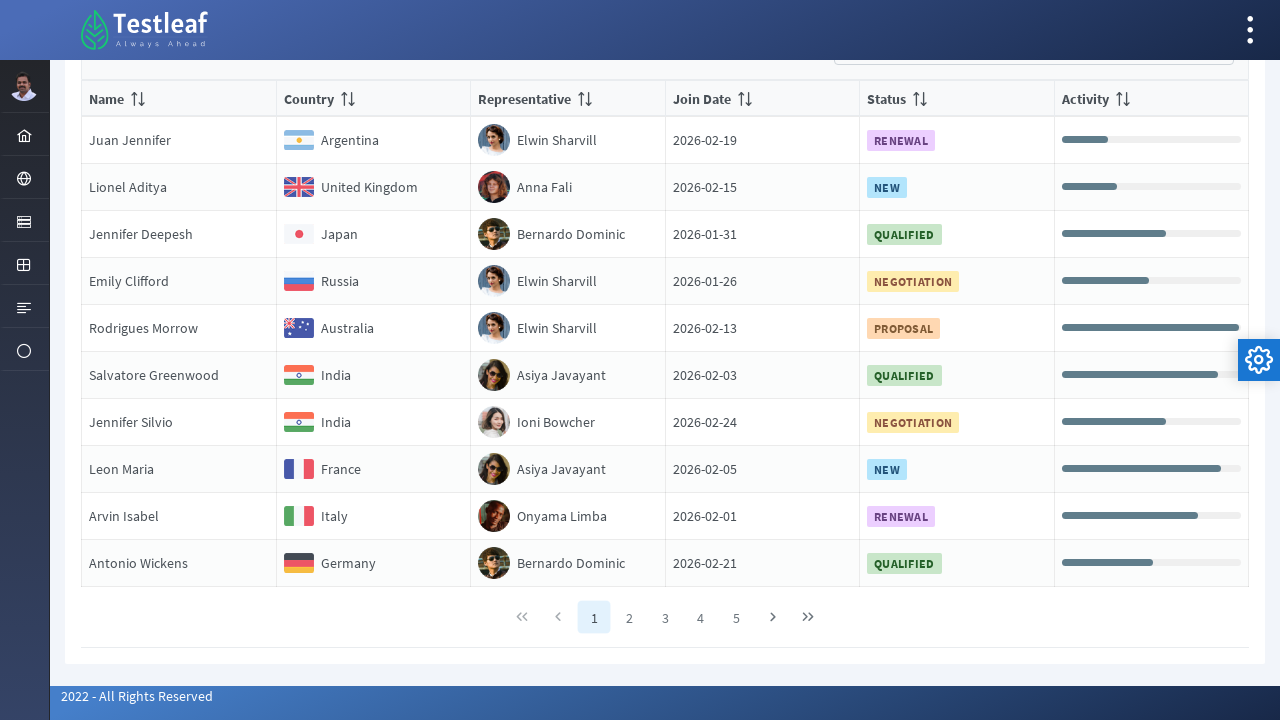

Waited for table to update after page navigation
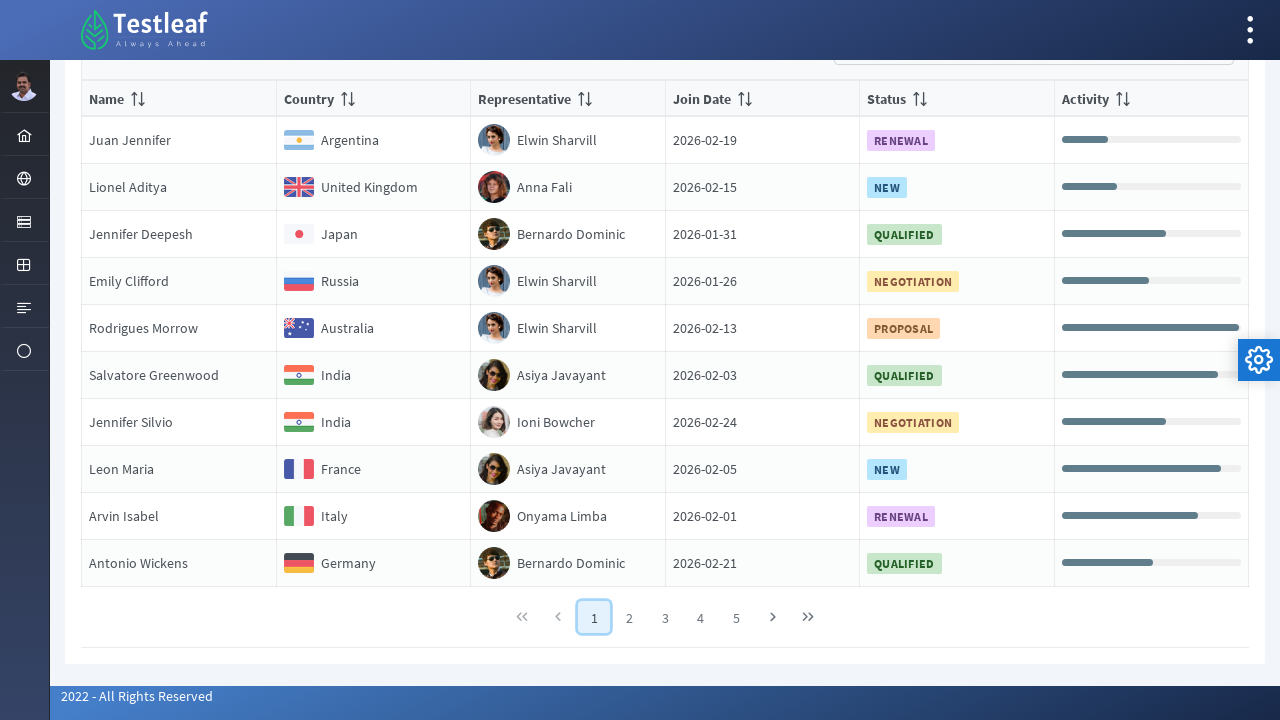

Retrieved 10 rows from current table page
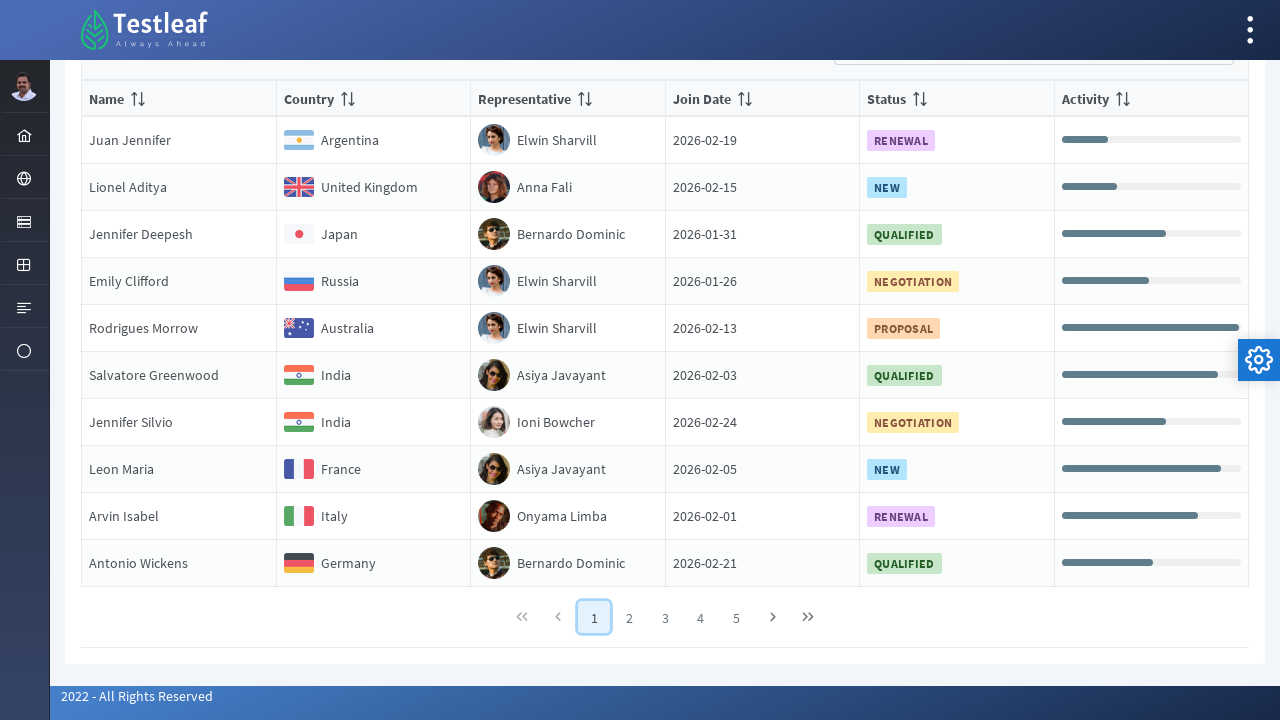

Located country element in row 1
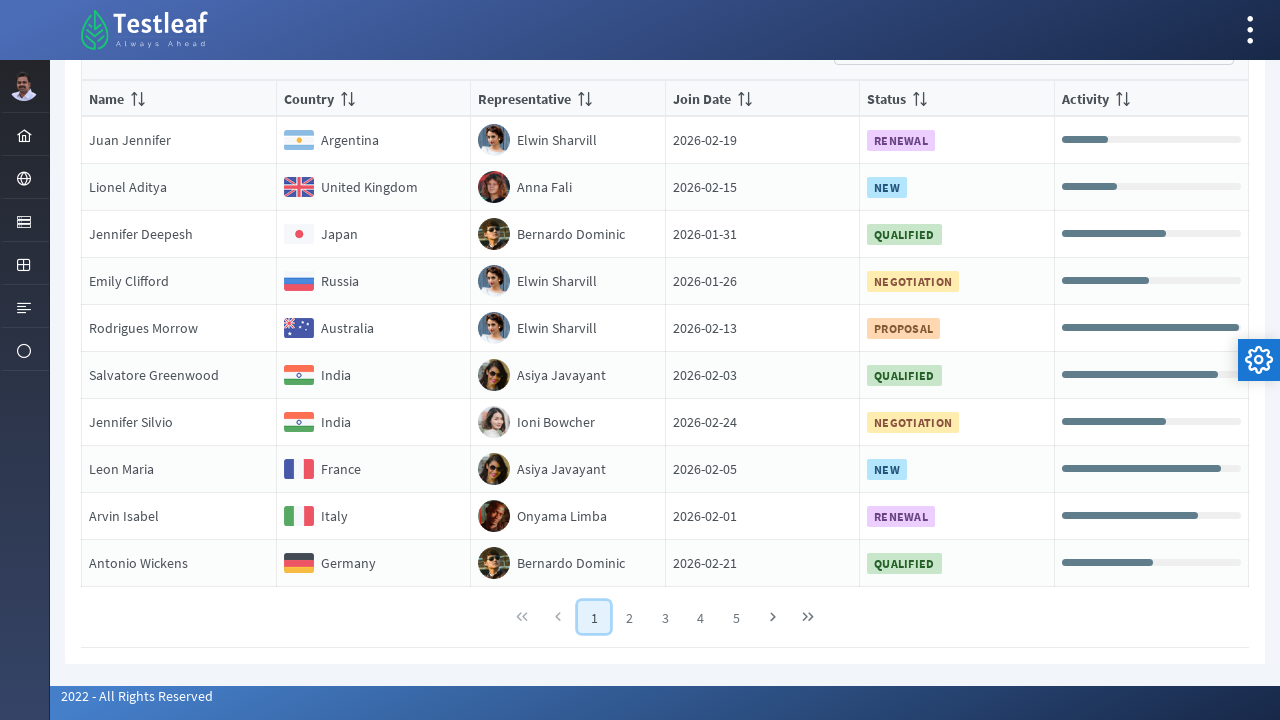

Extracted country text: 'Argentina' from row 1
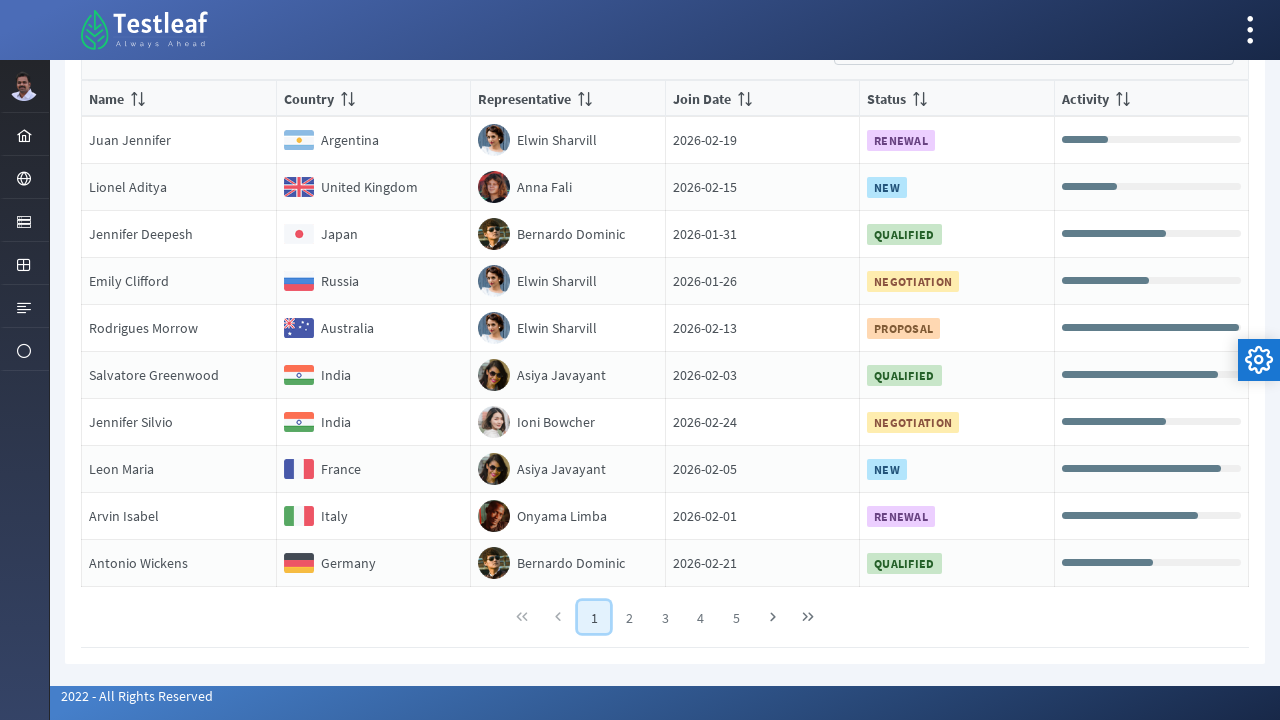

Located country element in row 2
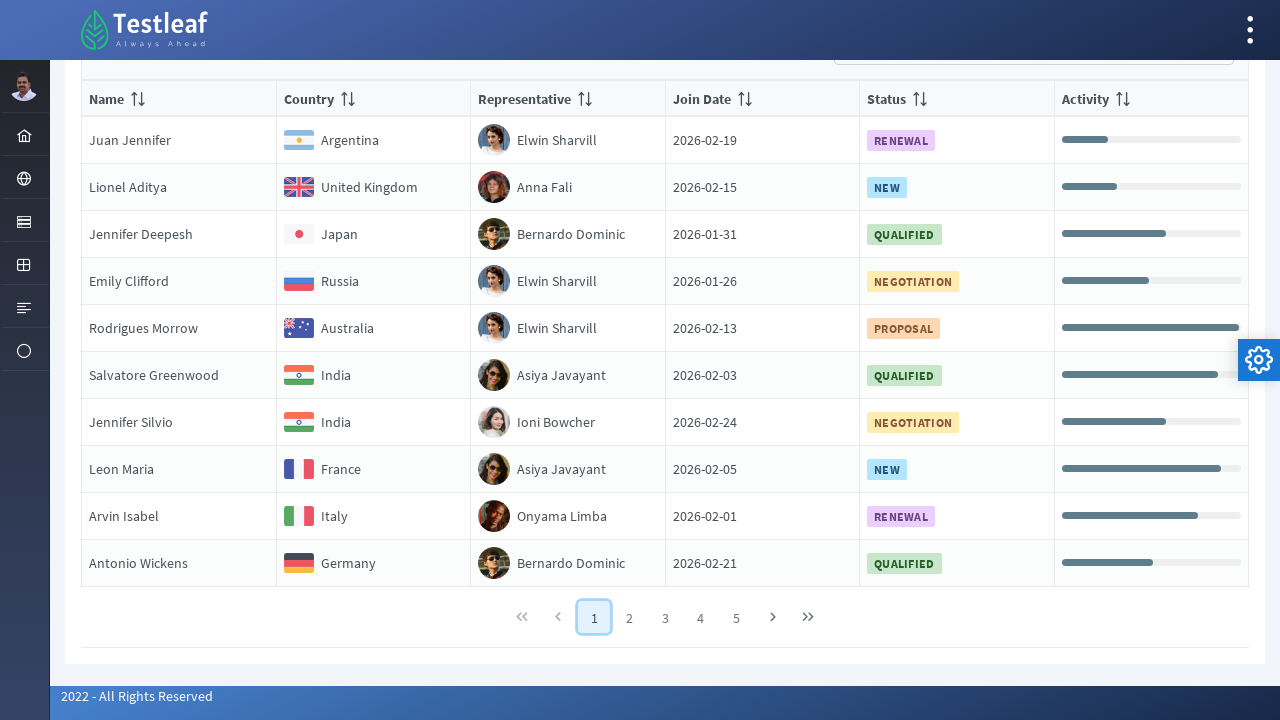

Extracted country text: 'United Kingdom' from row 2
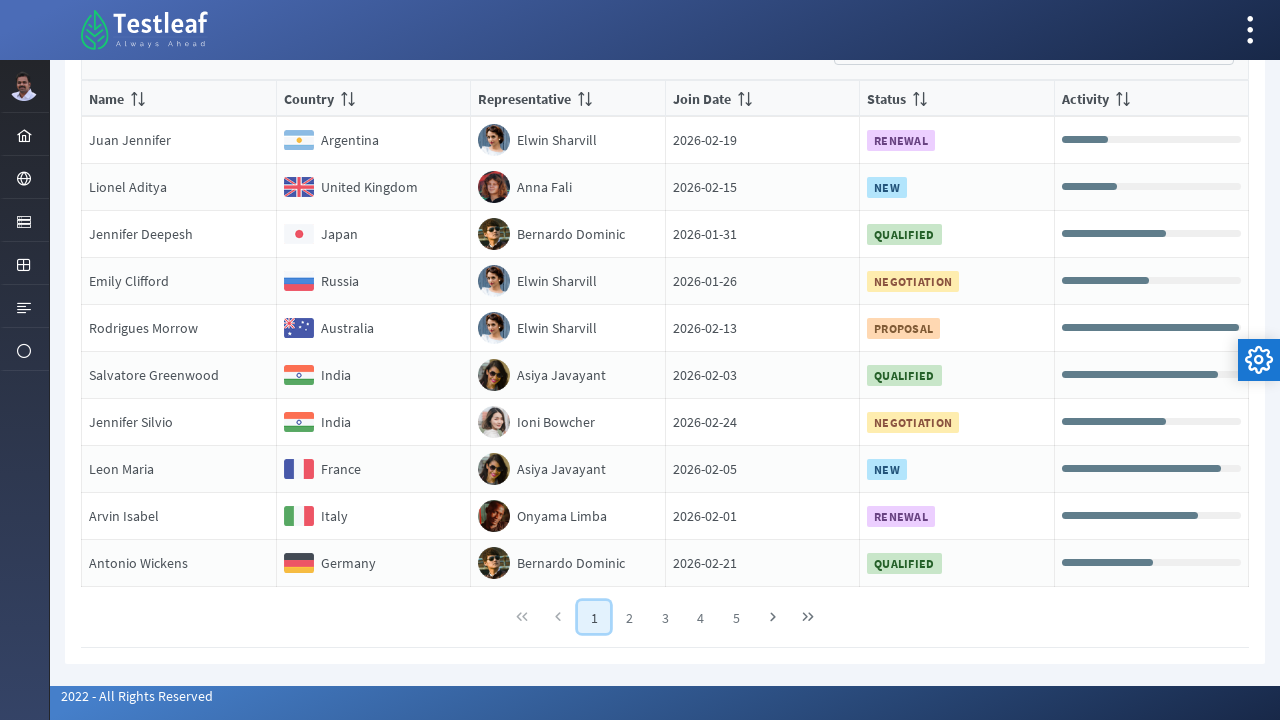

Located country element in row 3
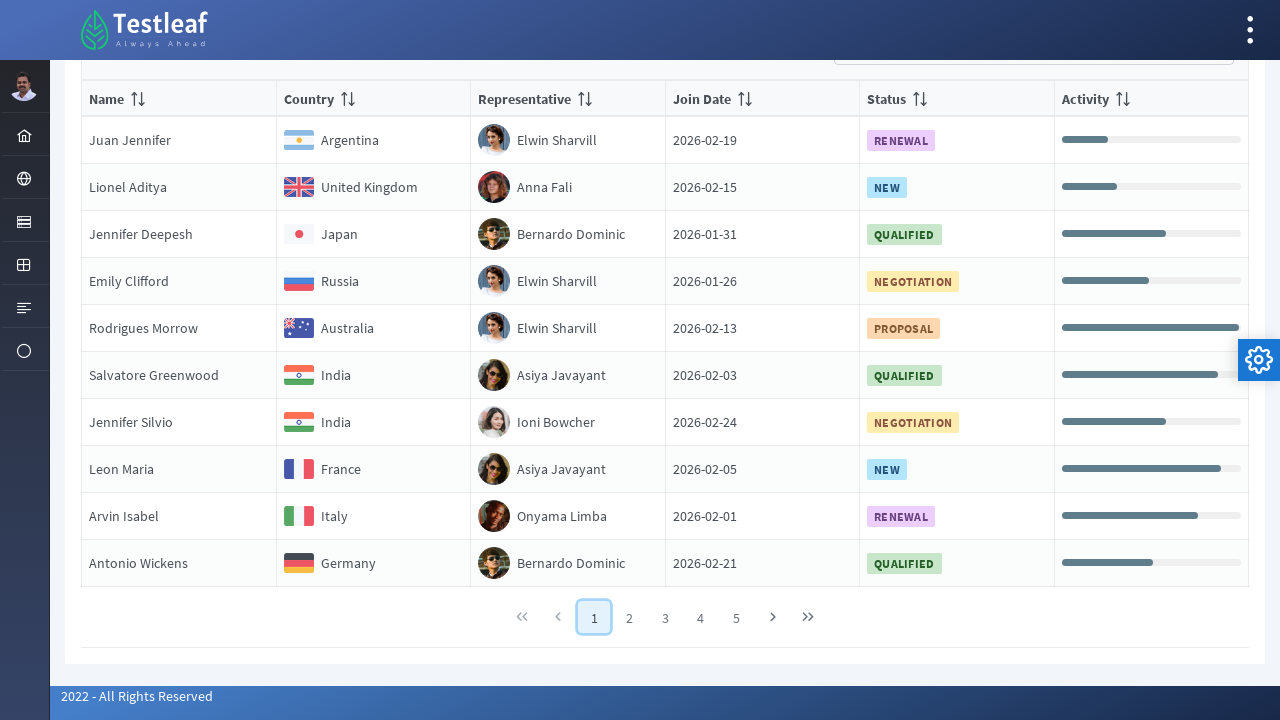

Extracted country text: 'Japan' from row 3
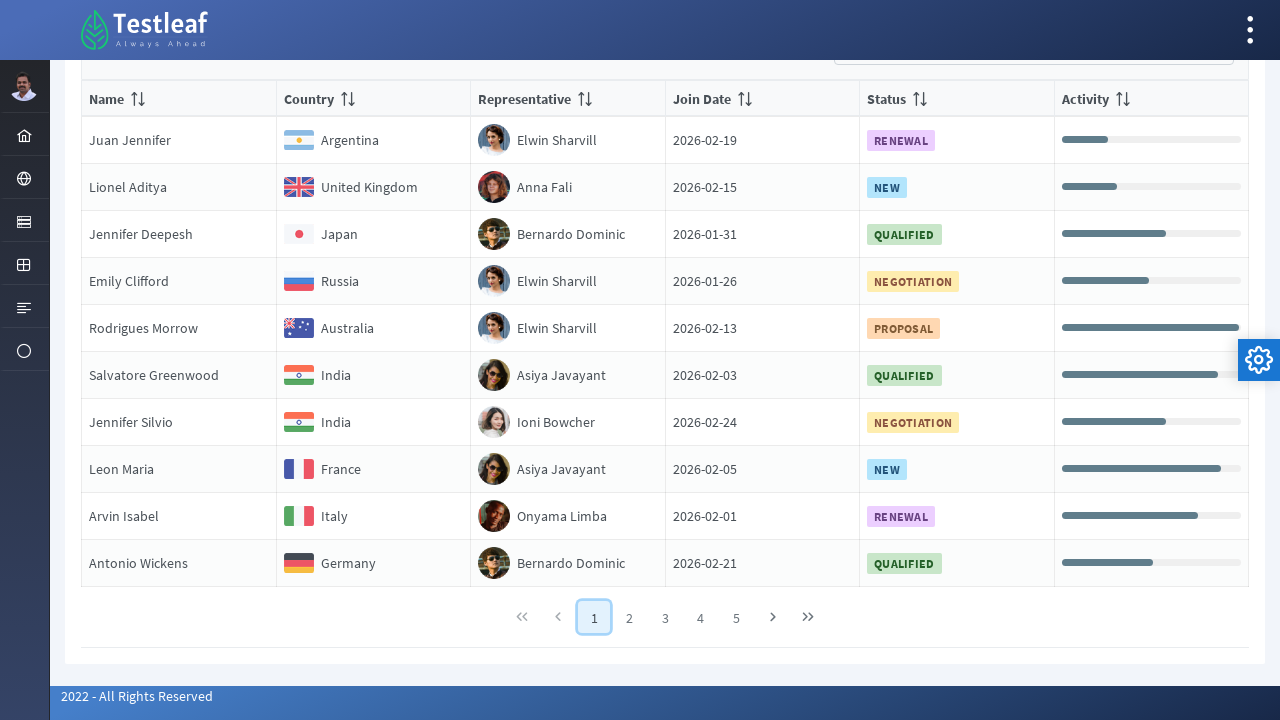

Located country element in row 4
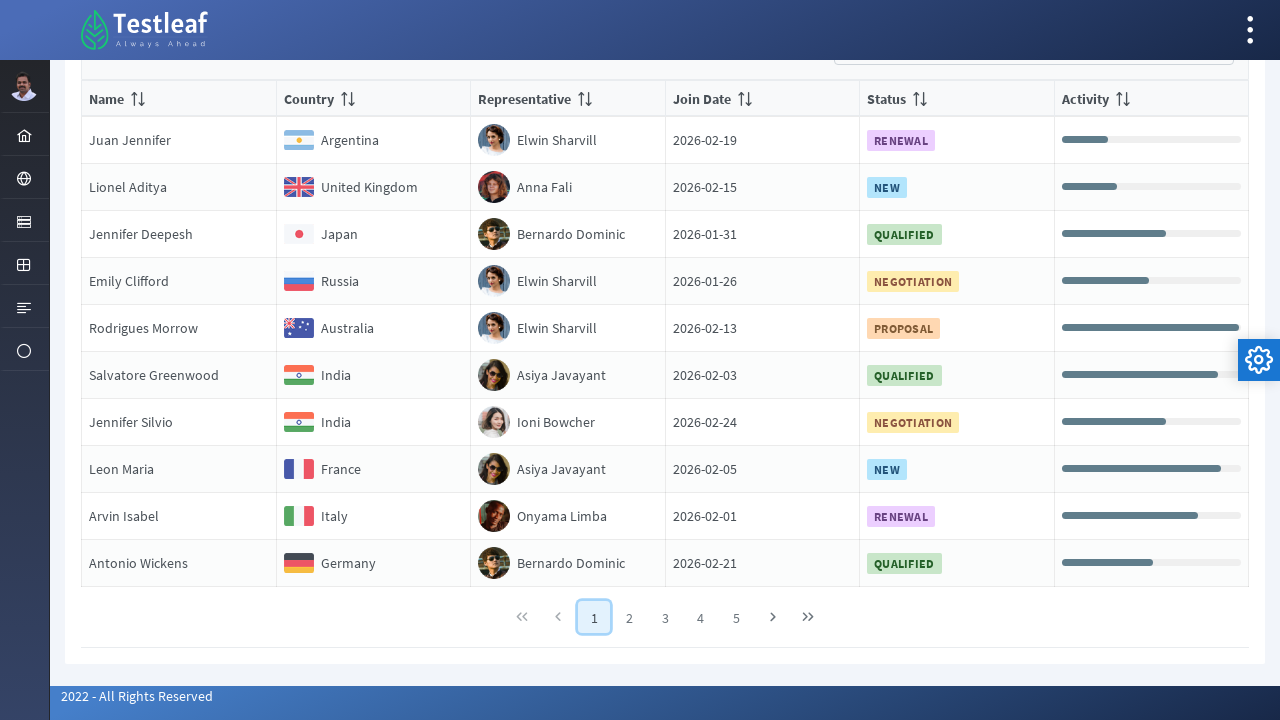

Extracted country text: 'Russia' from row 4
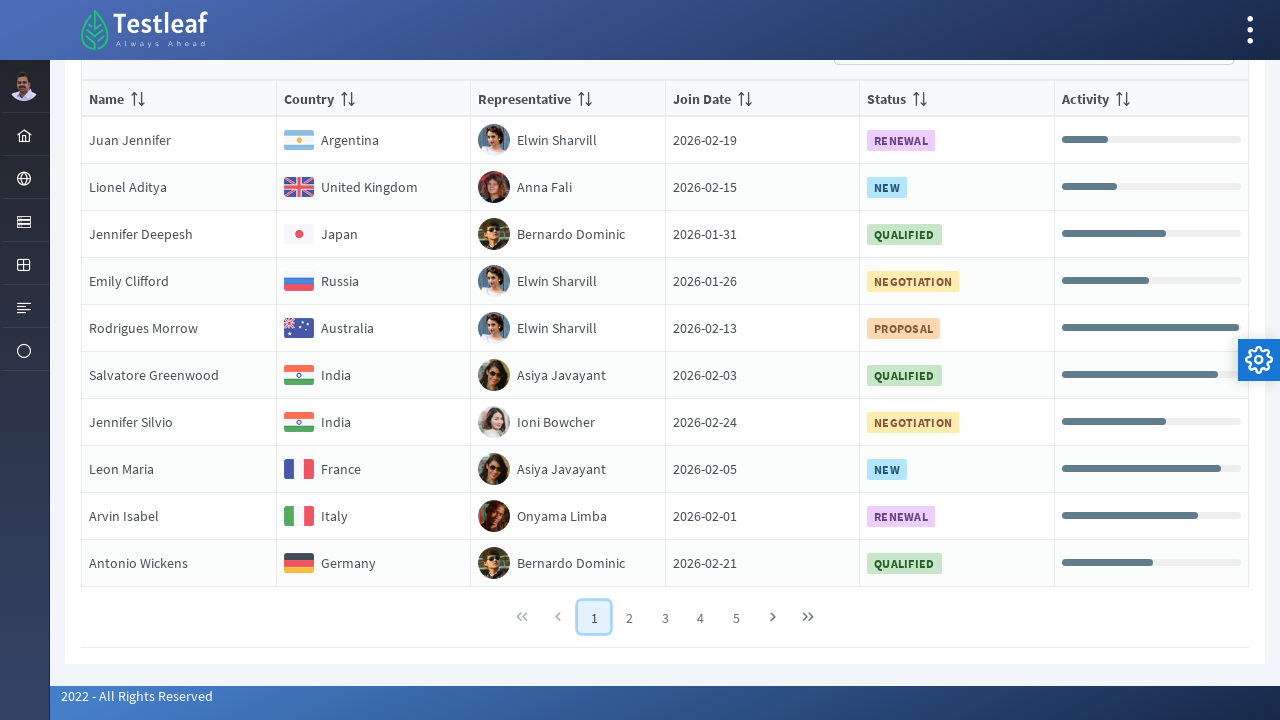

Located country element in row 5
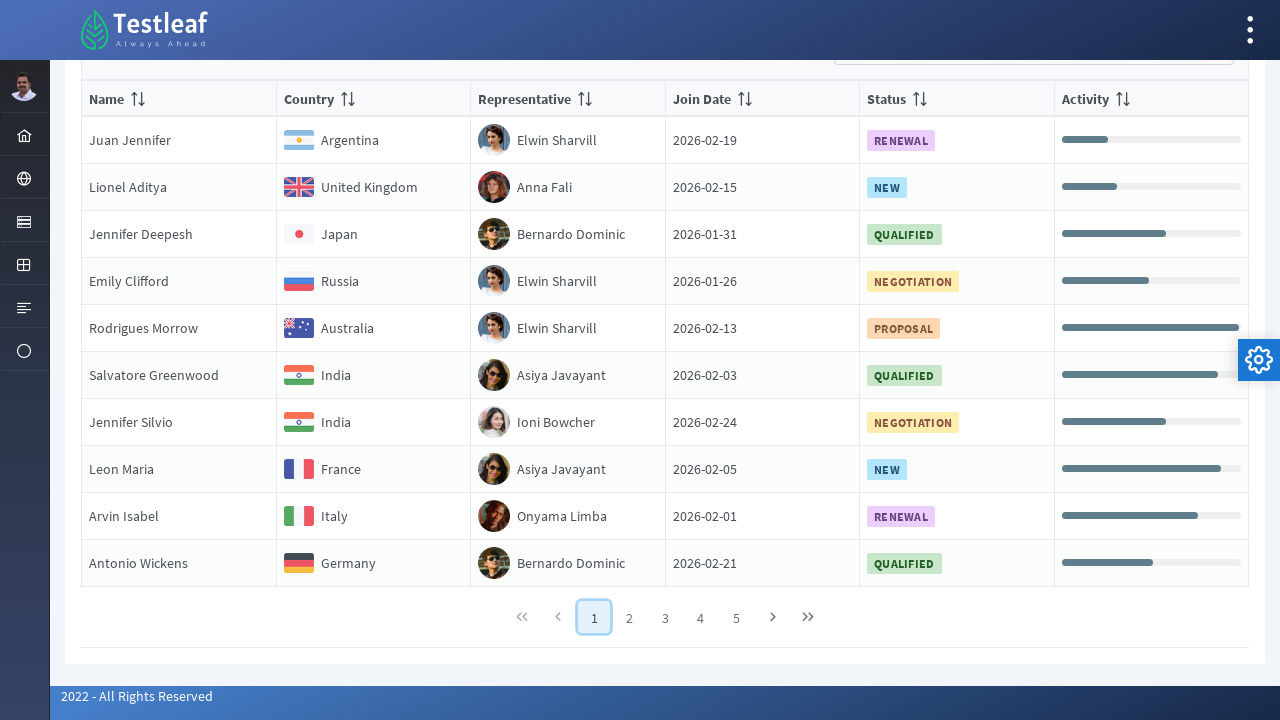

Extracted country text: 'Australia' from row 5
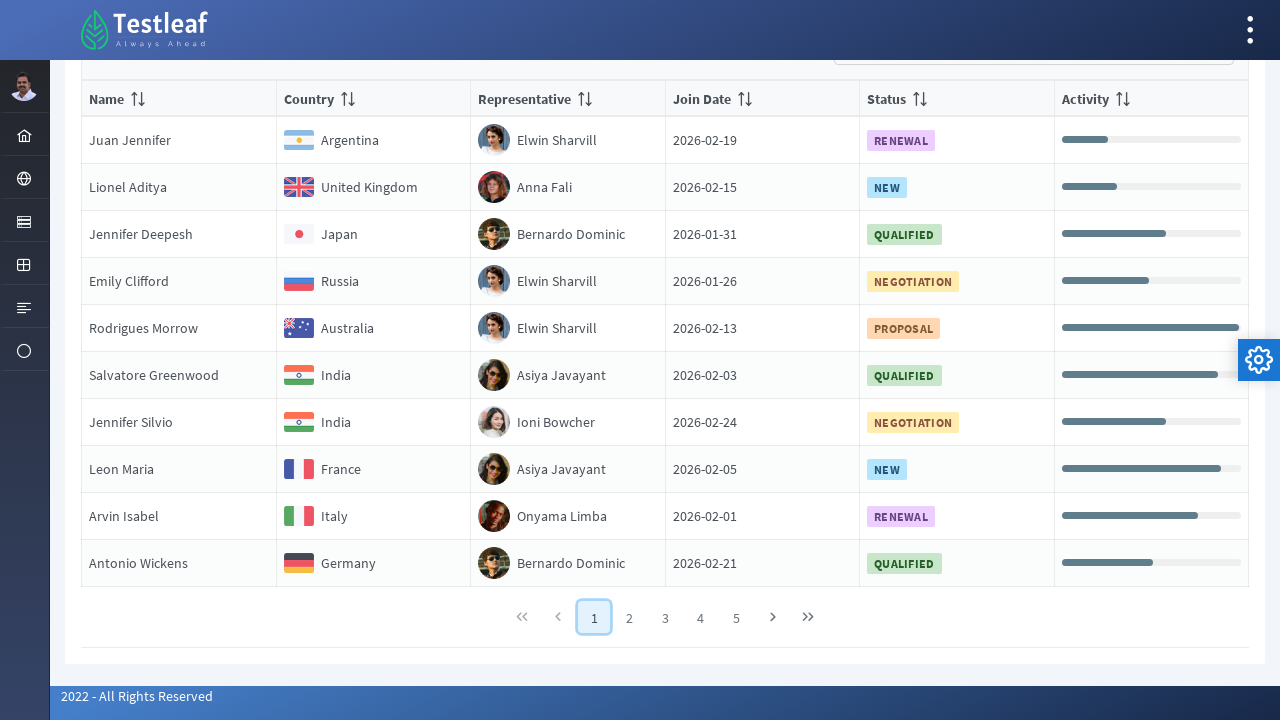

Located country element in row 6
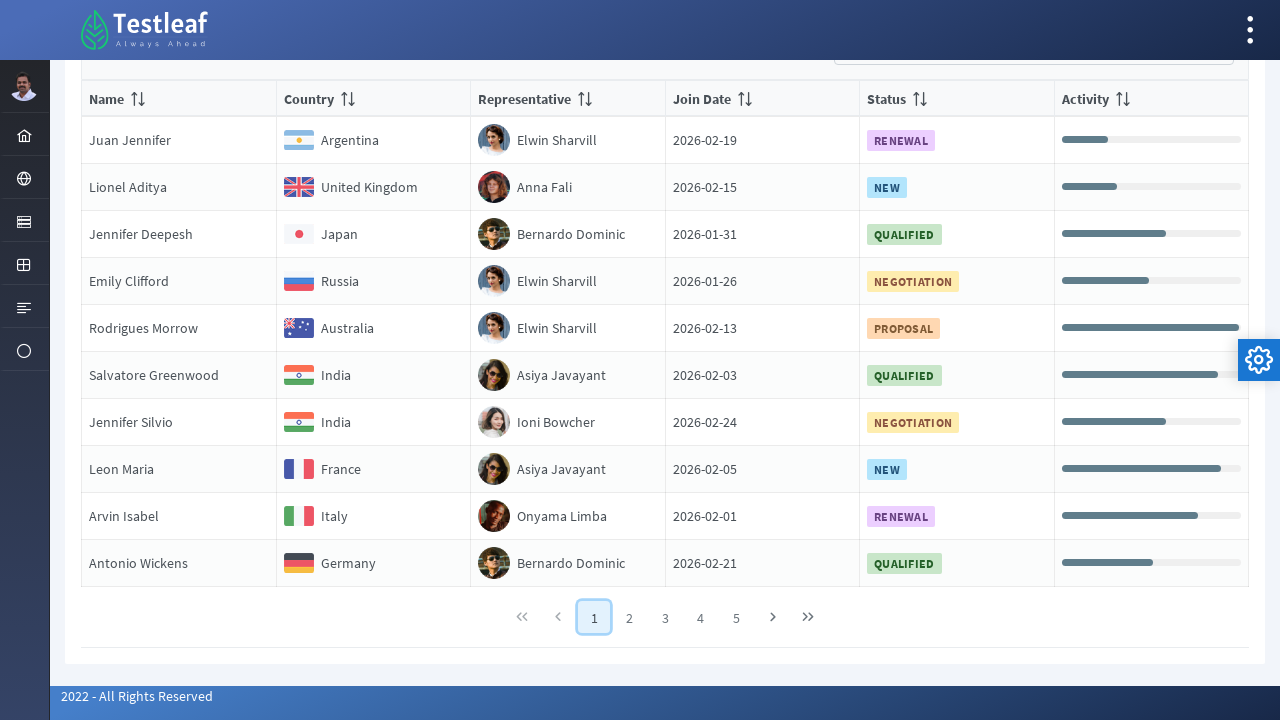

Extracted country text: 'India' from row 6
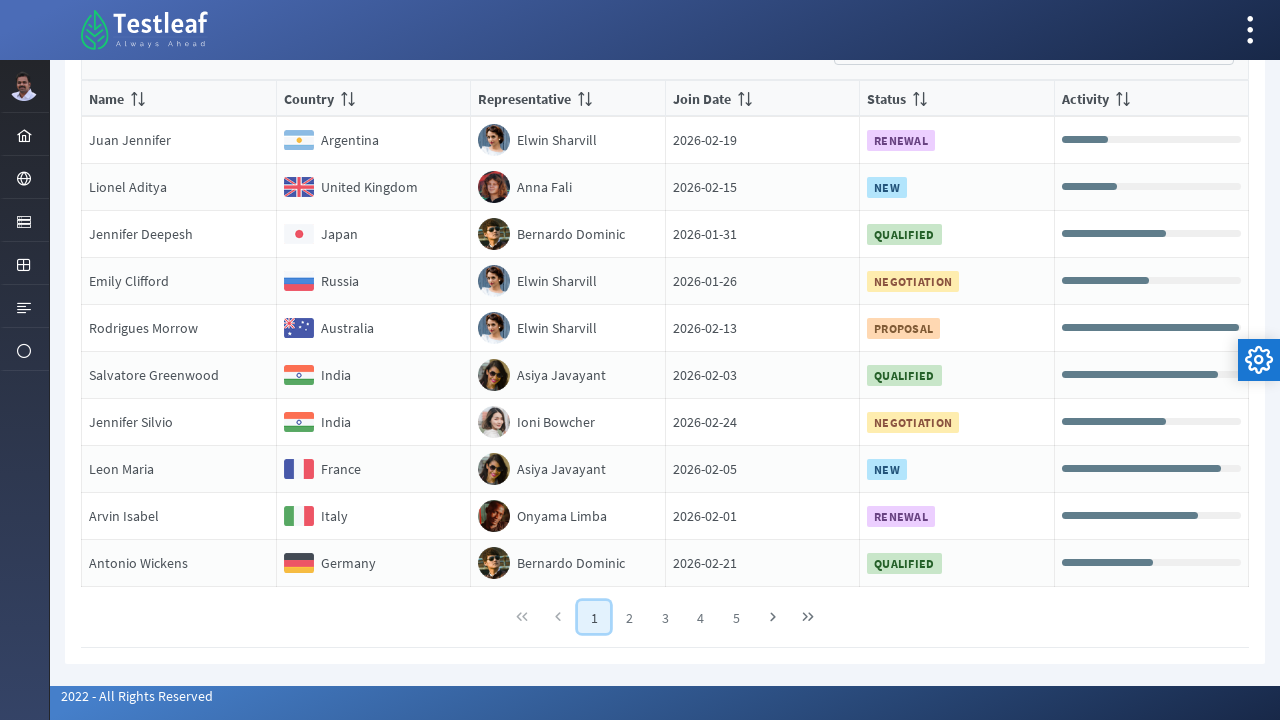

Located country element in row 7
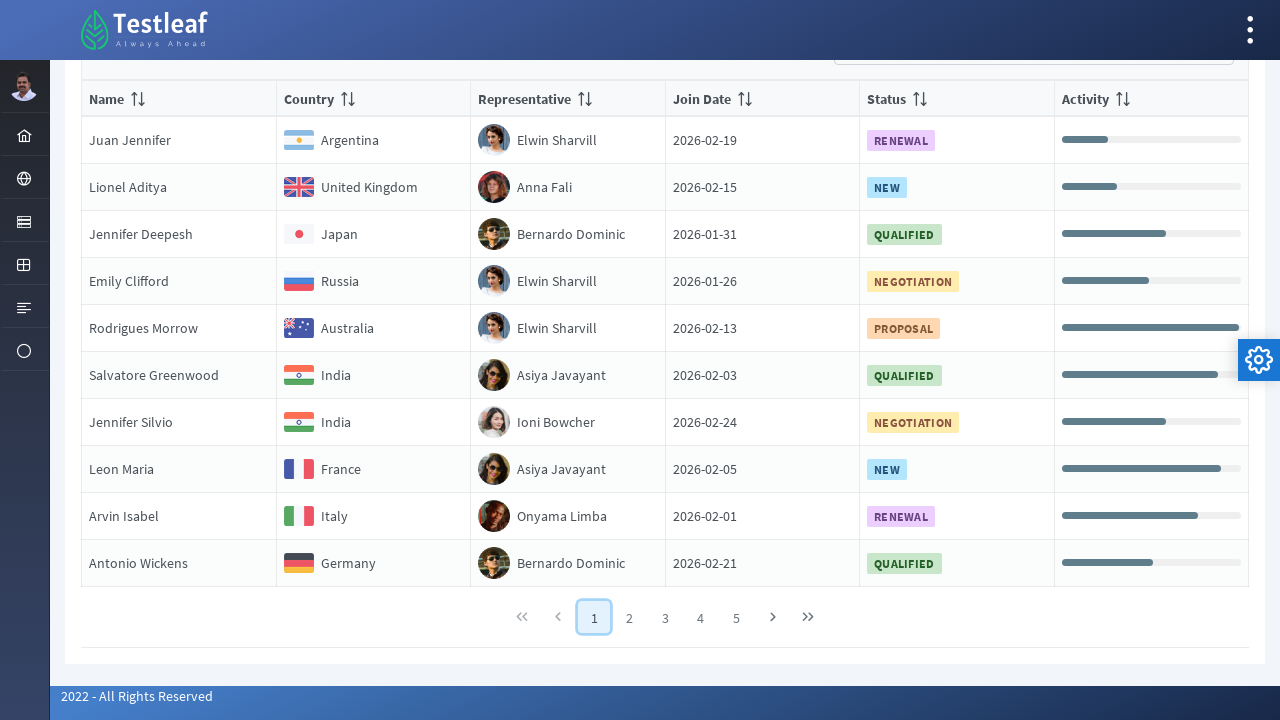

Extracted country text: 'India' from row 7
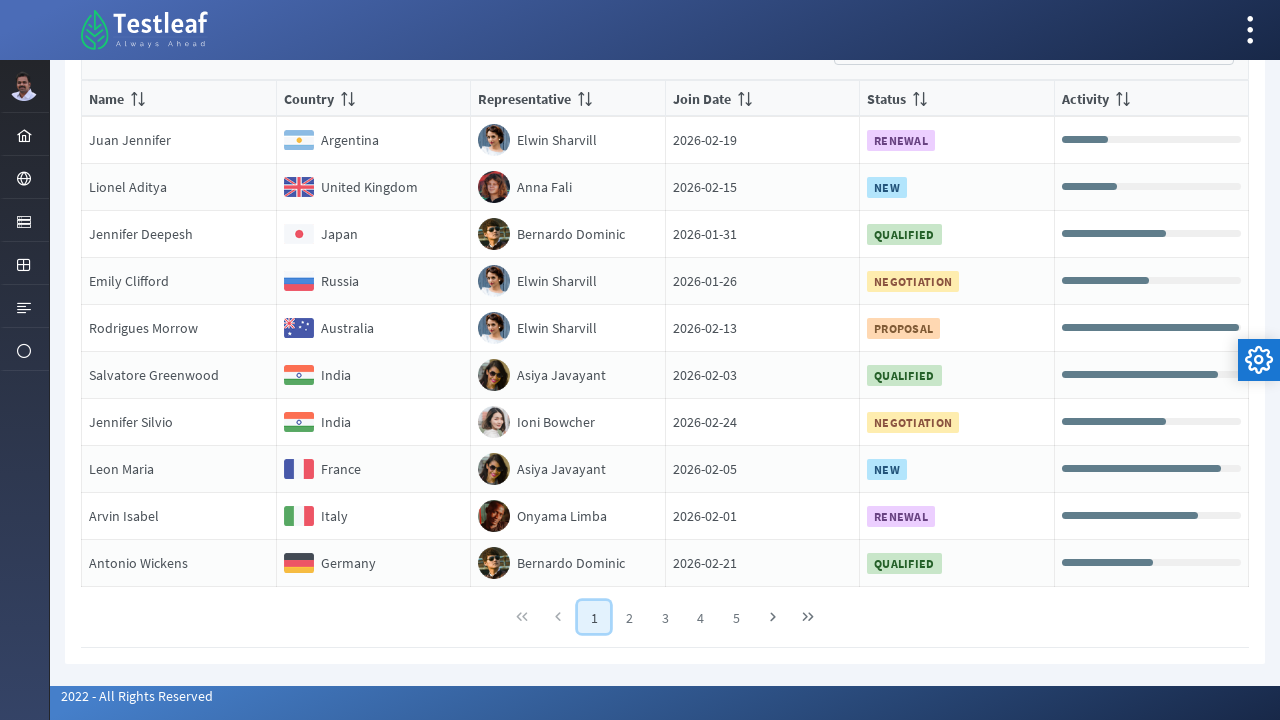

Located country element in row 8
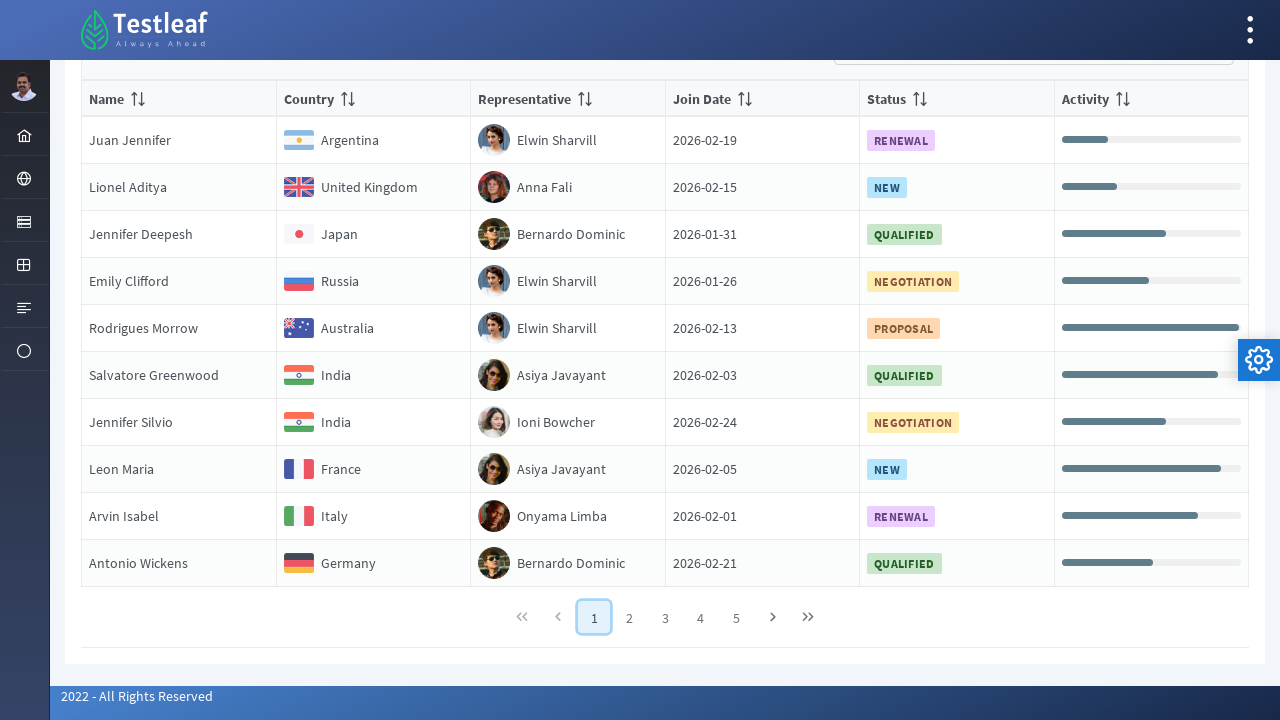

Extracted country text: 'France' from row 8
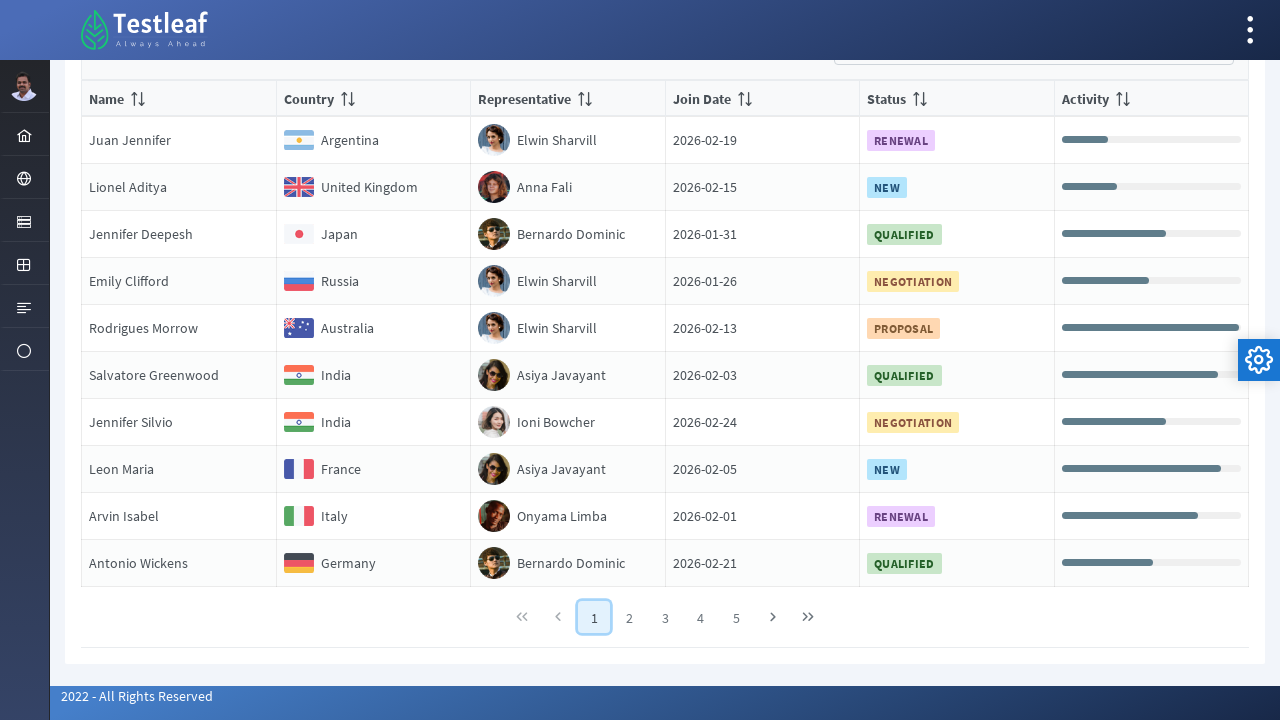

Found matching country 'France' in row 8, extracted representative: 'Asiya Javayant'
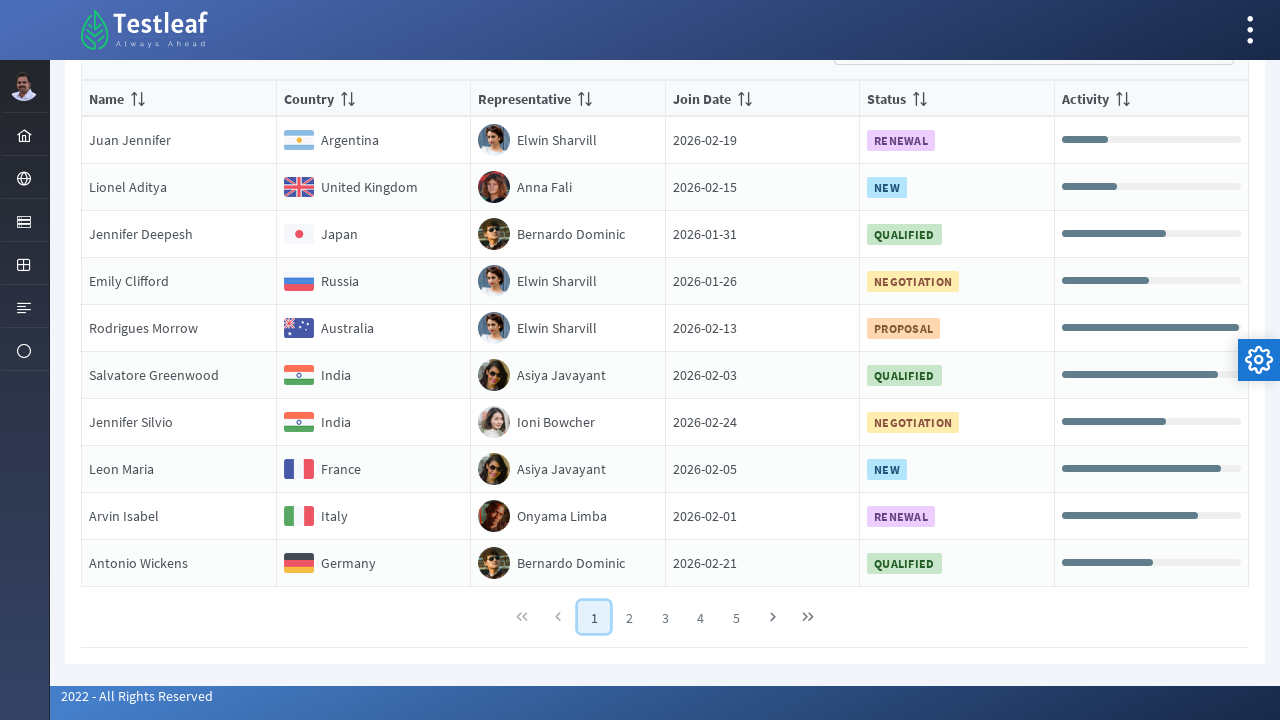

Located country element in row 9
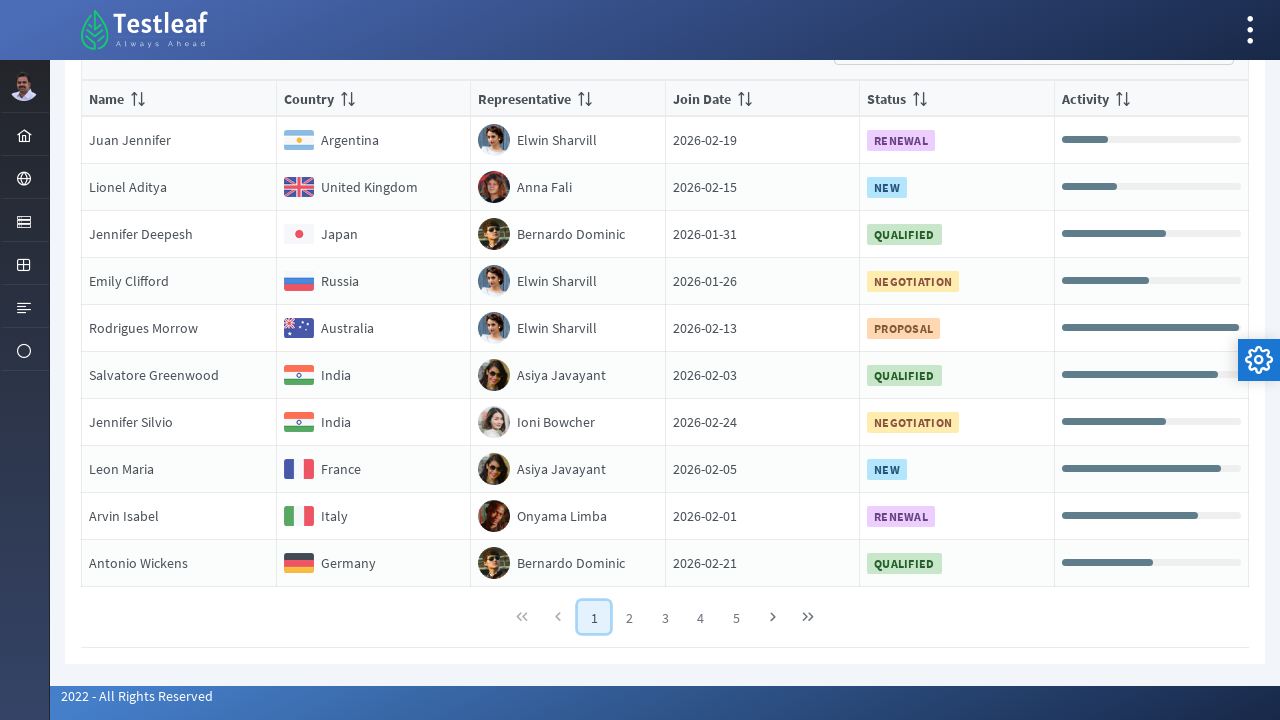

Extracted country text: 'Italy' from row 9
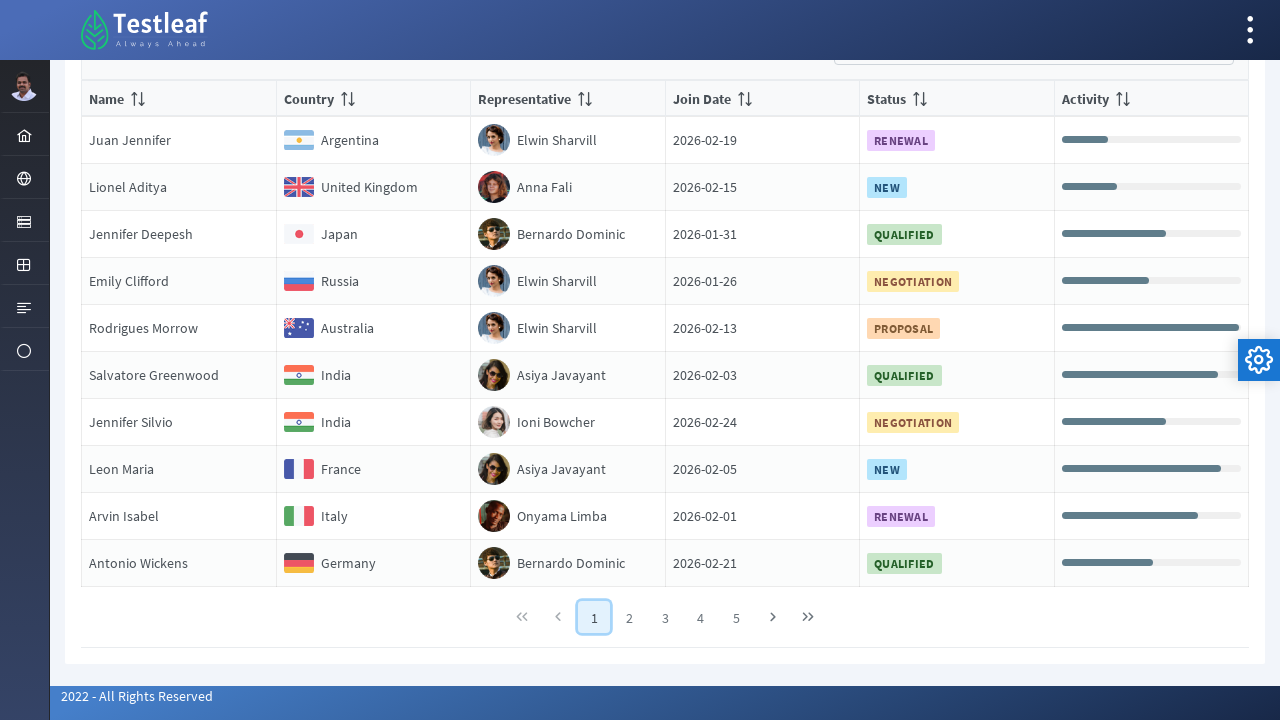

Located country element in row 10
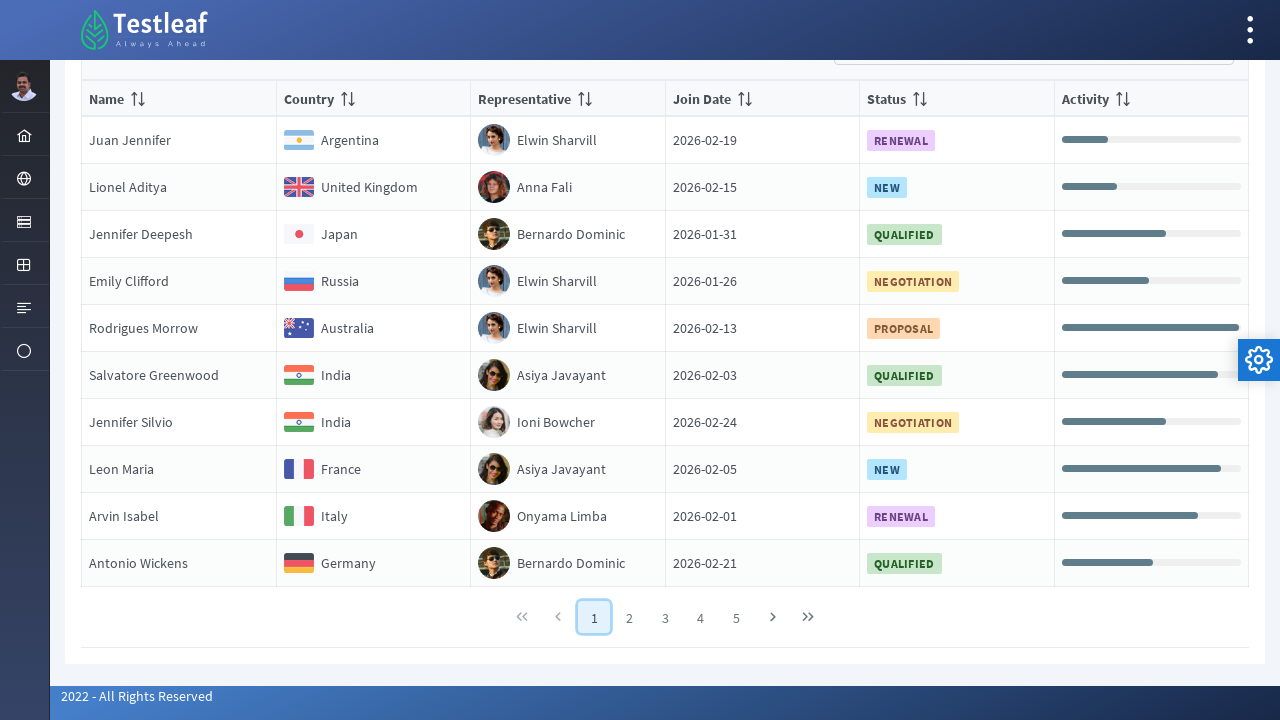

Extracted country text: 'Germany' from row 10
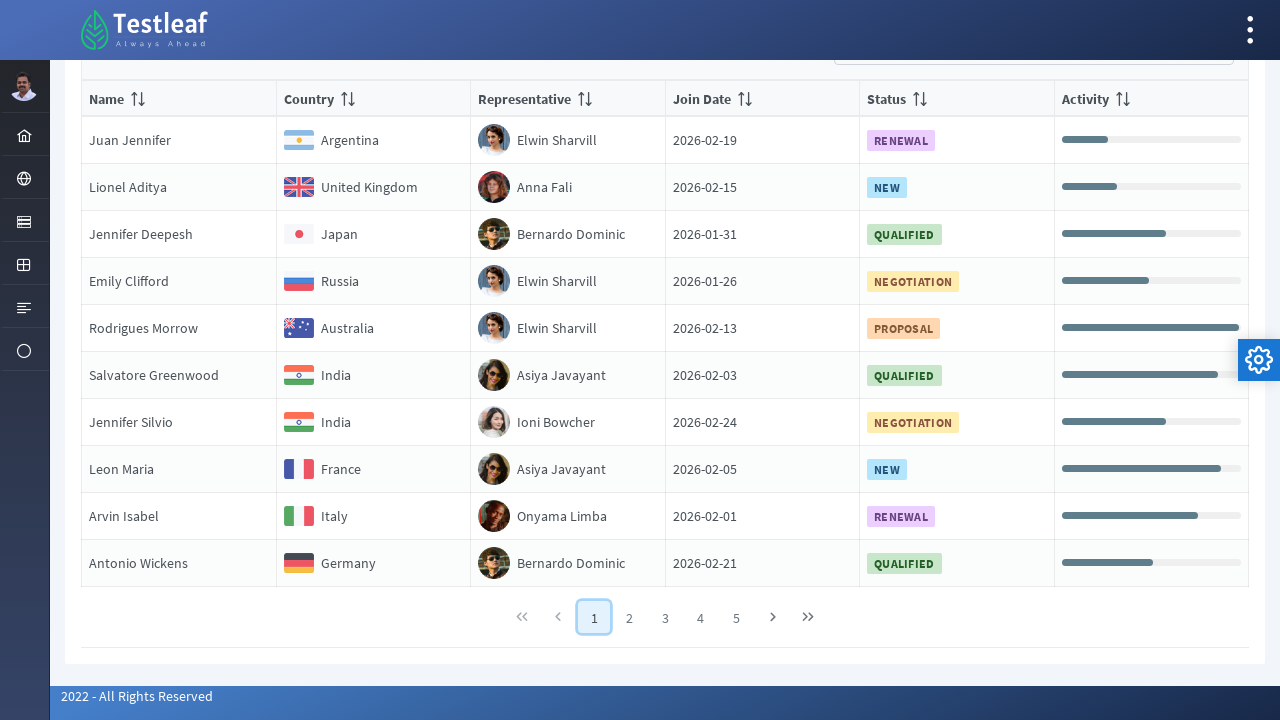

Clicked on pagination page 2 at (630, 617) on //*[@class='ui-paginator-pages']//a[2]
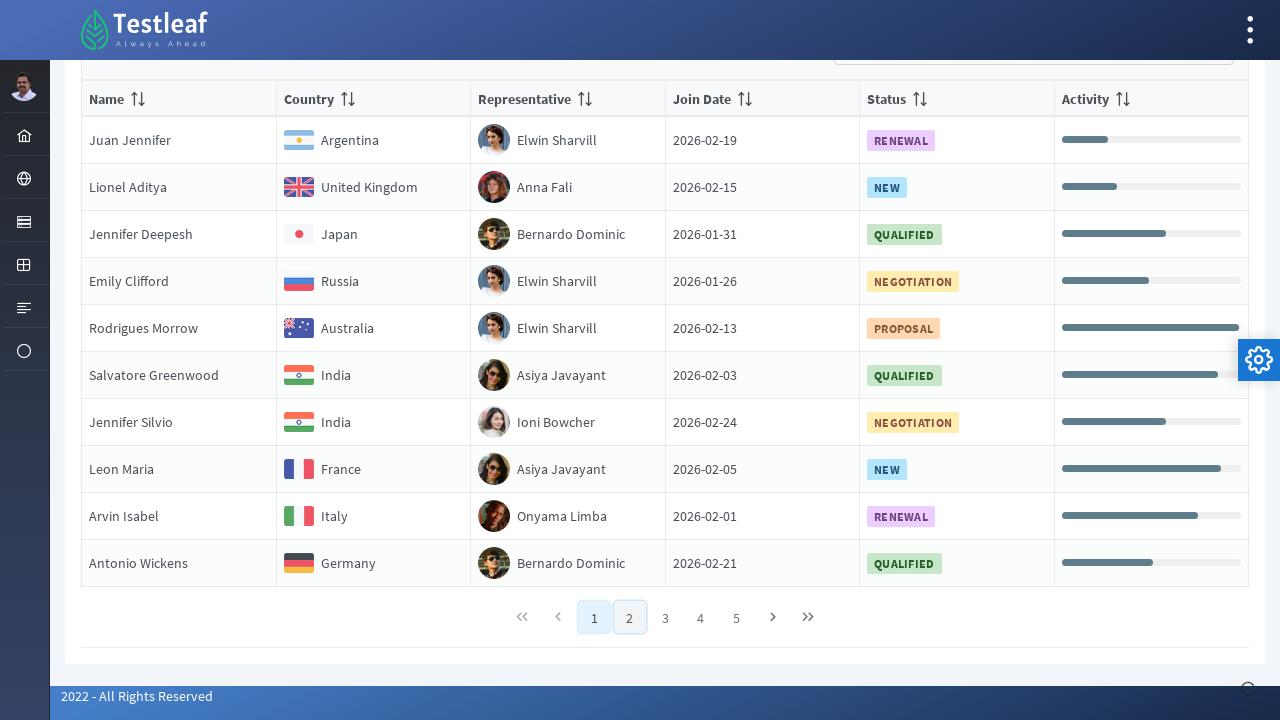

Waited for table to update after page navigation
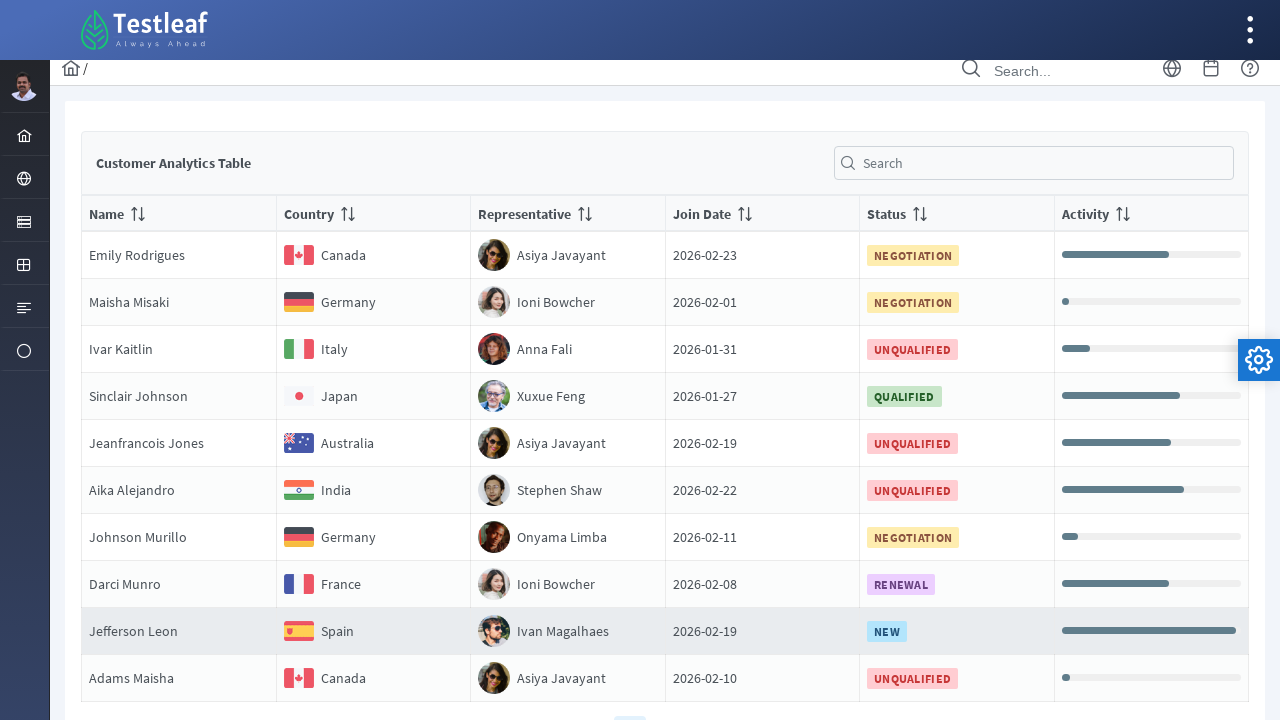

Retrieved 10 rows from current table page
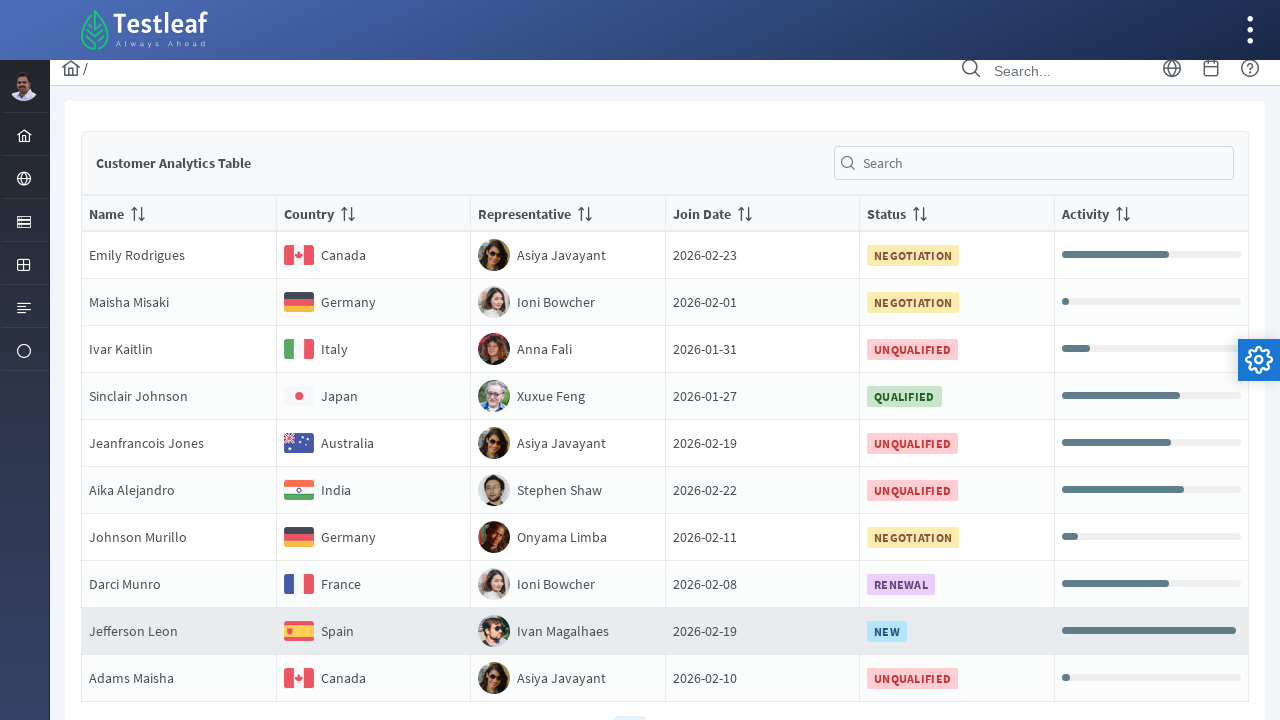

Located country element in row 1
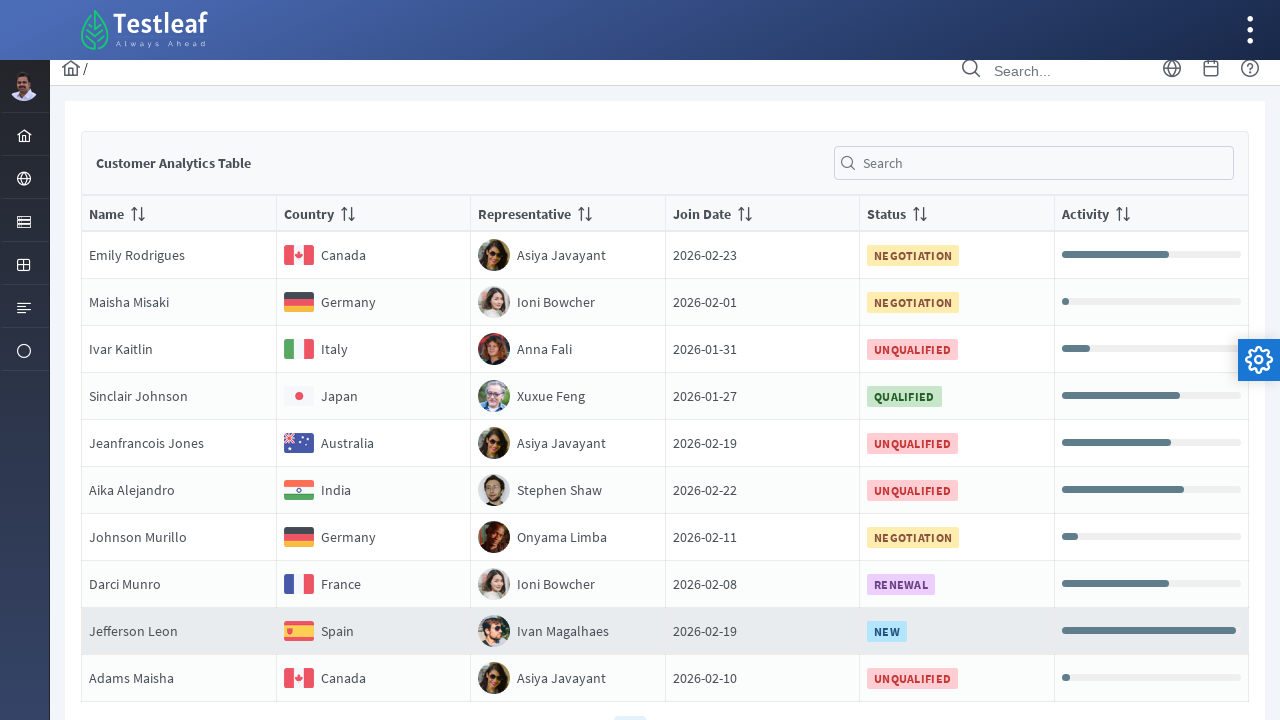

Extracted country text: 'Canada' from row 1
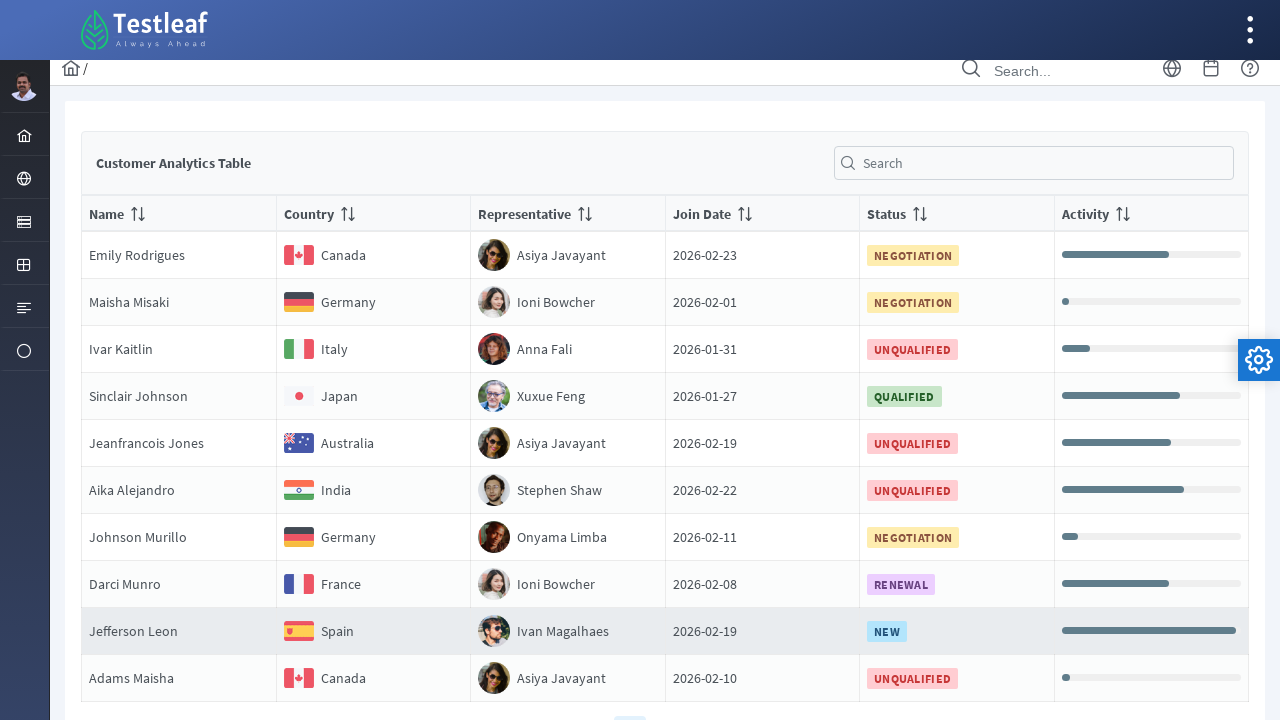

Located country element in row 2
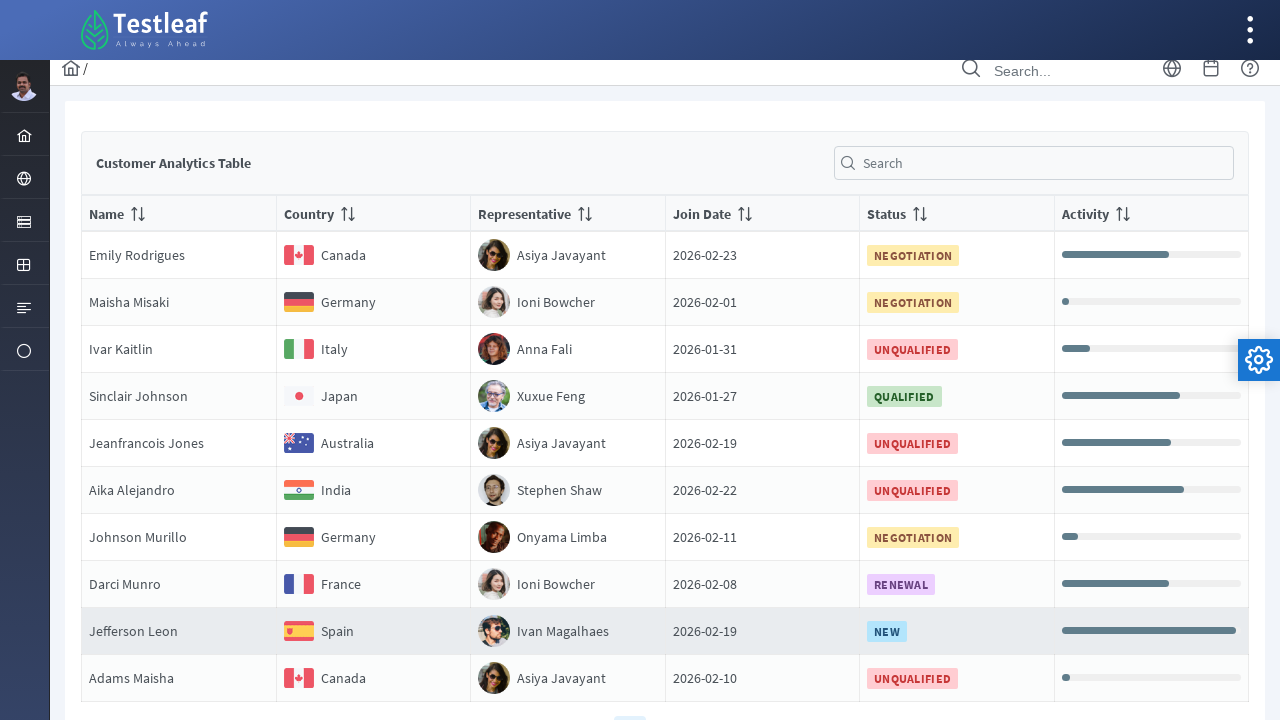

Extracted country text: 'Germany' from row 2
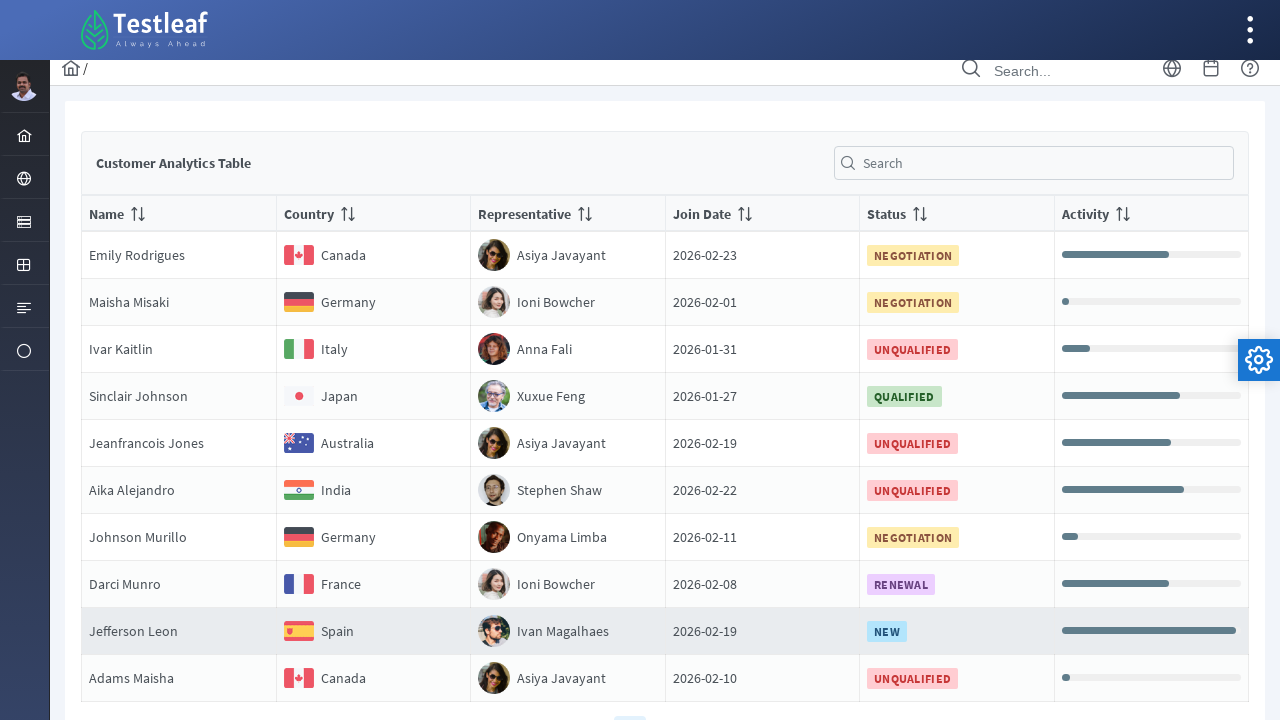

Located country element in row 3
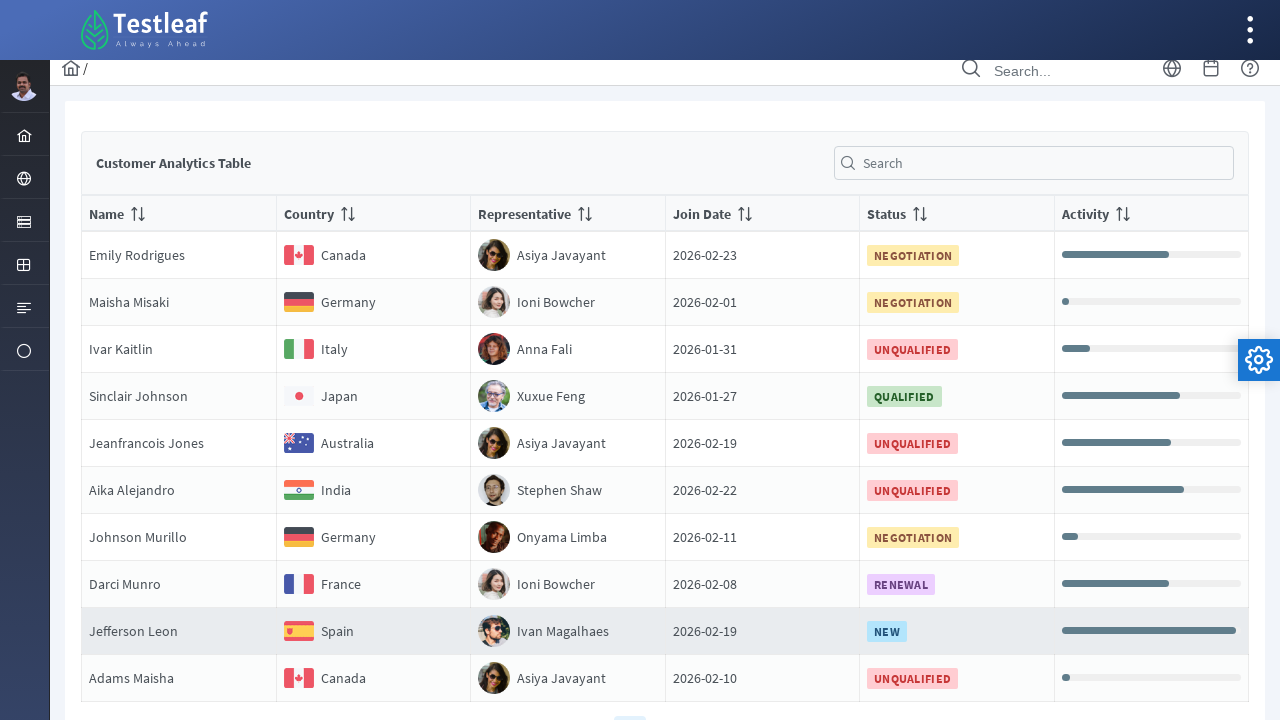

Extracted country text: 'Italy' from row 3
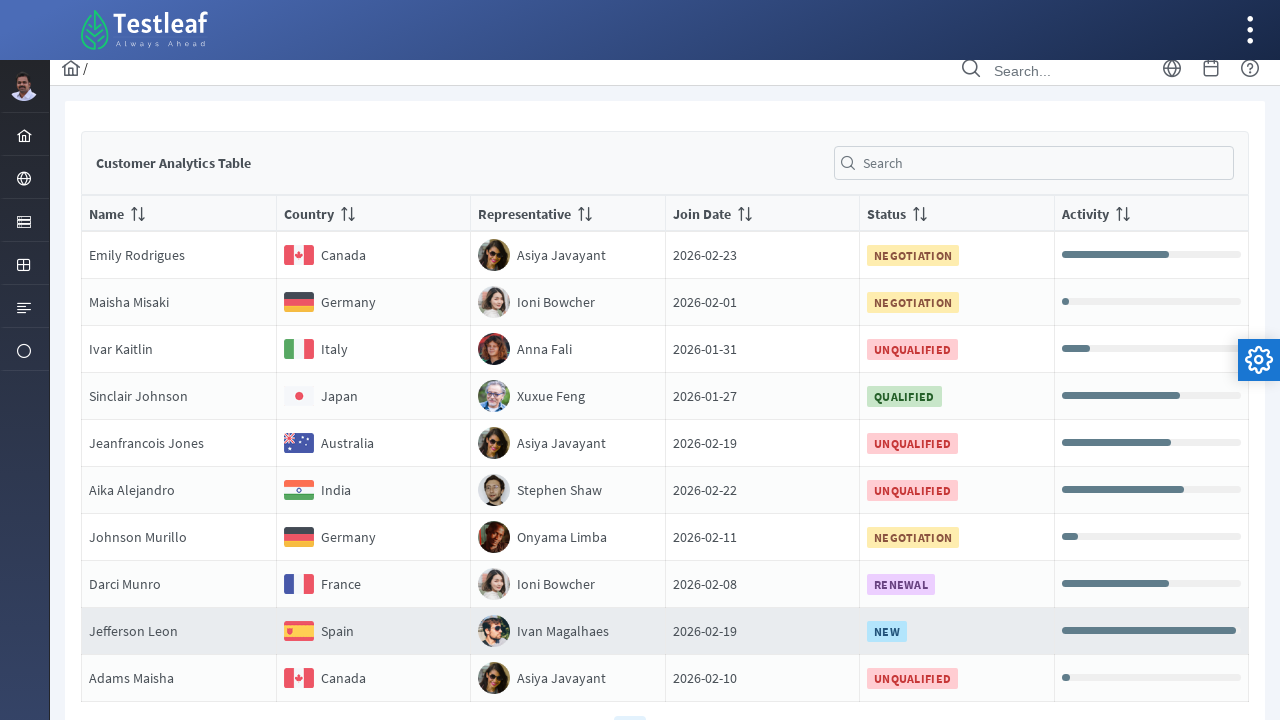

Located country element in row 4
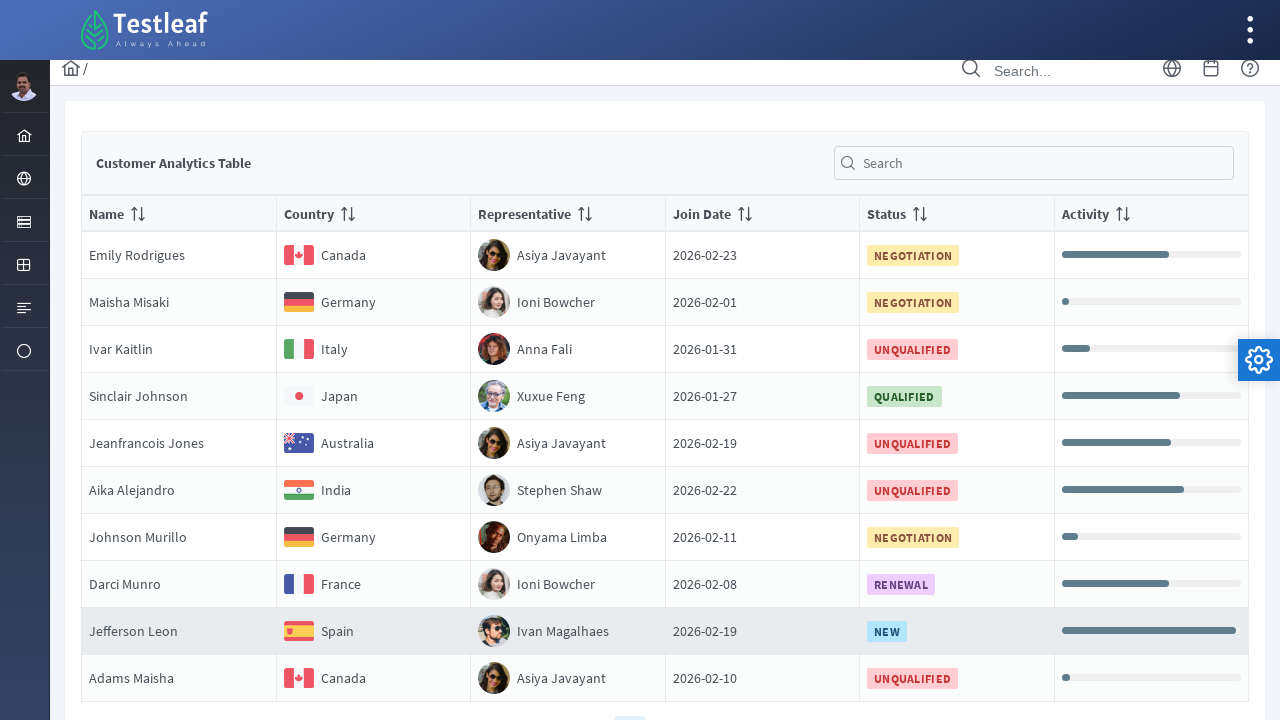

Extracted country text: 'Japan' from row 4
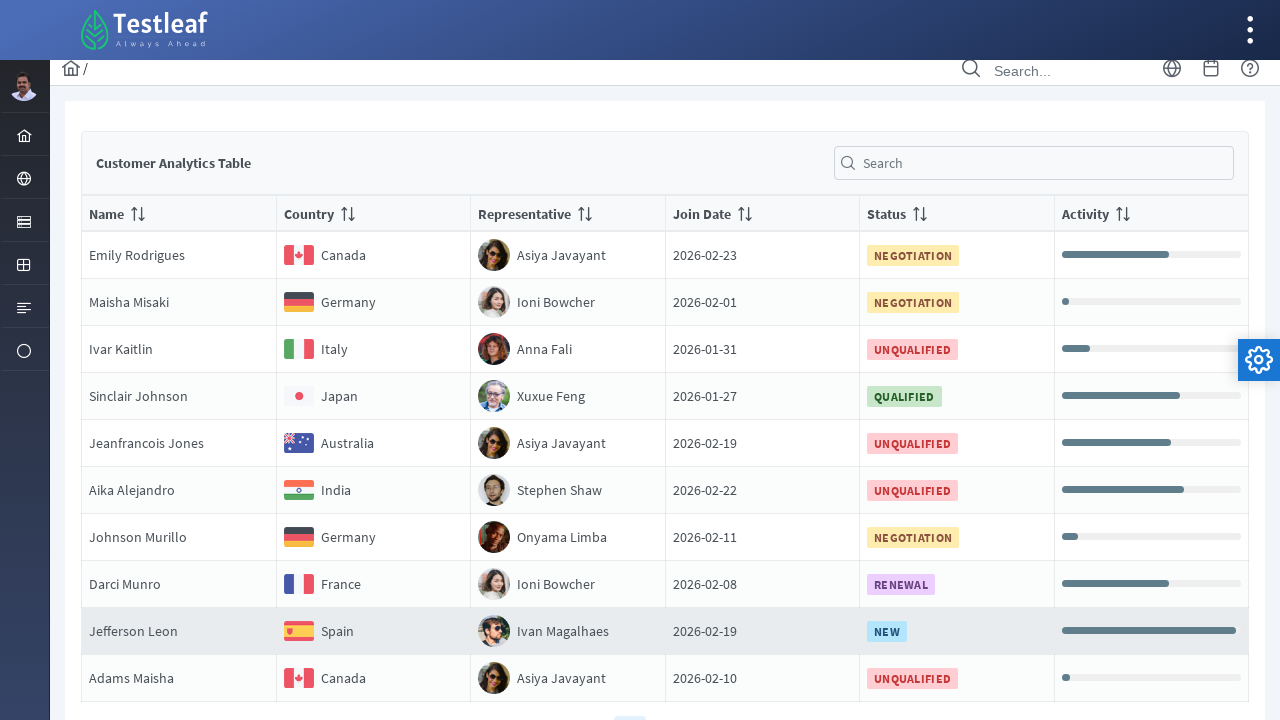

Located country element in row 5
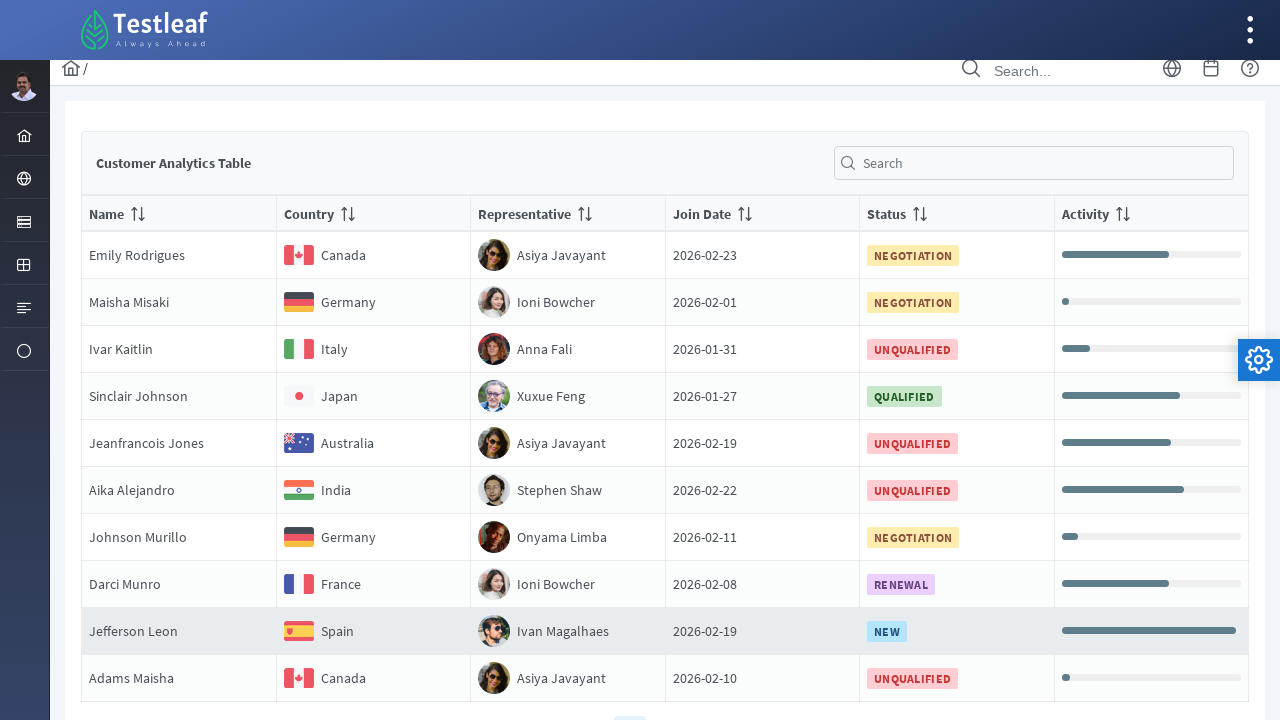

Extracted country text: 'Australia' from row 5
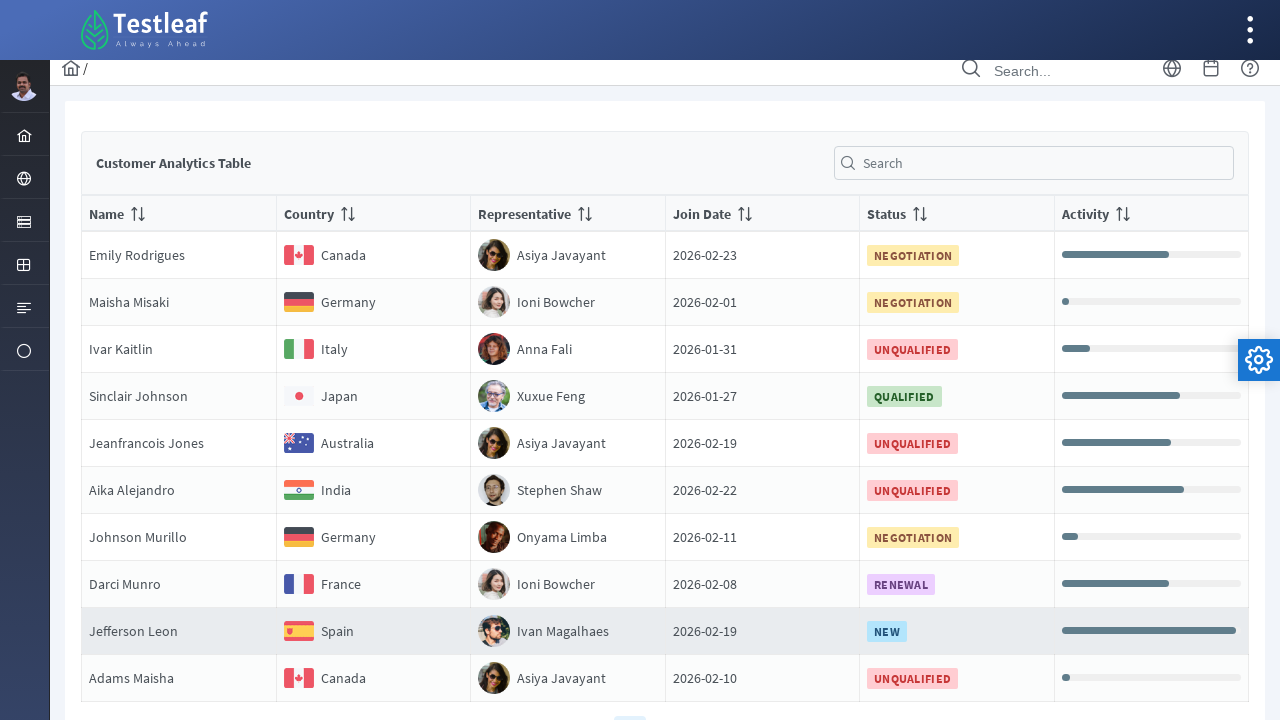

Located country element in row 6
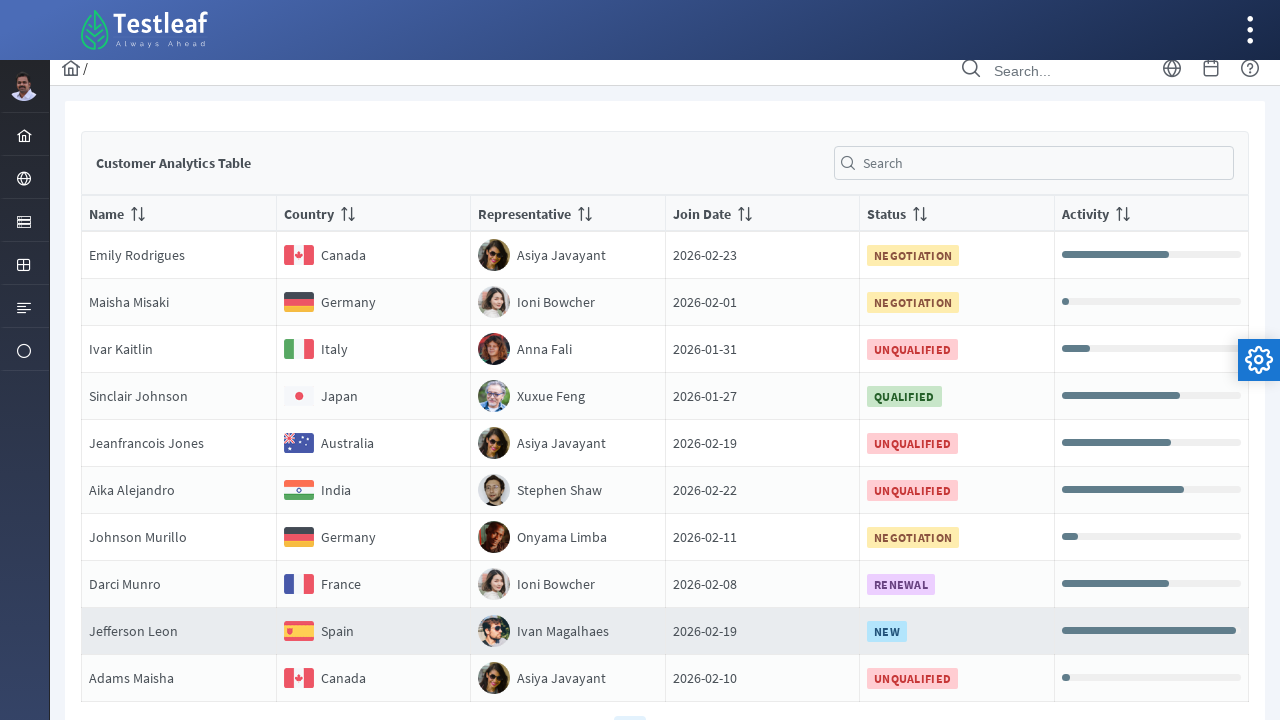

Extracted country text: 'India' from row 6
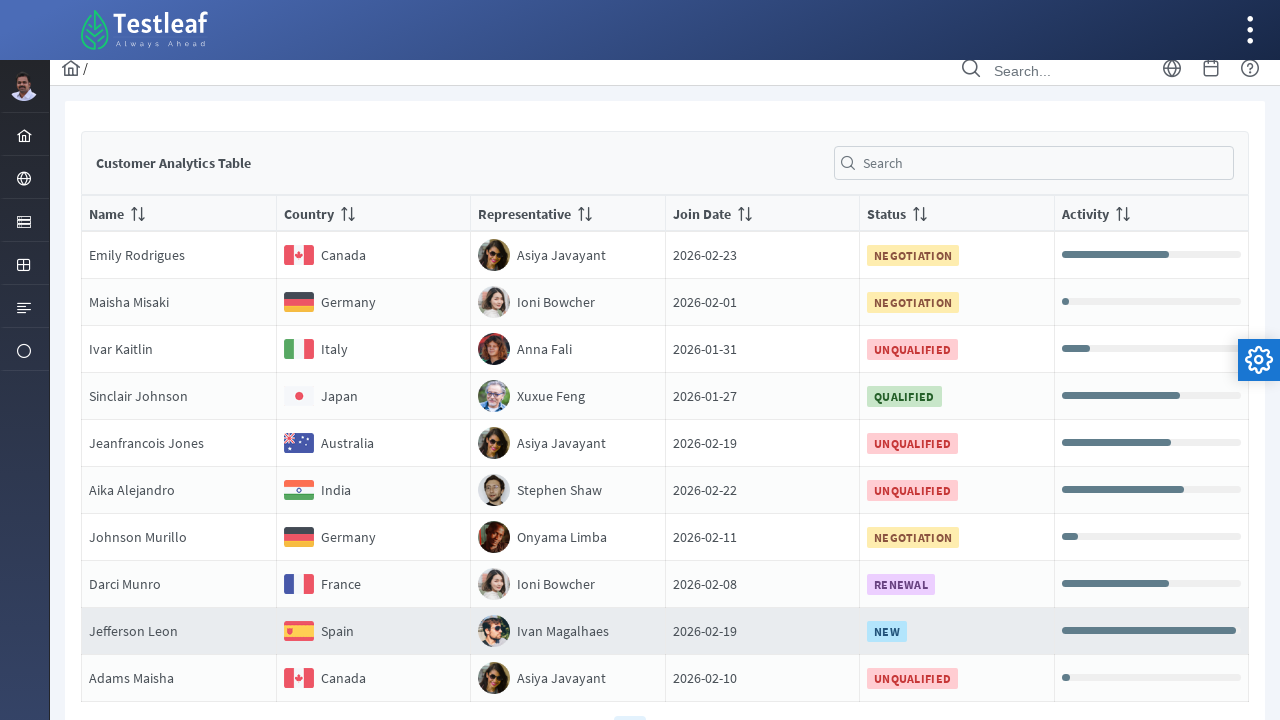

Located country element in row 7
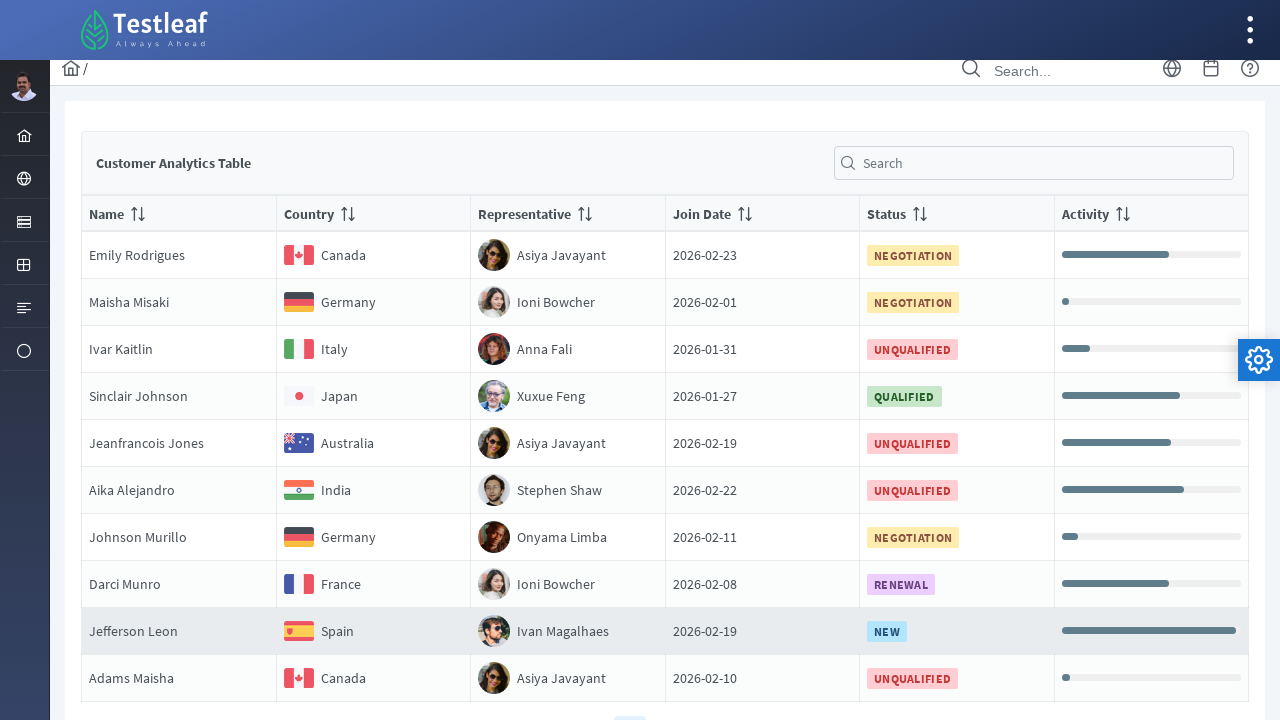

Extracted country text: 'Germany' from row 7
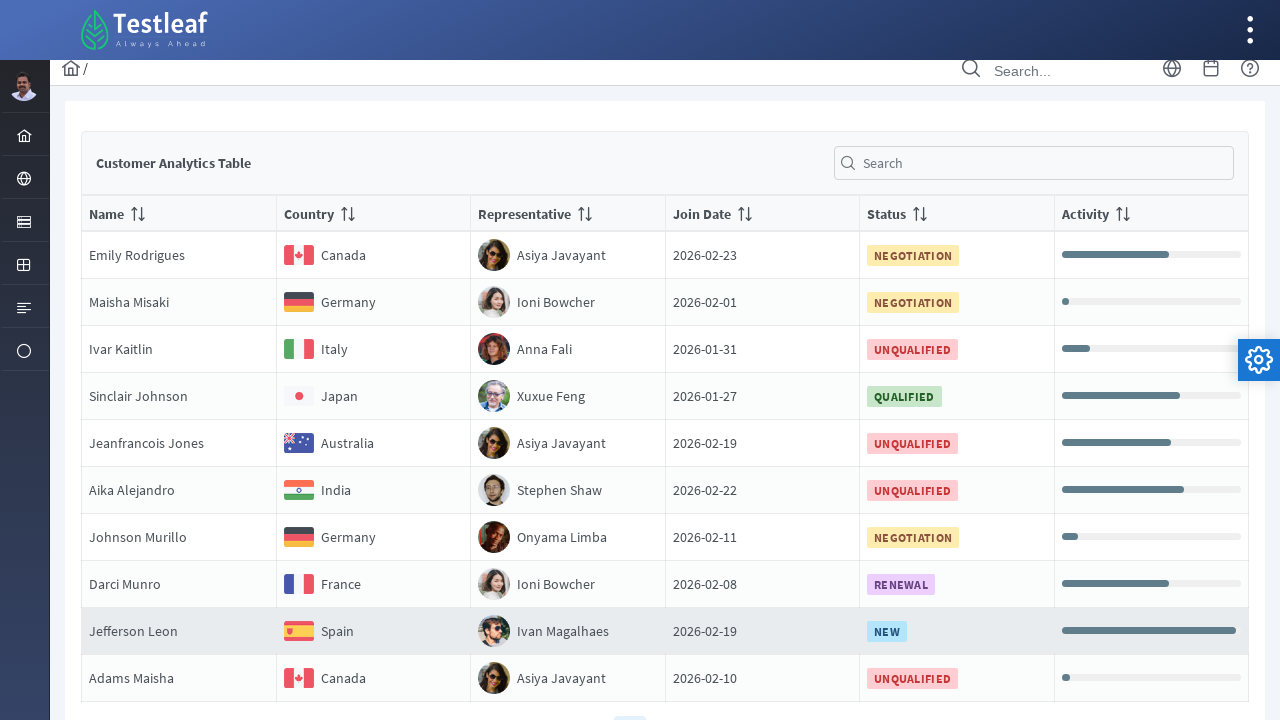

Located country element in row 8
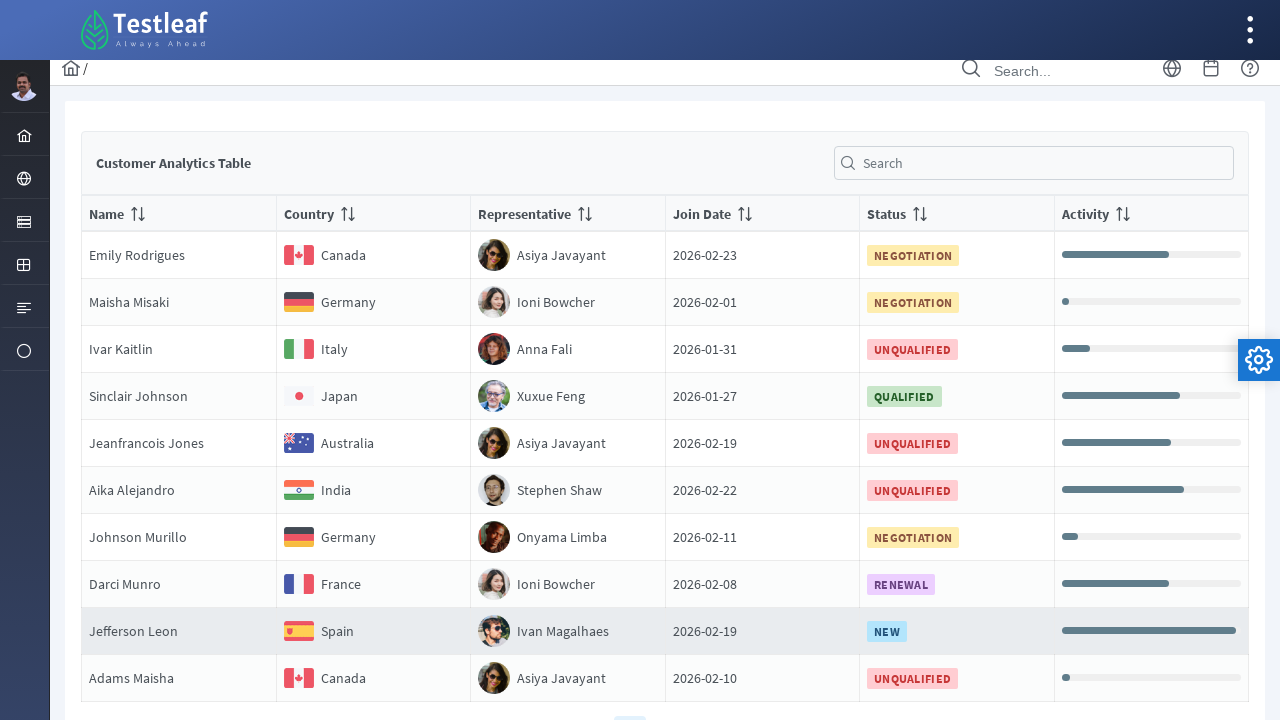

Extracted country text: 'France' from row 8
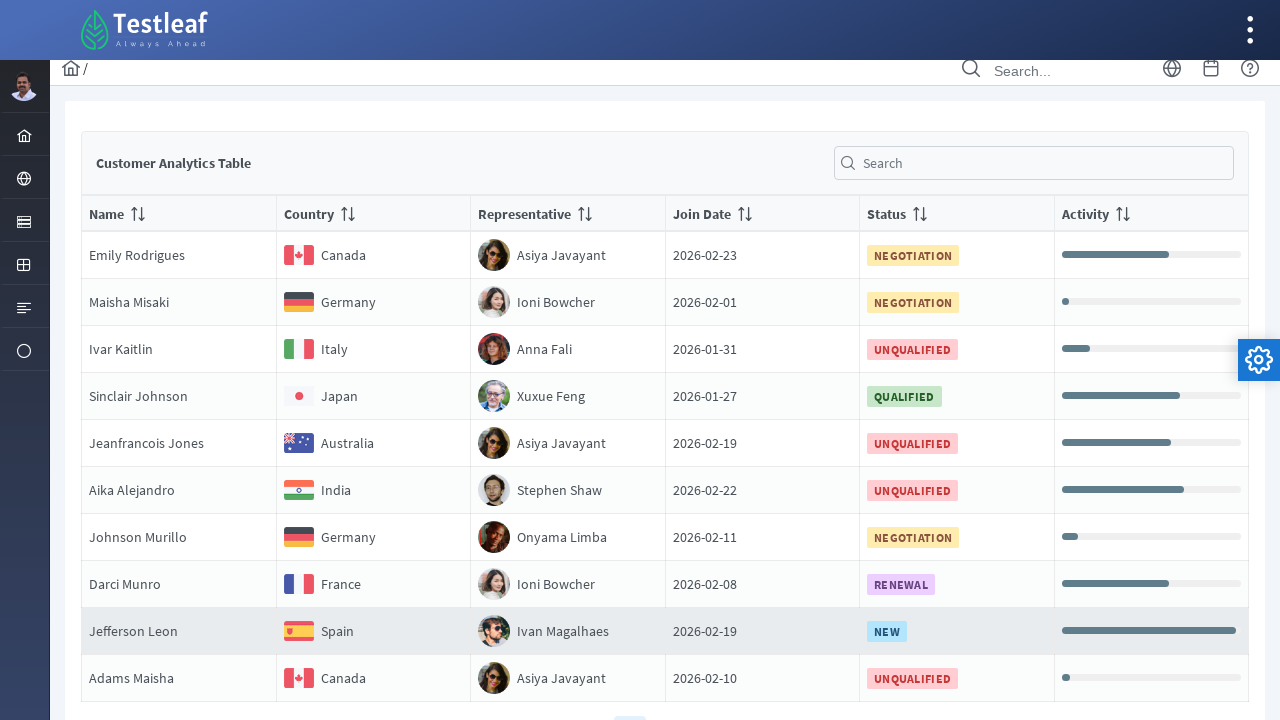

Found matching country 'France' in row 8, extracted representative: 'Ioni Bowcher'
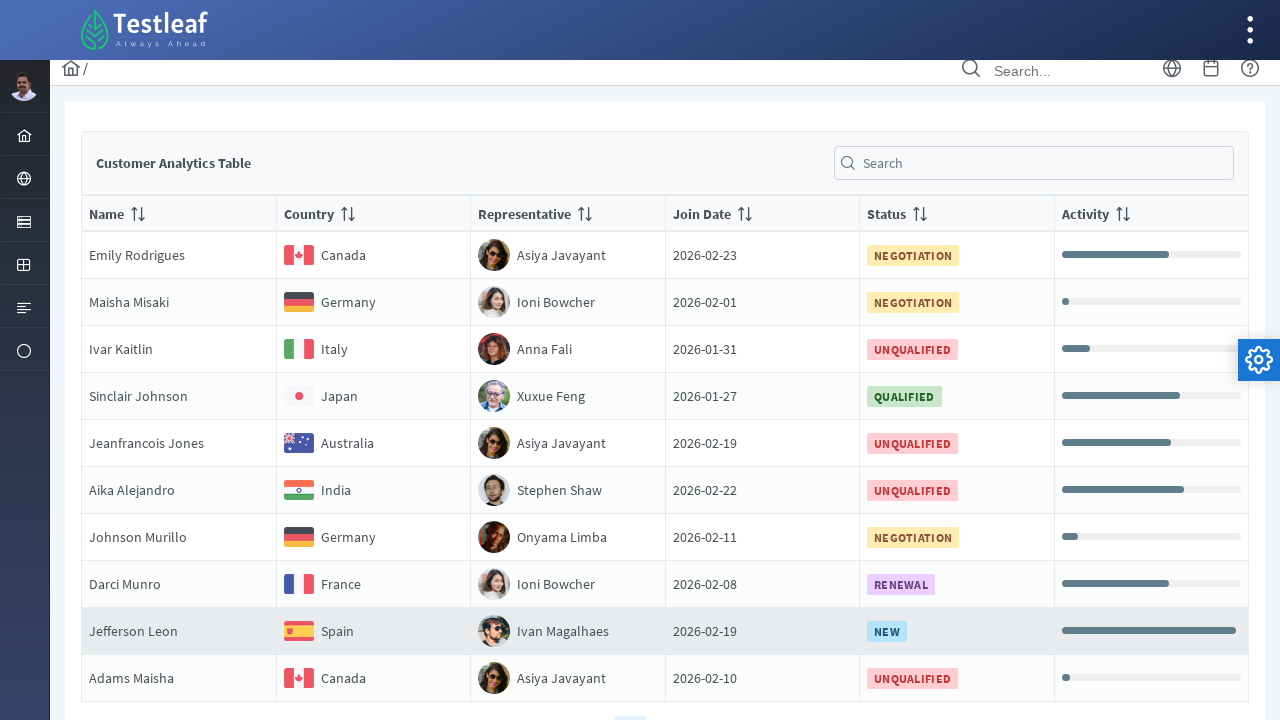

Located country element in row 9
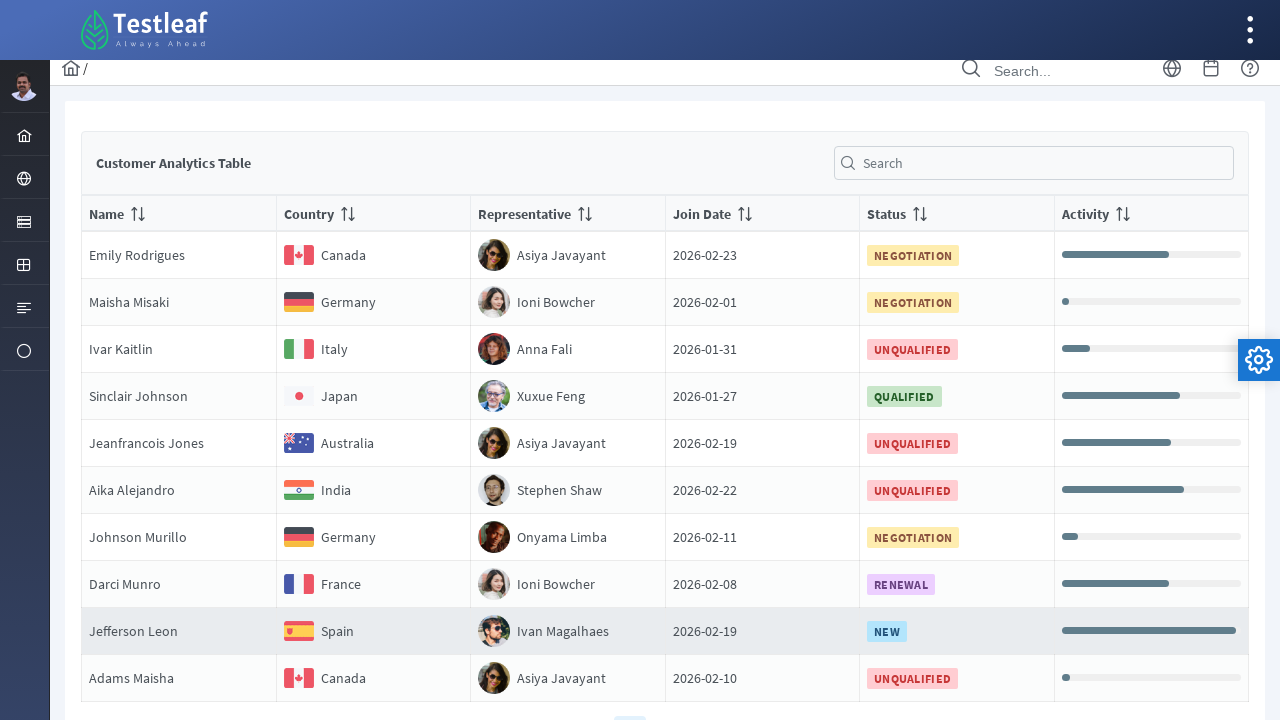

Extracted country text: 'Spain' from row 9
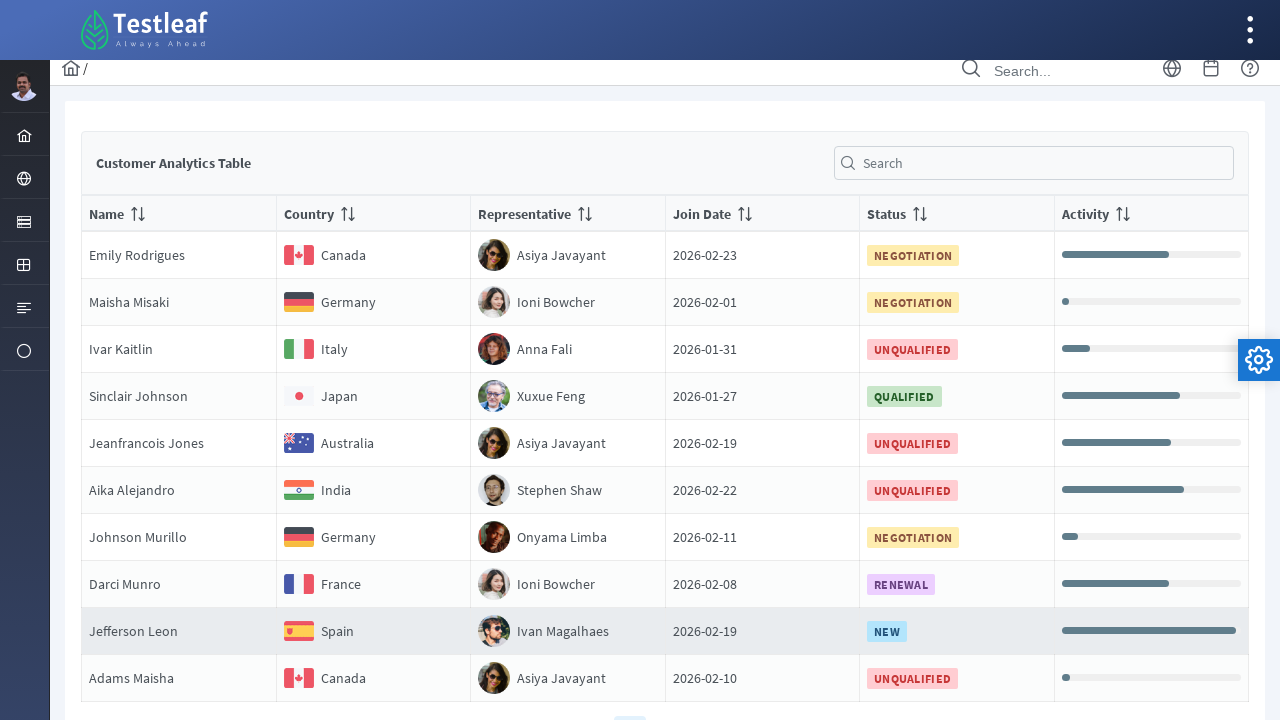

Located country element in row 10
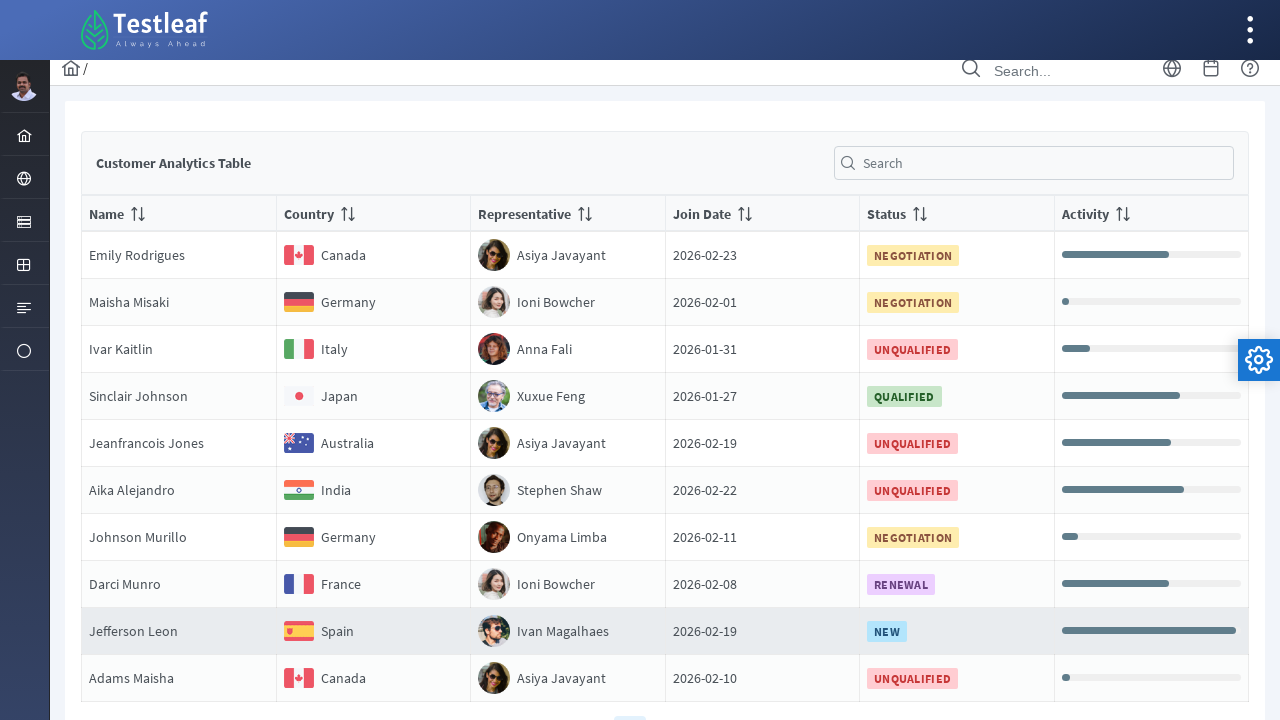

Extracted country text: 'Canada' from row 10
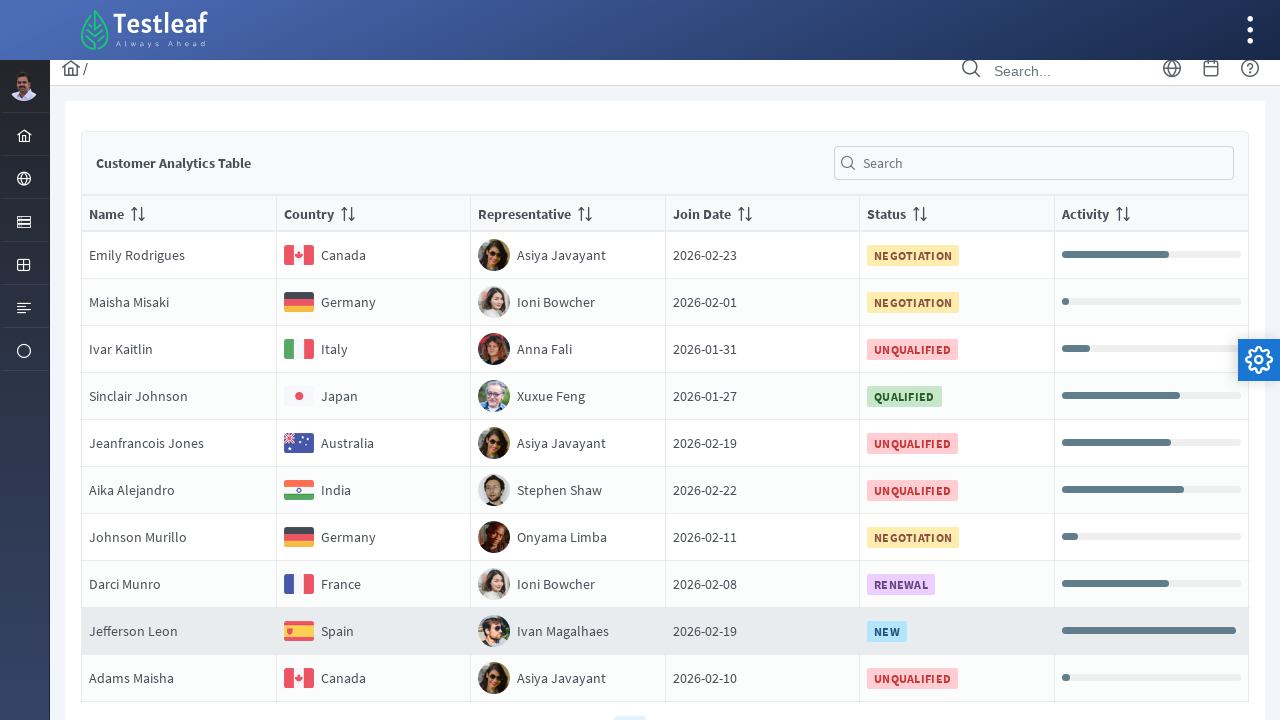

Clicked on pagination page 3 at (665, 704) on //*[@class='ui-paginator-pages']//a[3]
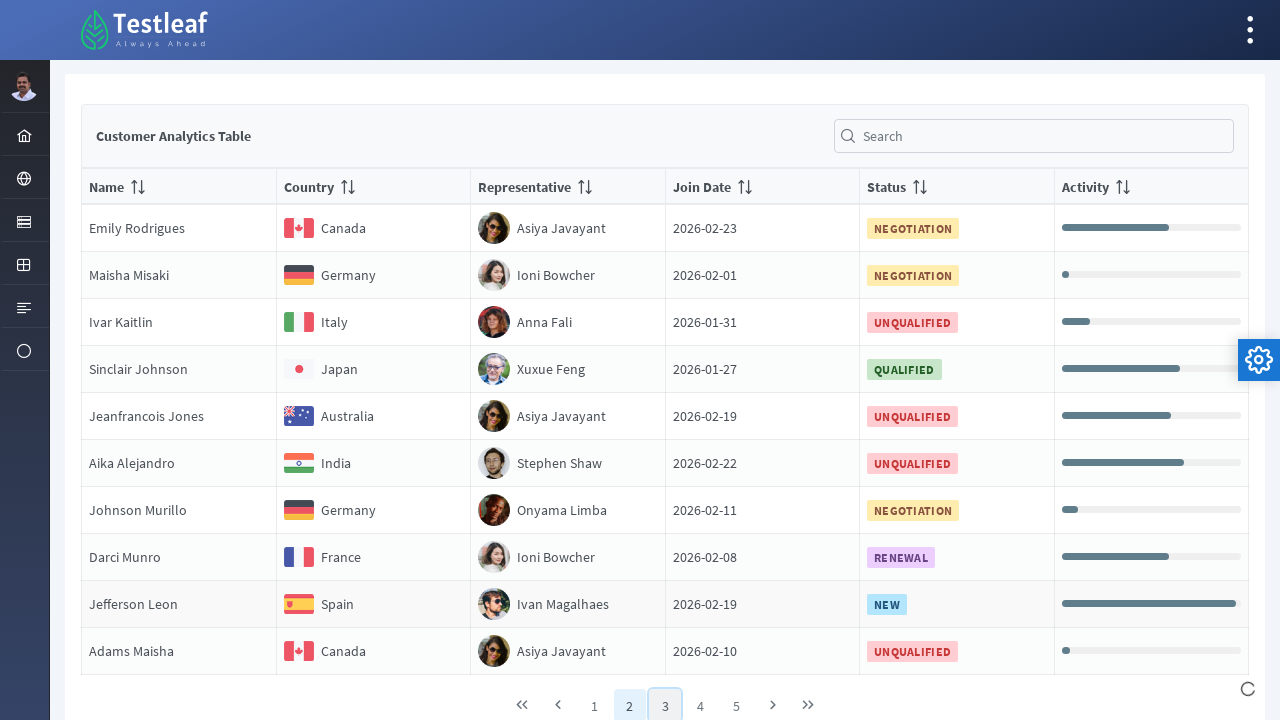

Waited for table to update after page navigation
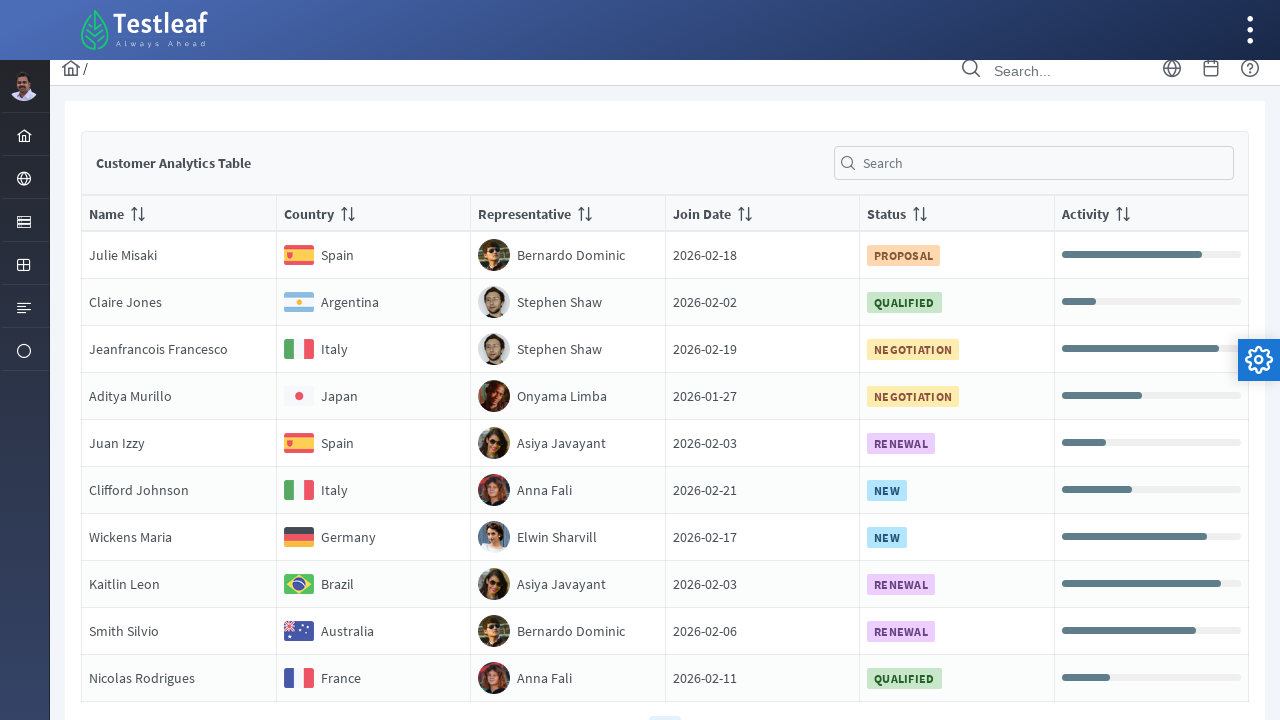

Retrieved 10 rows from current table page
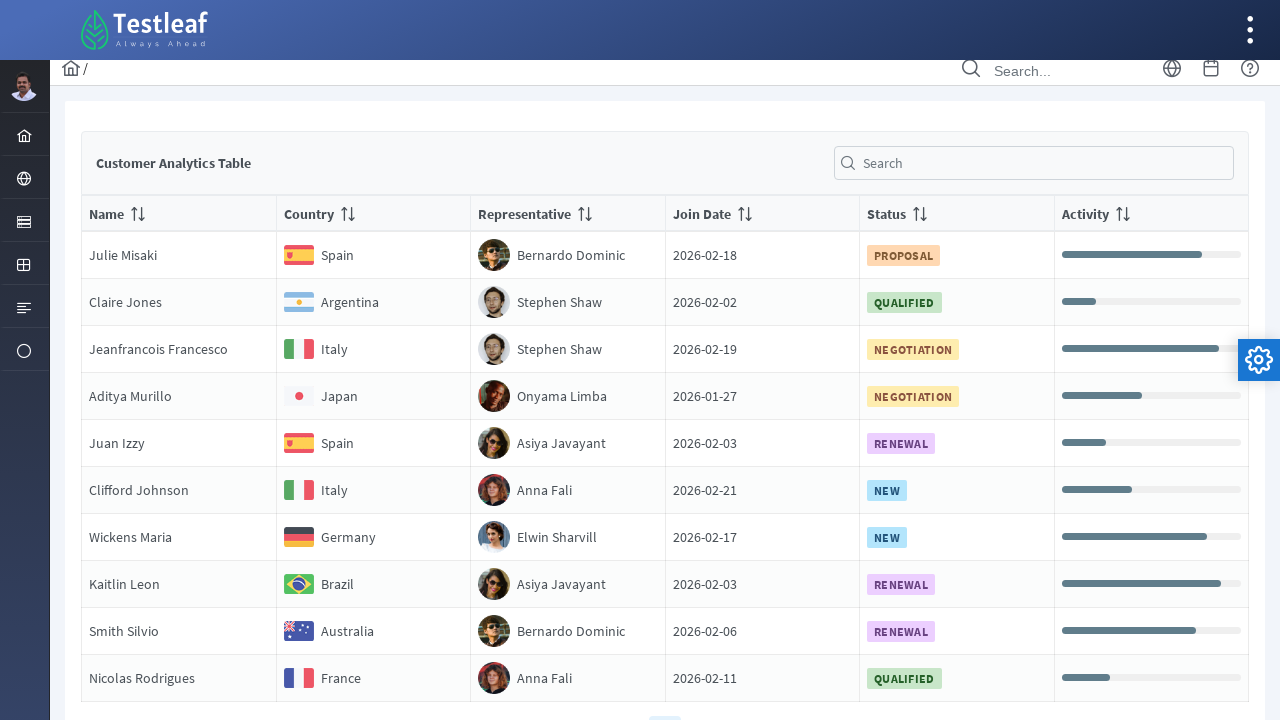

Located country element in row 1
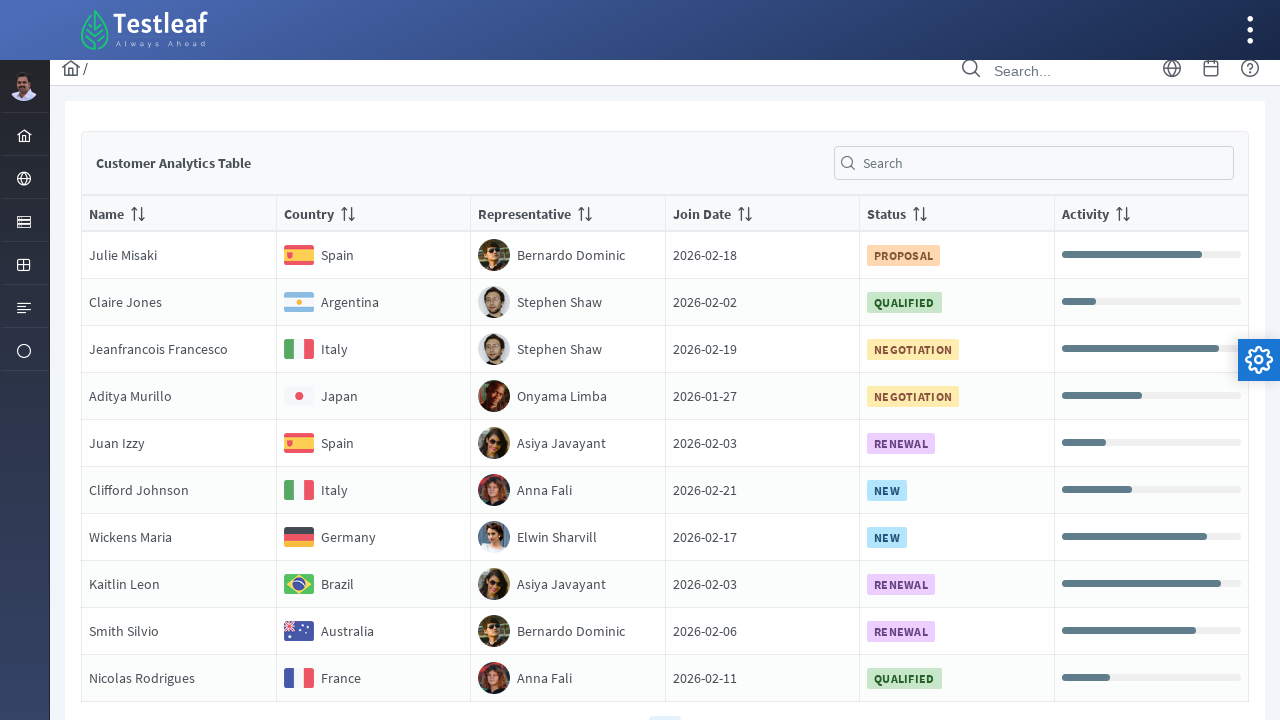

Extracted country text: 'Spain' from row 1
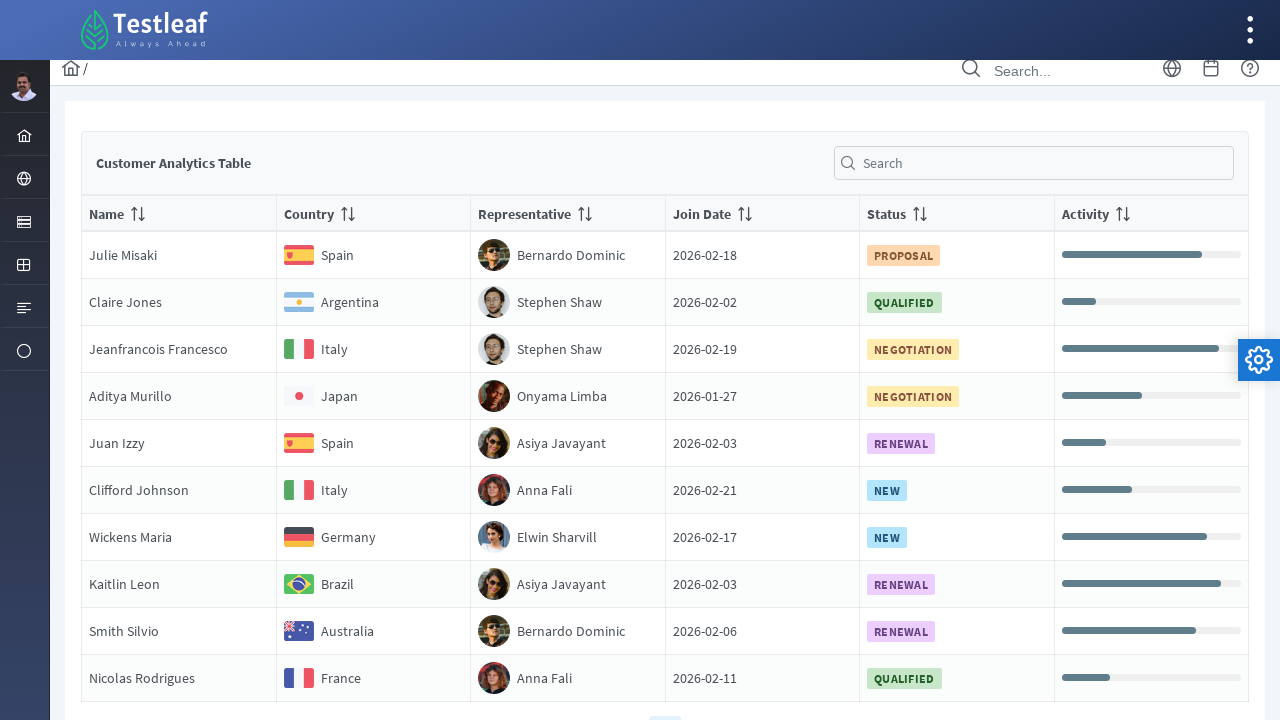

Located country element in row 2
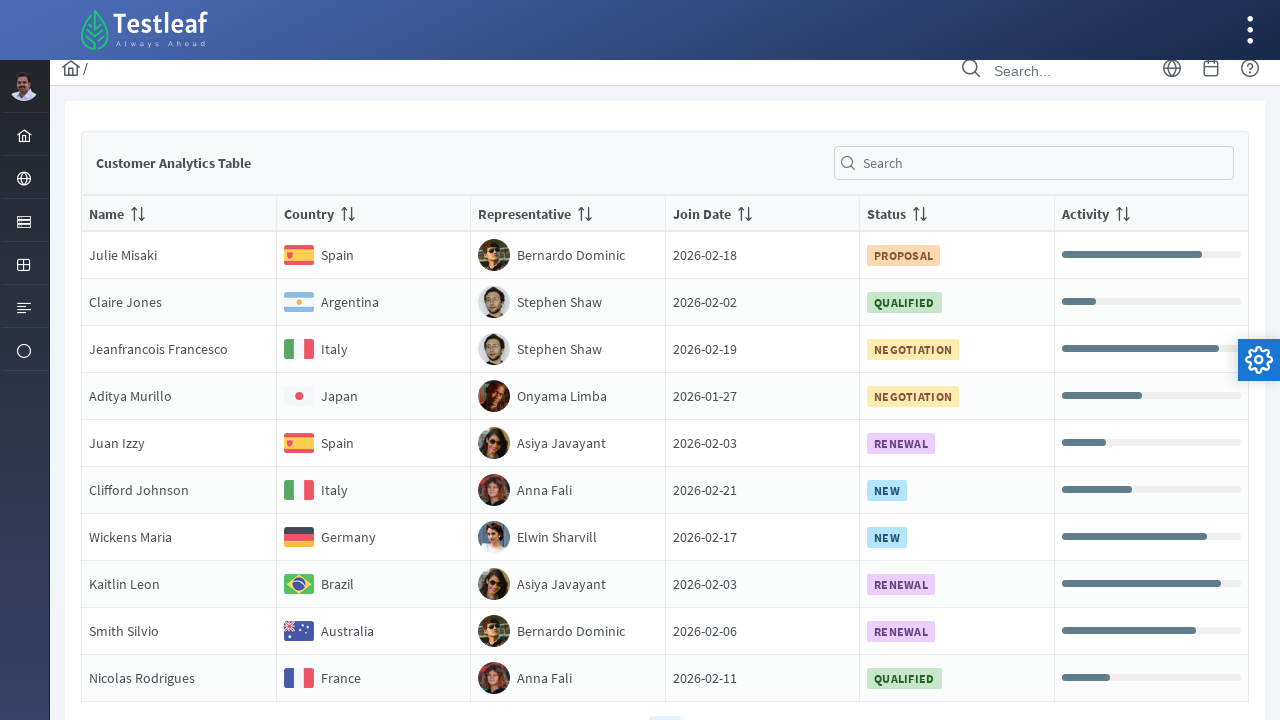

Extracted country text: 'Argentina' from row 2
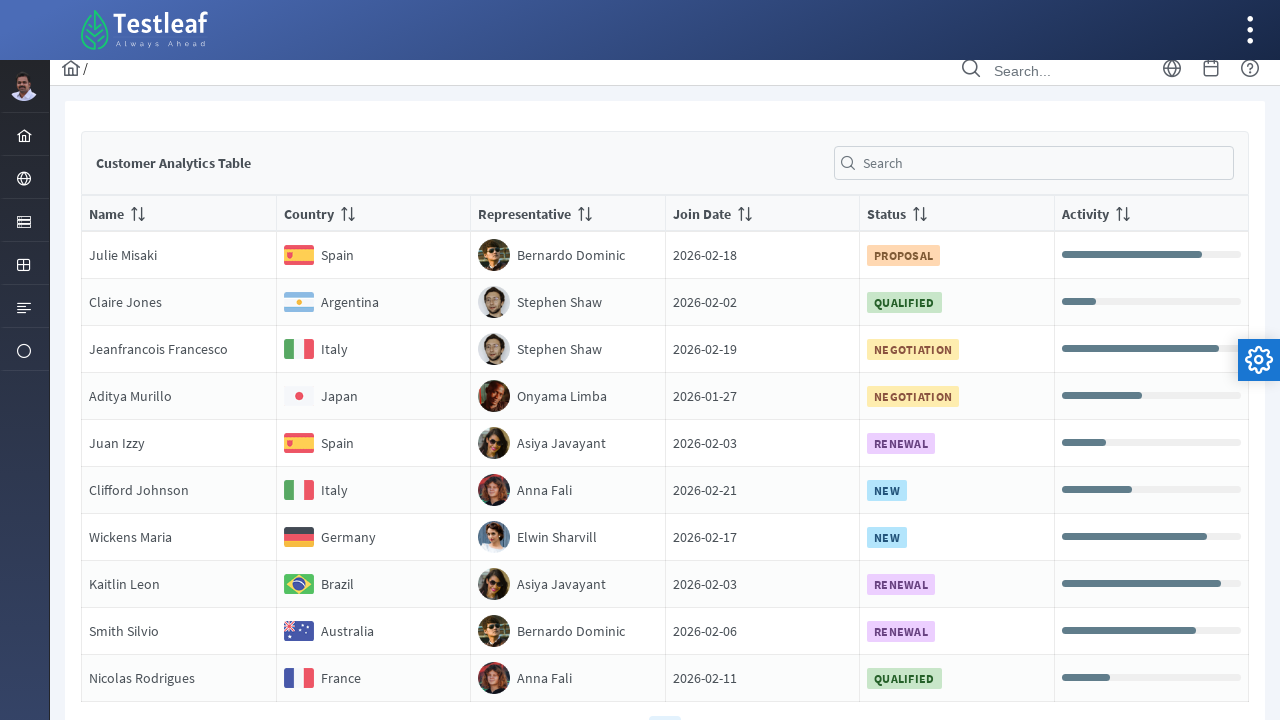

Located country element in row 3
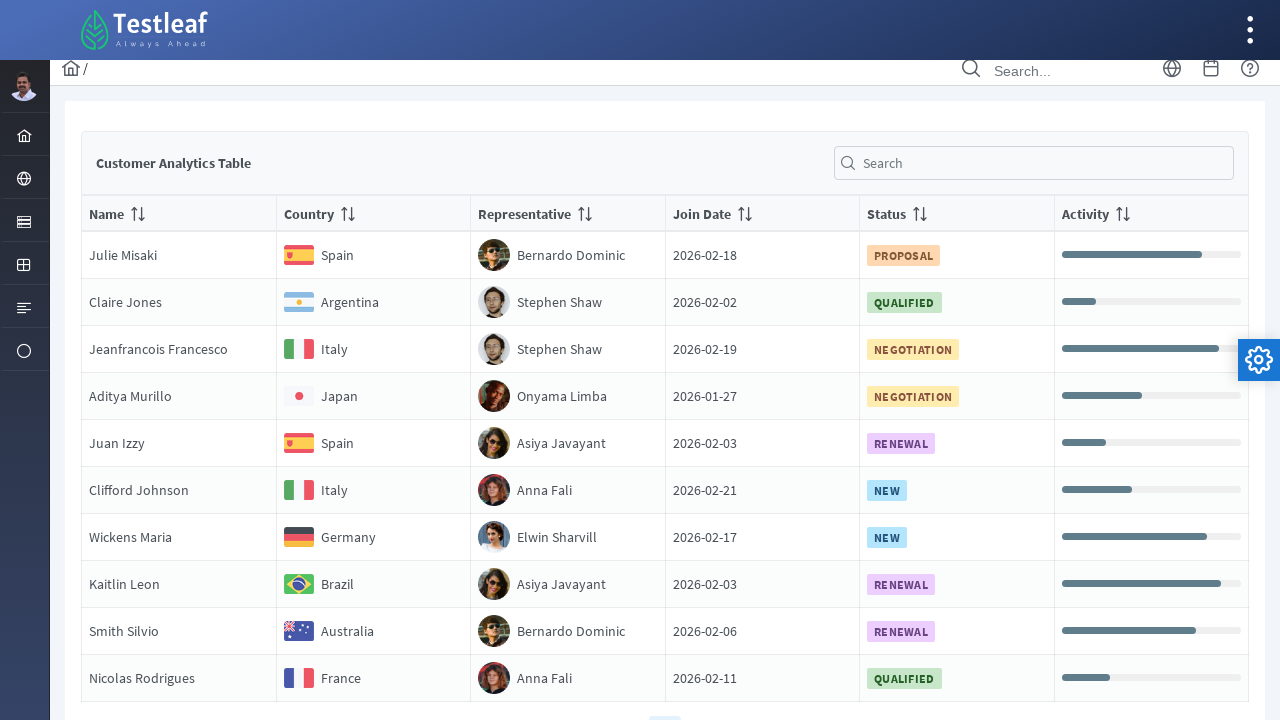

Extracted country text: 'Italy' from row 3
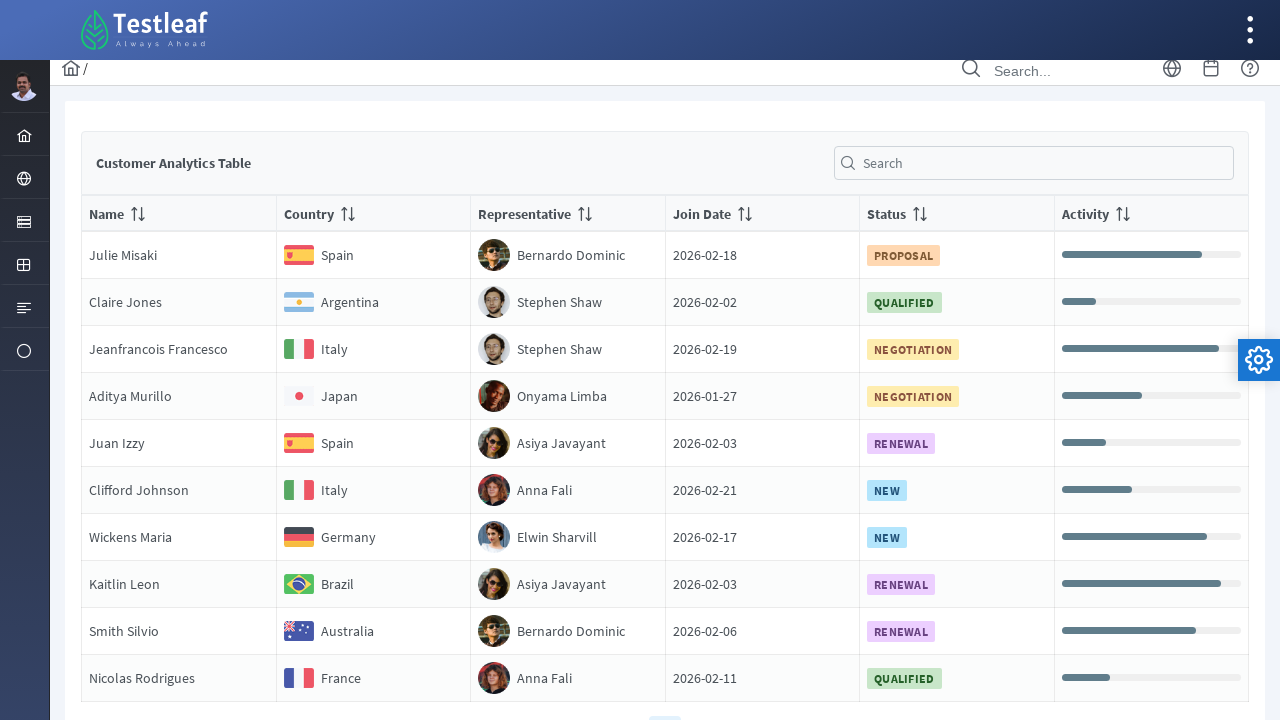

Located country element in row 4
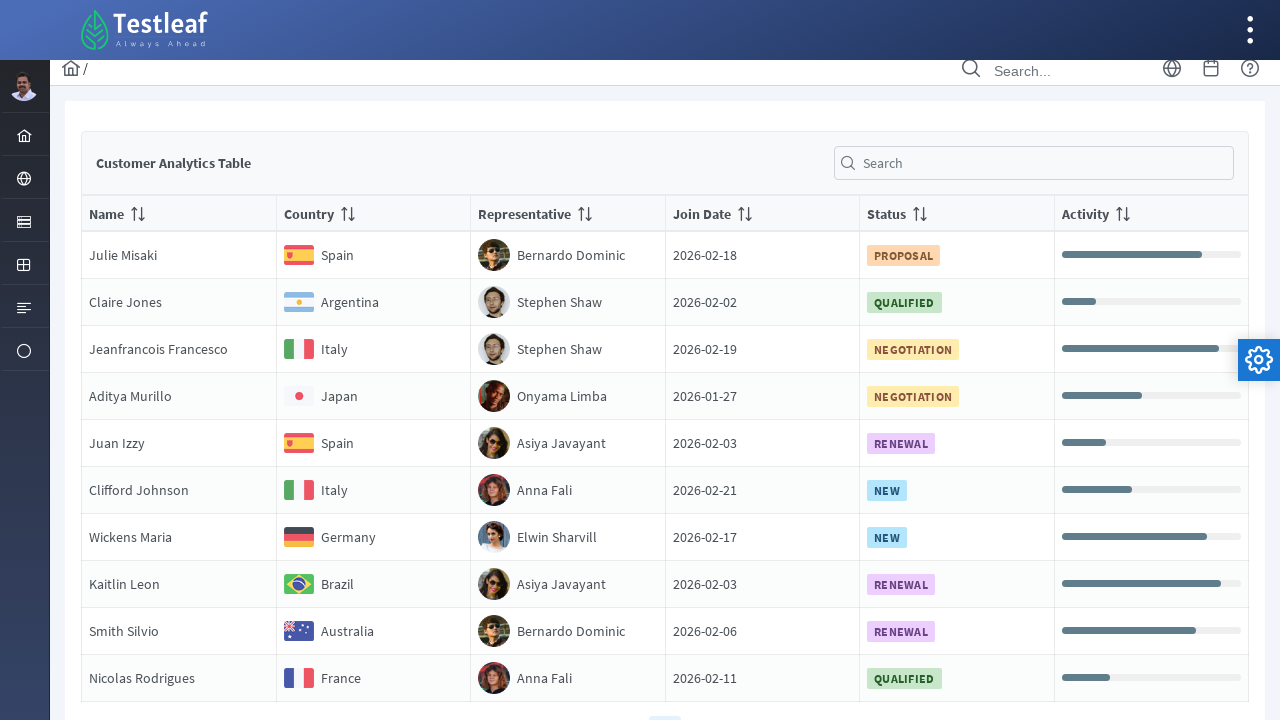

Extracted country text: 'Japan' from row 4
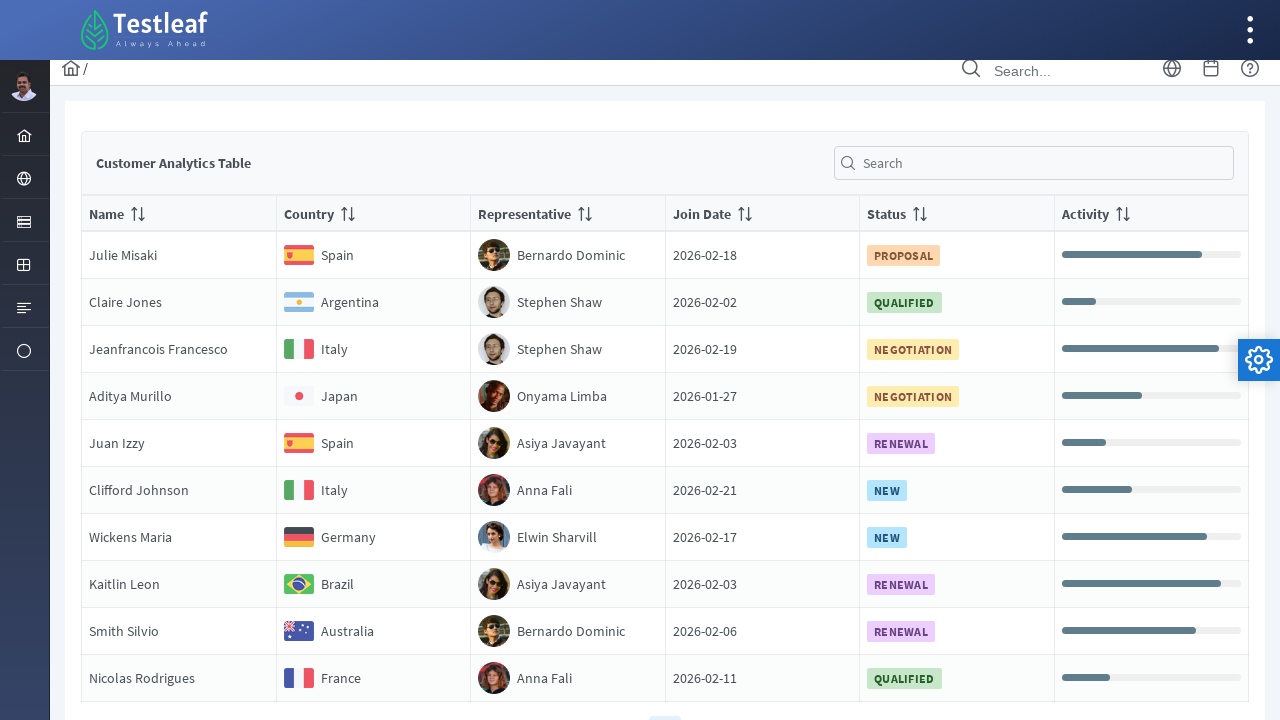

Located country element in row 5
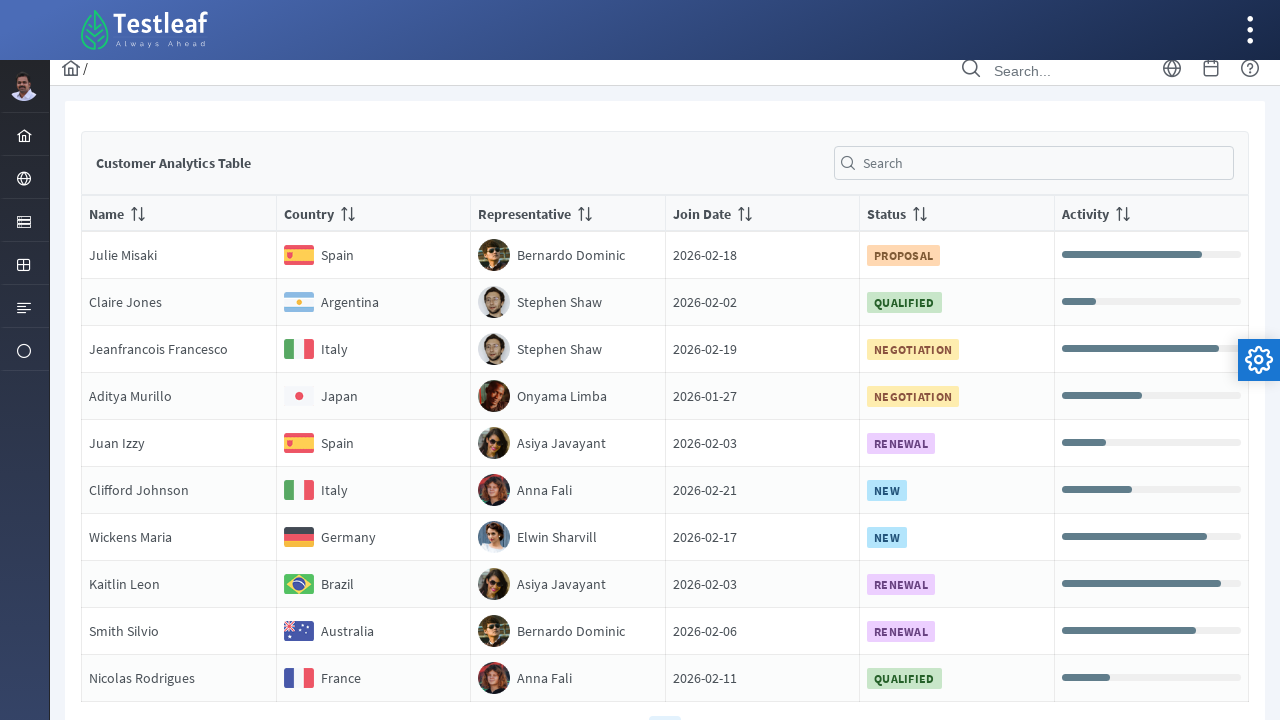

Extracted country text: 'Spain' from row 5
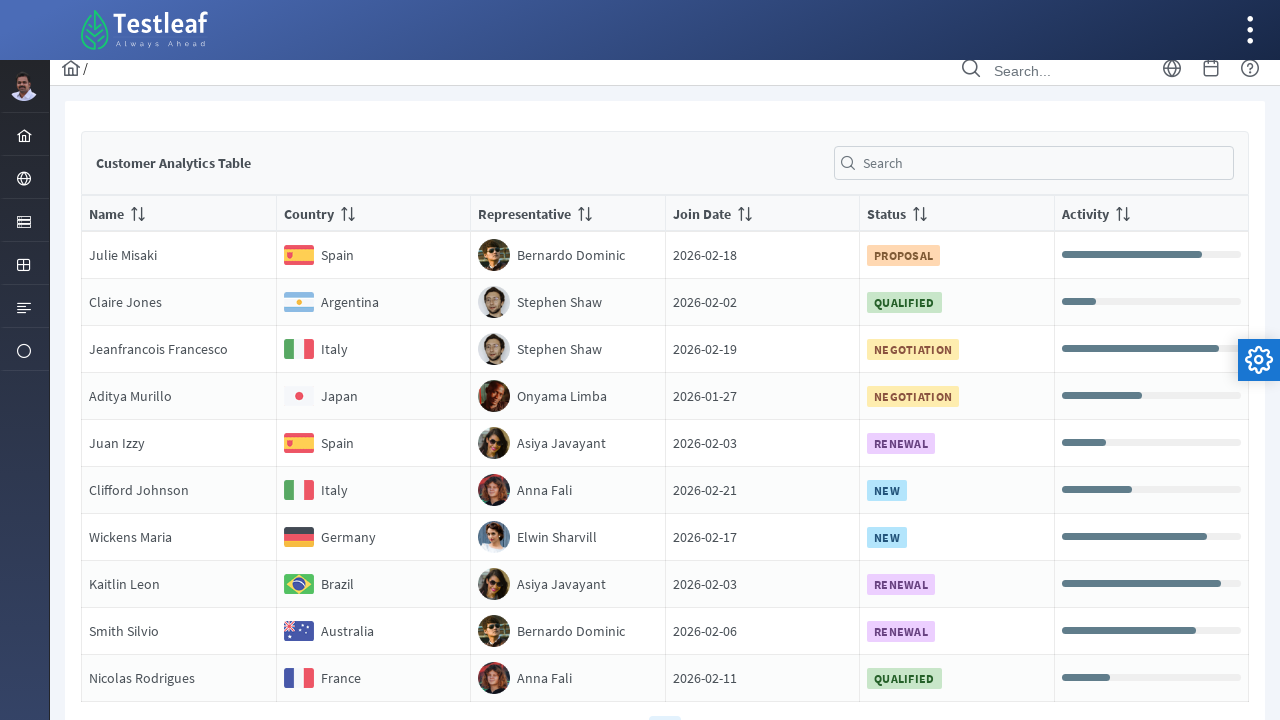

Located country element in row 6
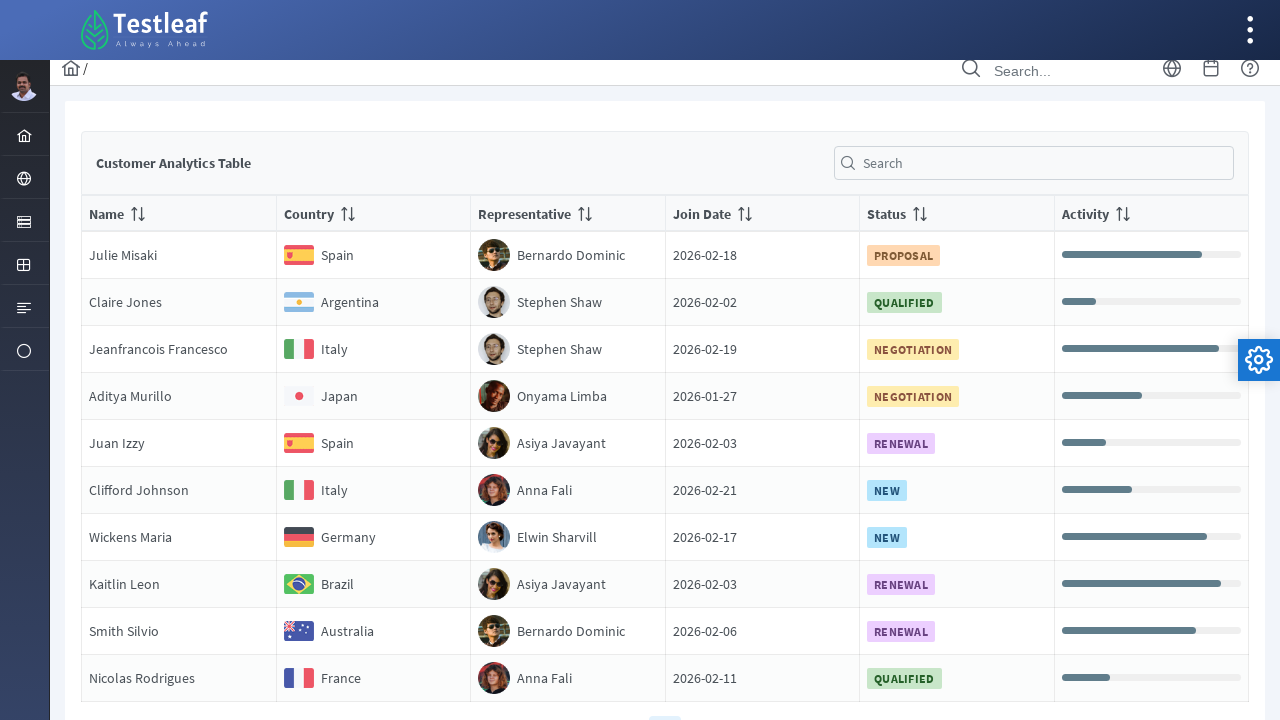

Extracted country text: 'Italy' from row 6
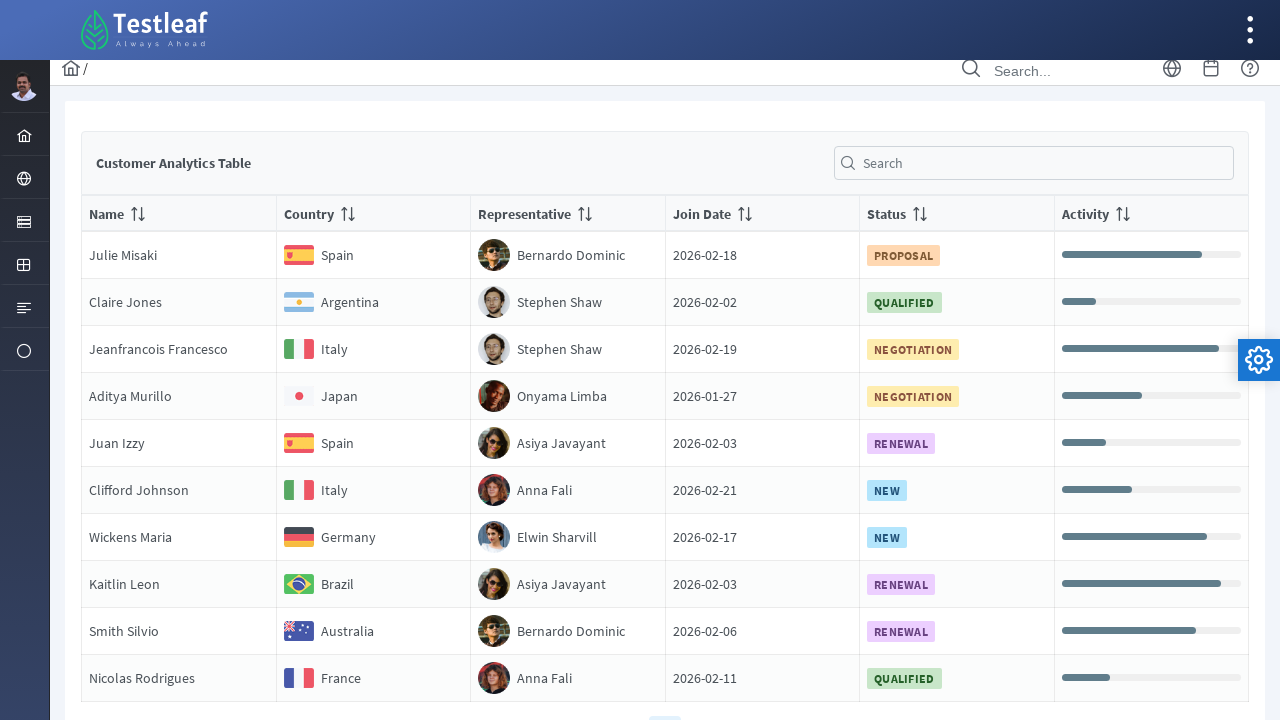

Located country element in row 7
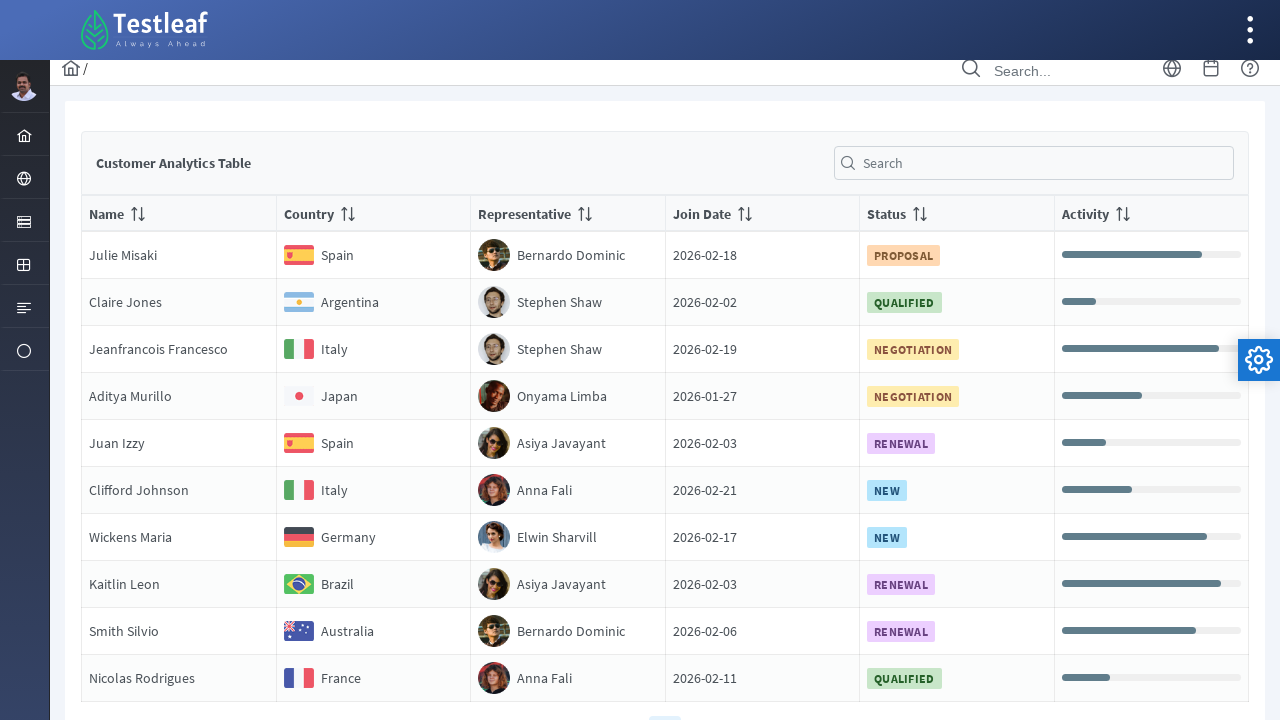

Extracted country text: 'Germany' from row 7
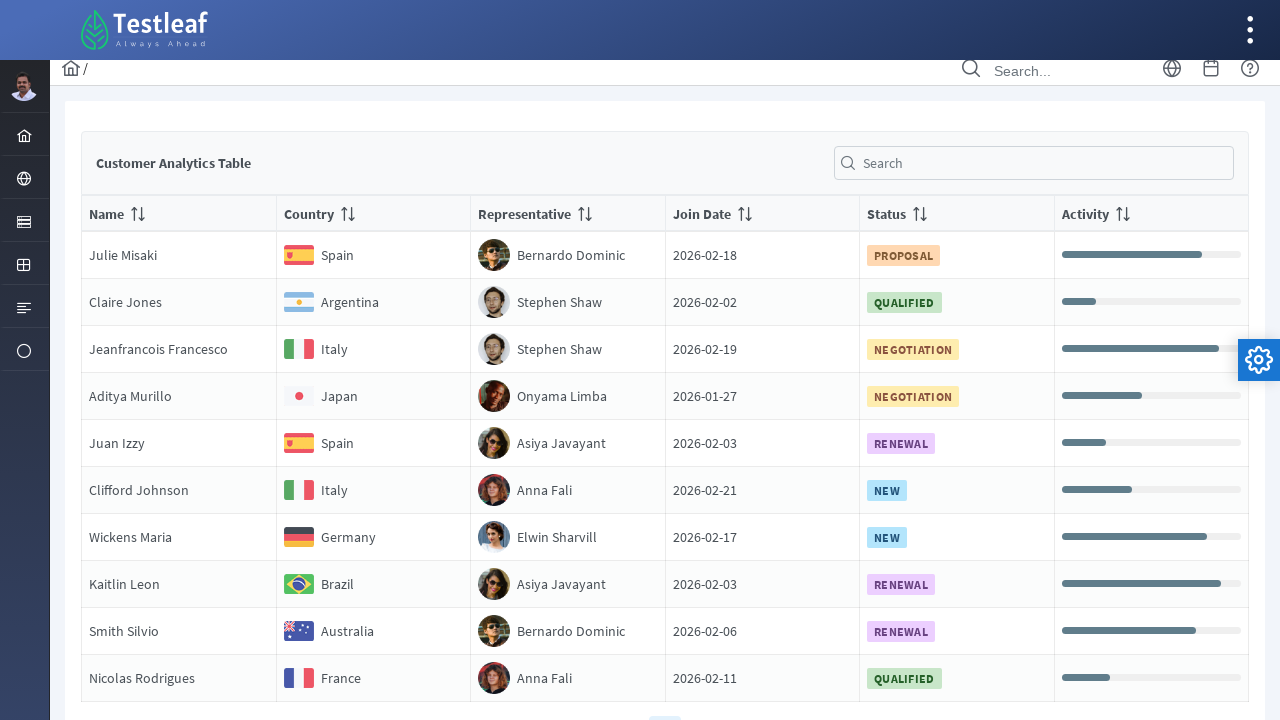

Located country element in row 8
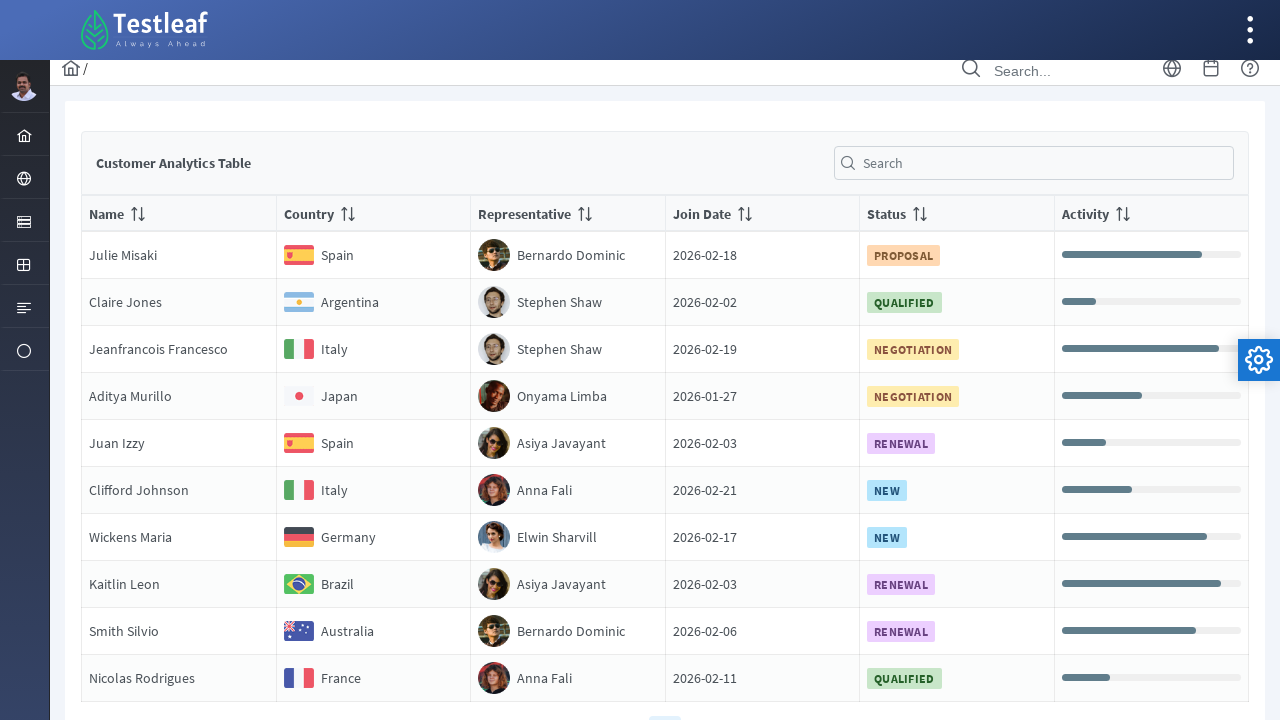

Extracted country text: 'Brazil' from row 8
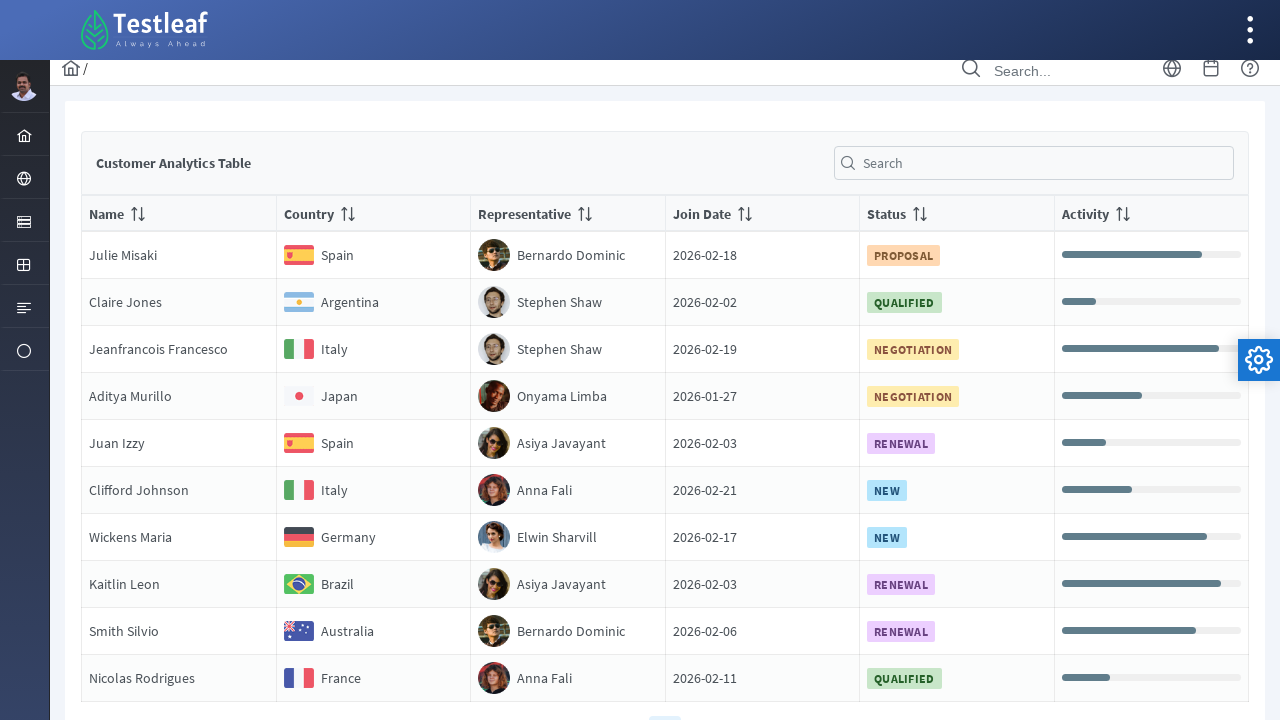

Located country element in row 9
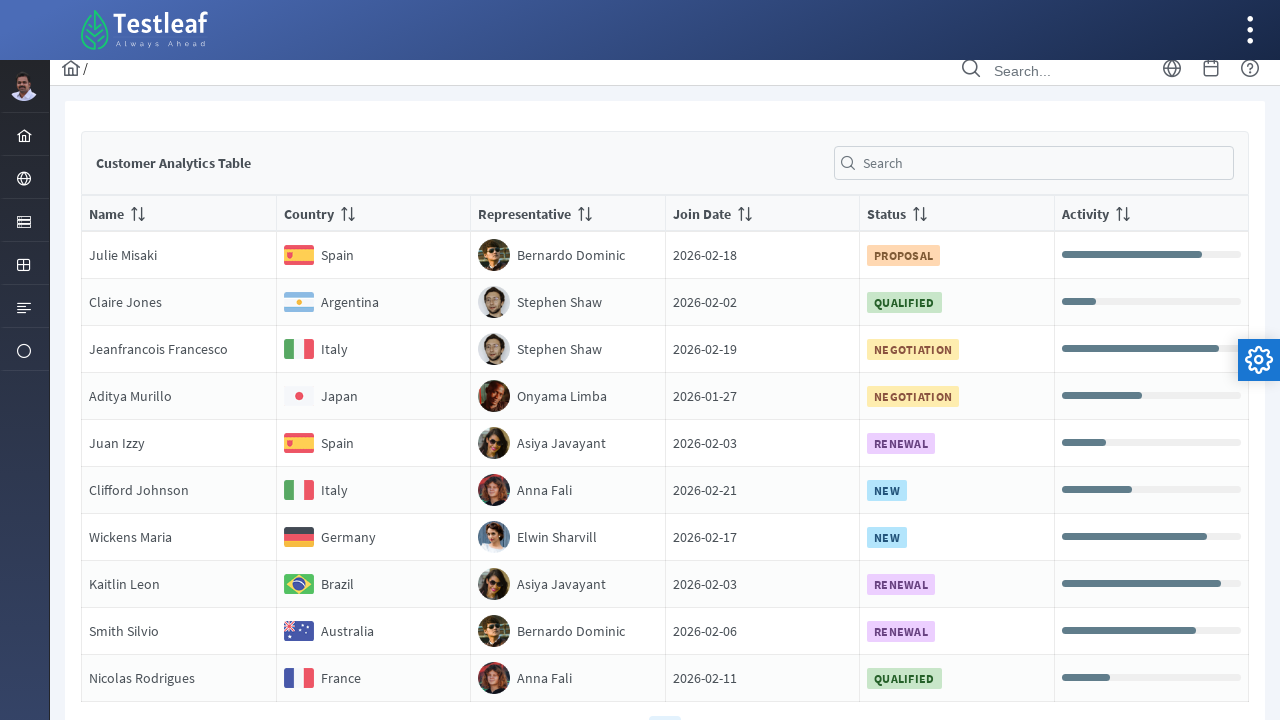

Extracted country text: 'Australia' from row 9
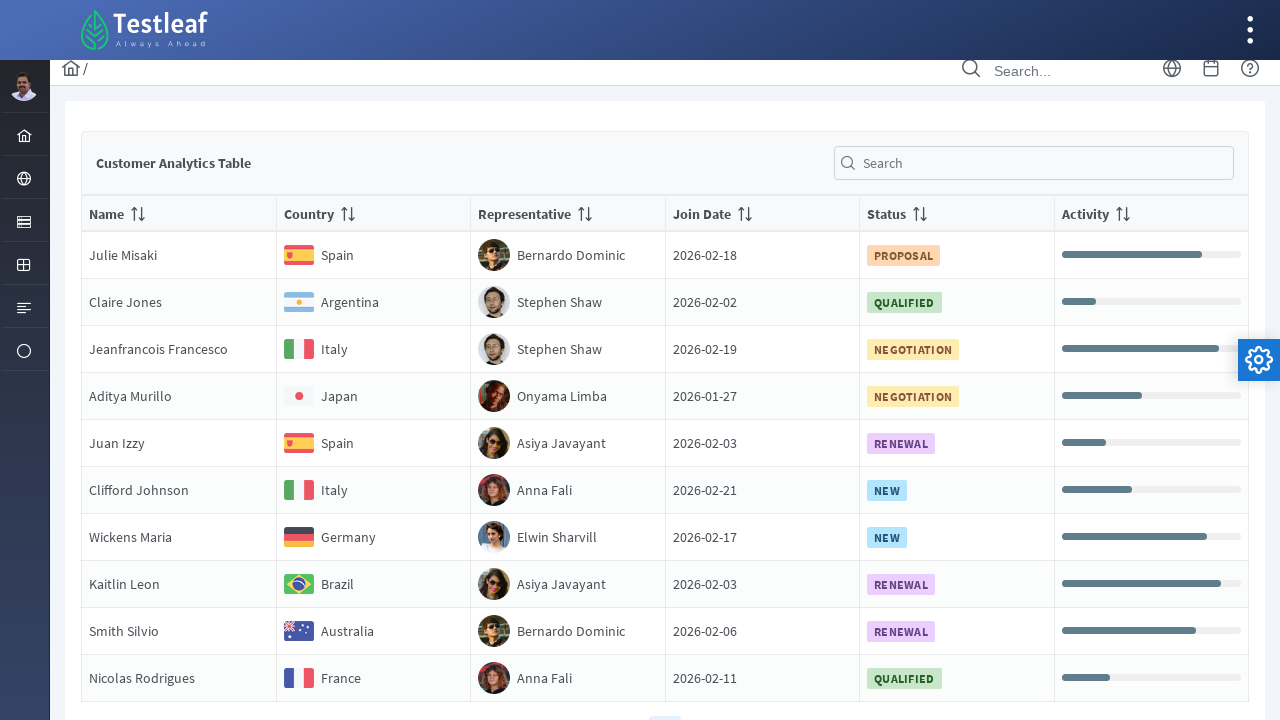

Located country element in row 10
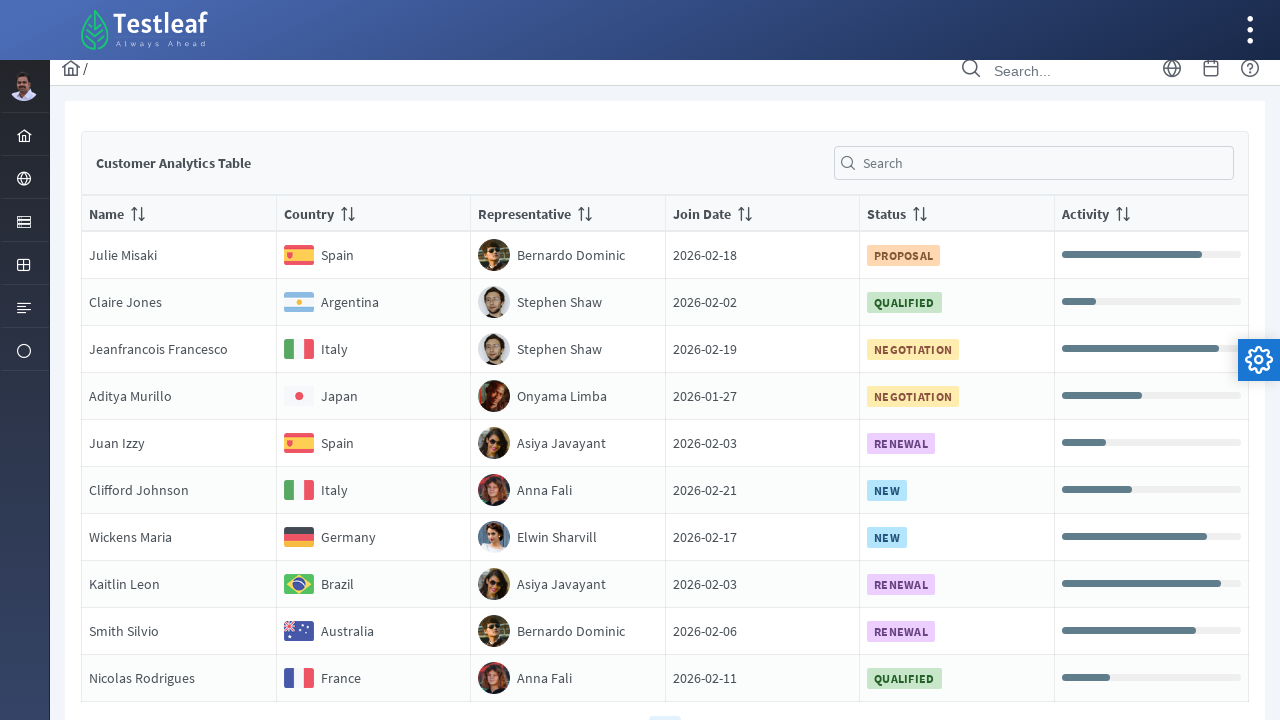

Extracted country text: 'France' from row 10
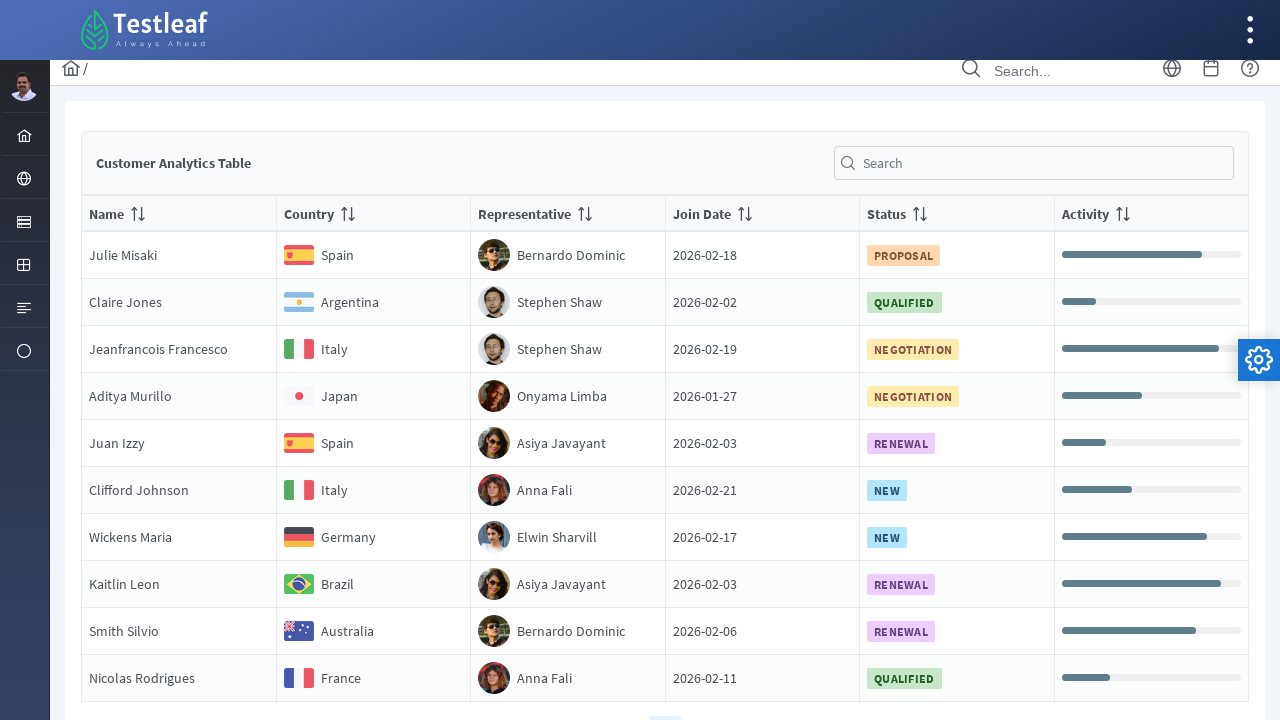

Found matching country 'France' in row 10, extracted representative: 'Anna Fali'
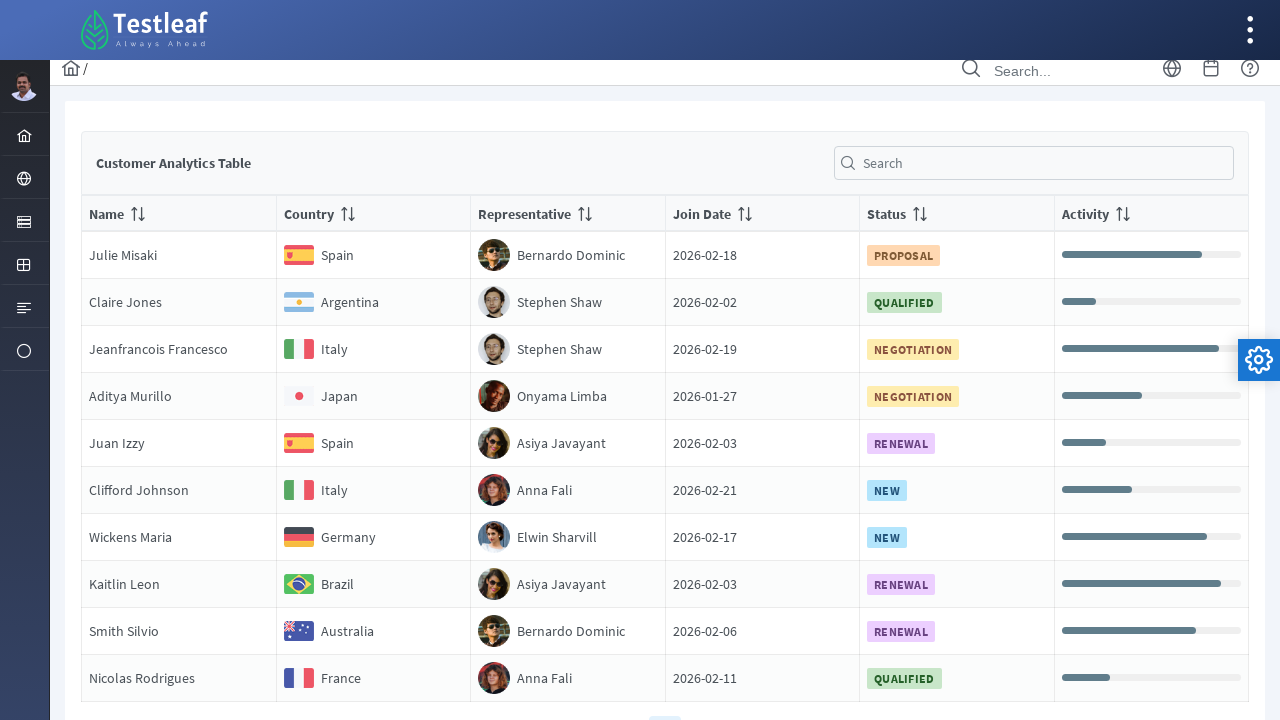

Clicked on pagination page 4 at (700, 704) on //*[@class='ui-paginator-pages']//a[4]
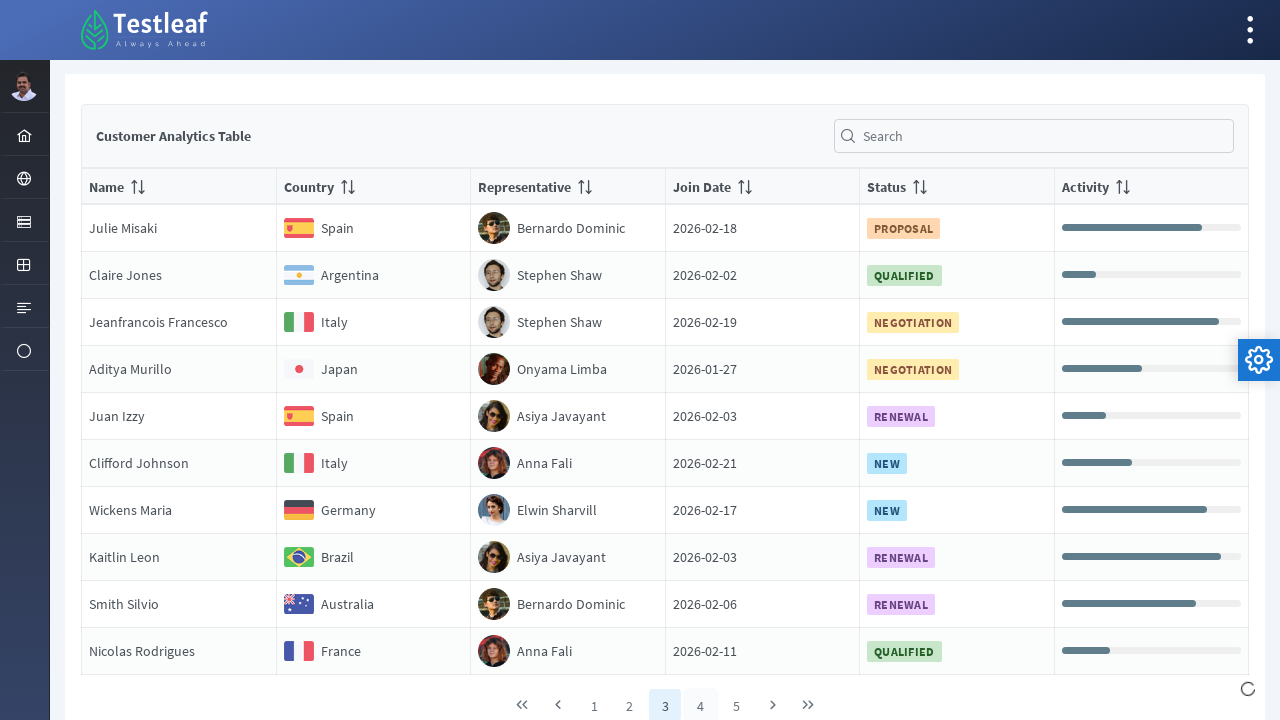

Waited for table to update after page navigation
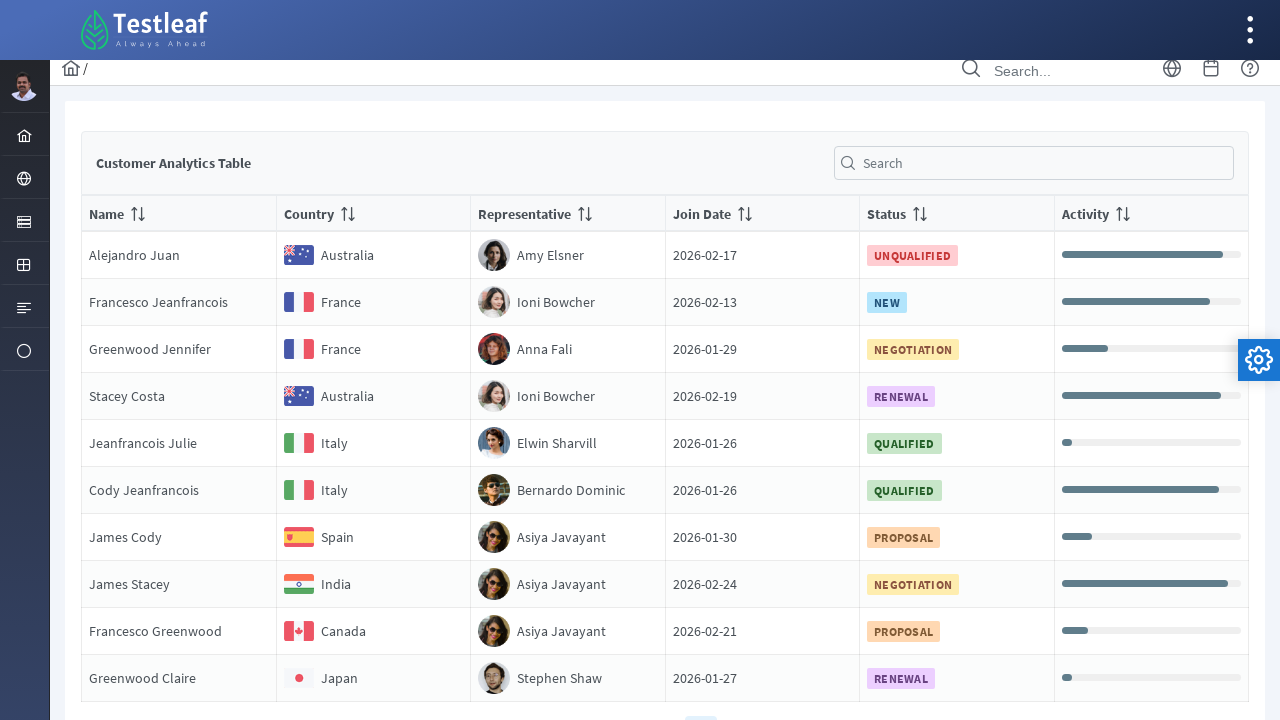

Retrieved 10 rows from current table page
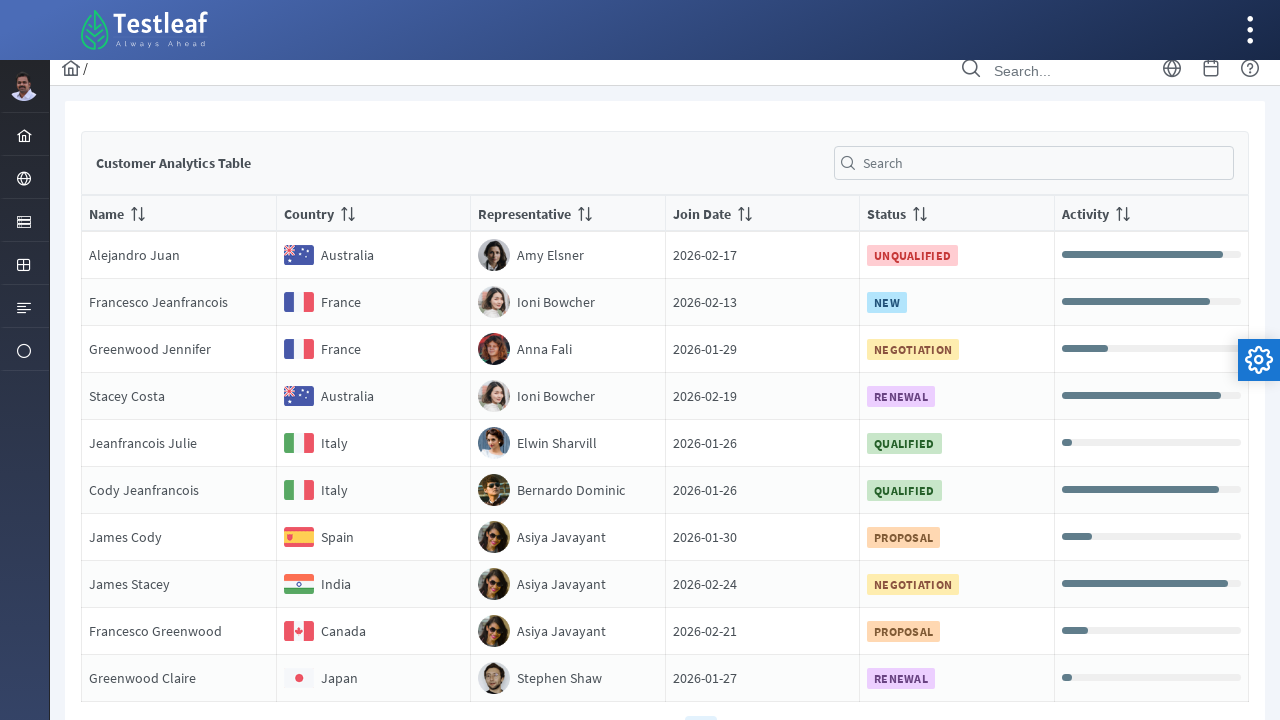

Located country element in row 1
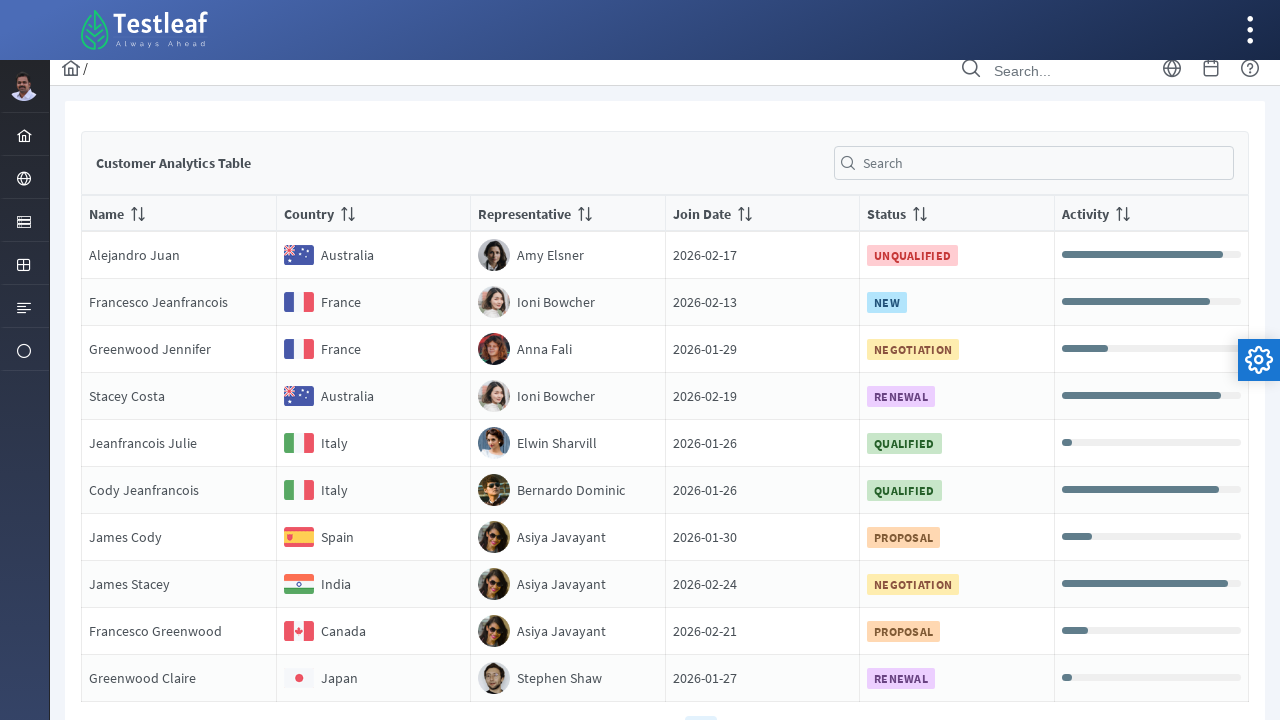

Extracted country text: 'Australia' from row 1
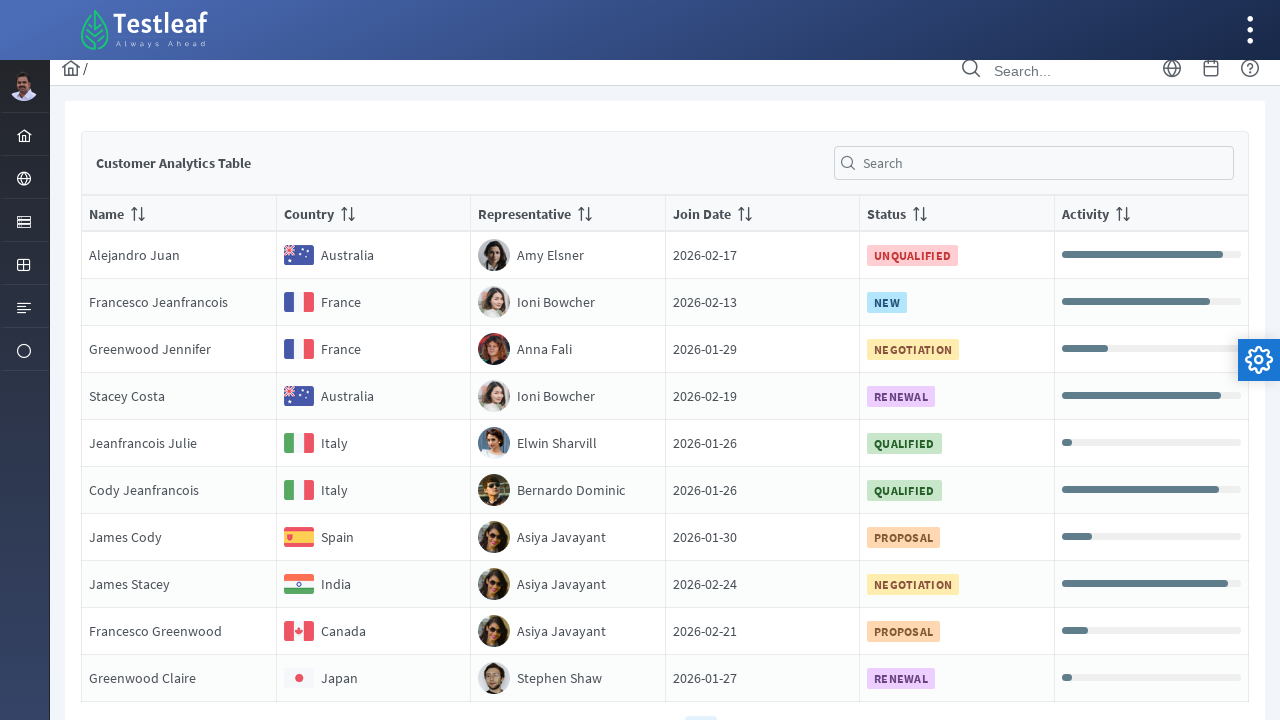

Located country element in row 2
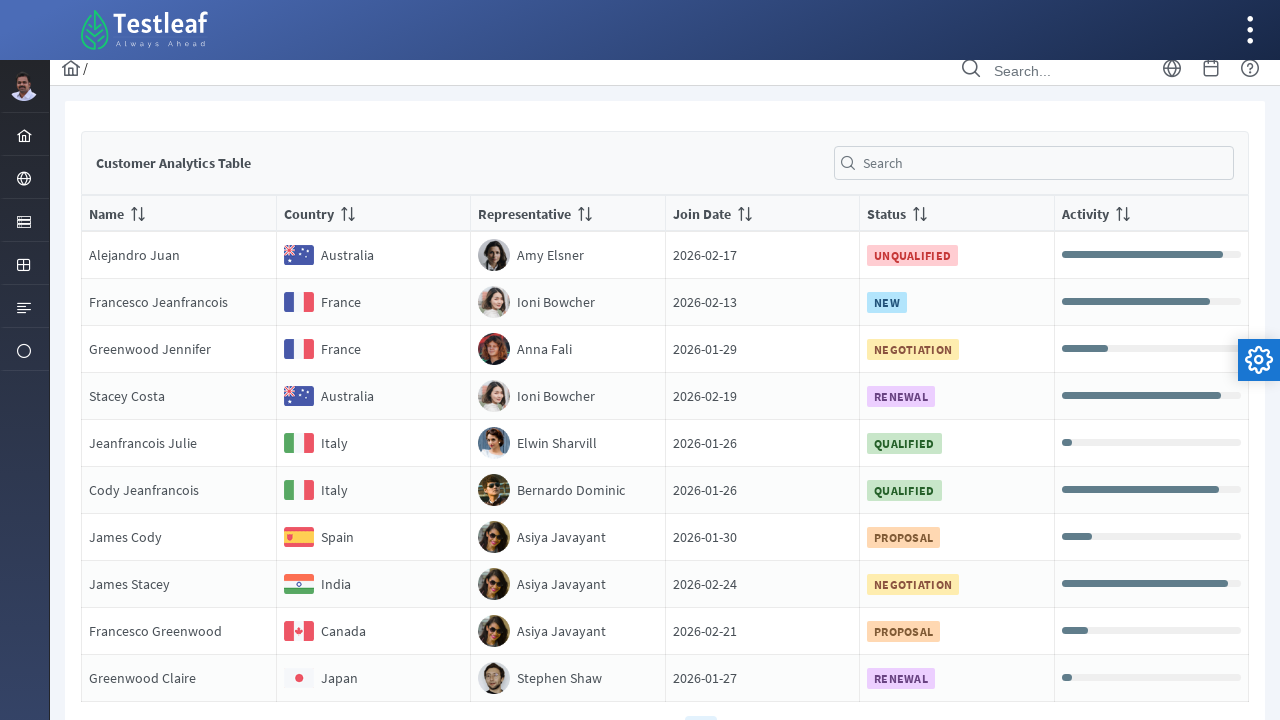

Extracted country text: 'France' from row 2
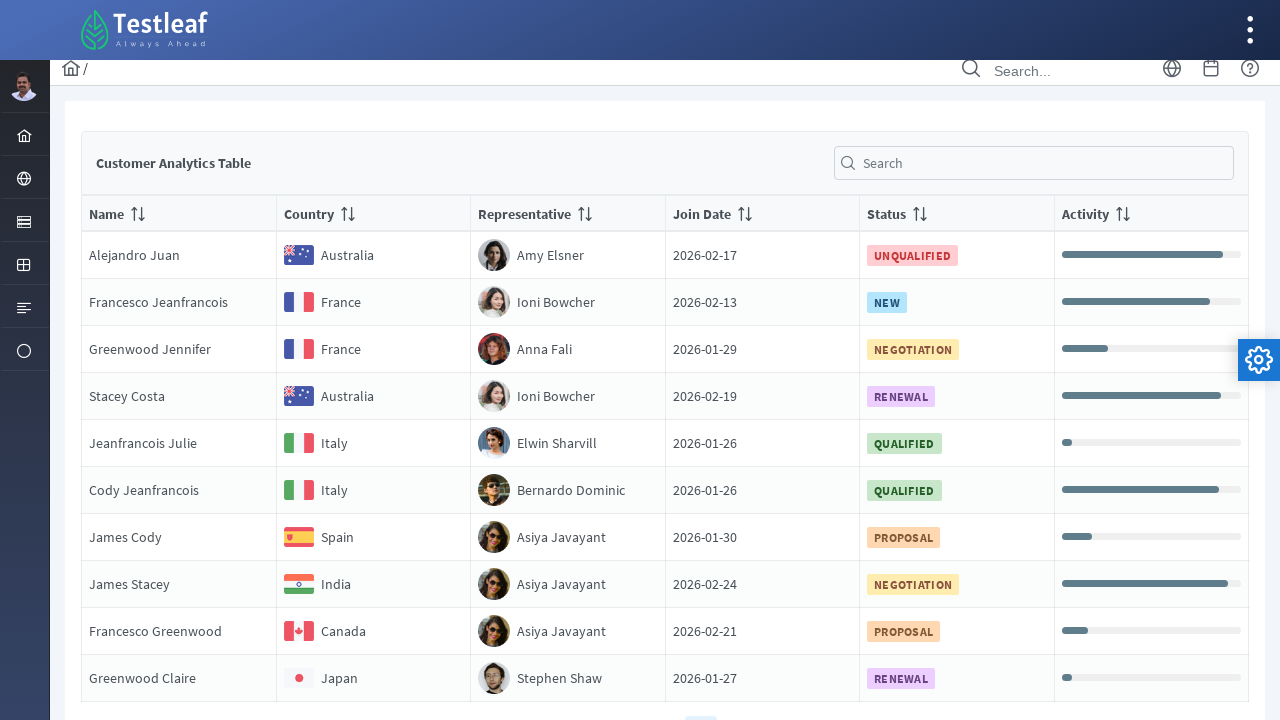

Found matching country 'France' in row 2, extracted representative: 'Ioni Bowcher'
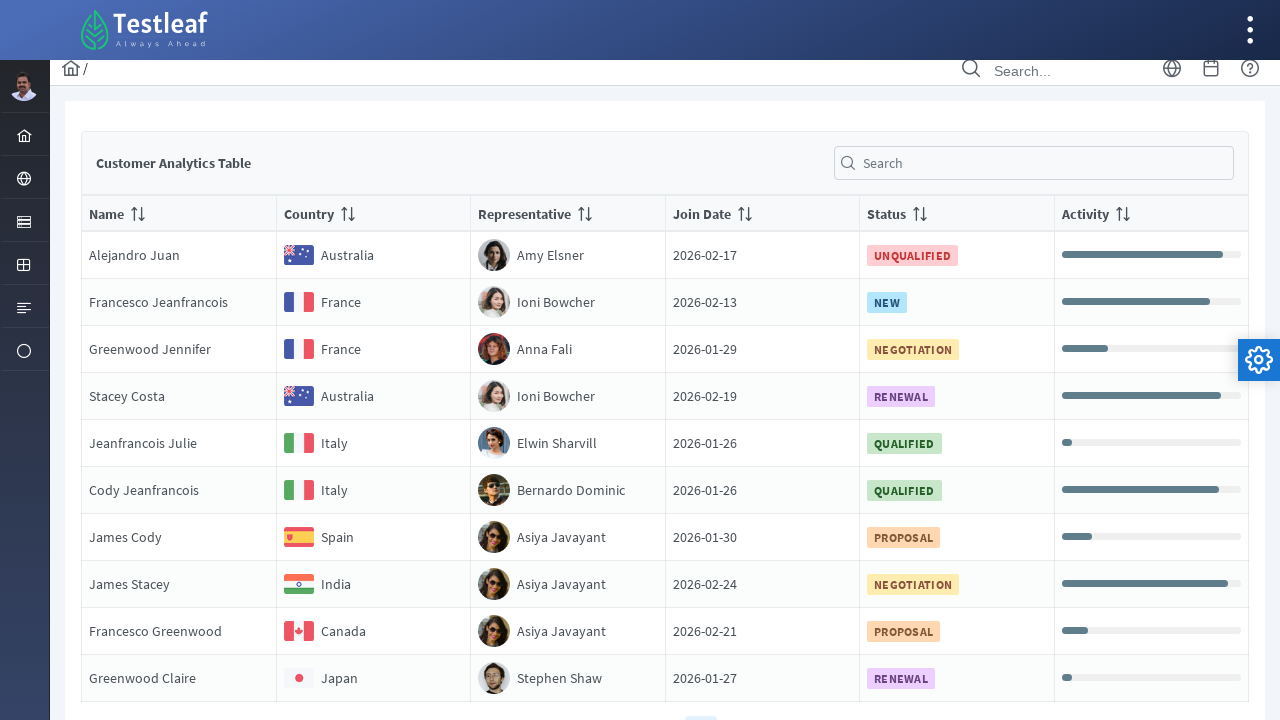

Located country element in row 3
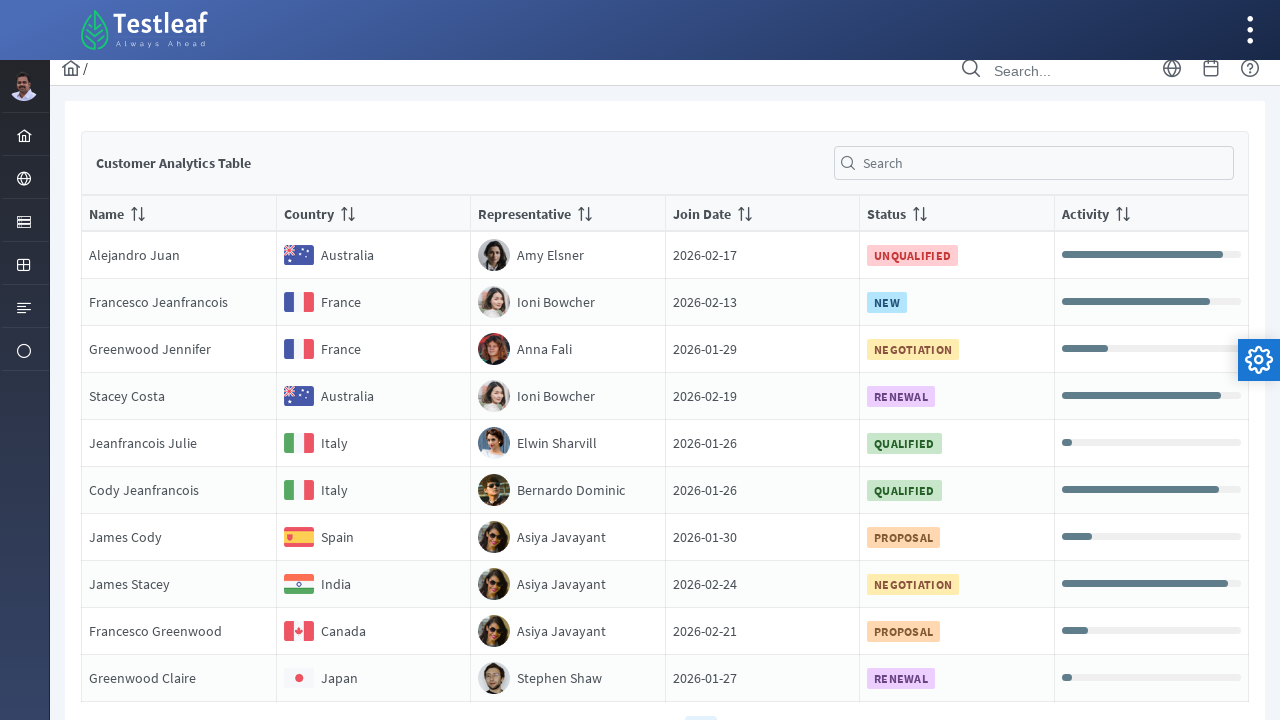

Extracted country text: 'France' from row 3
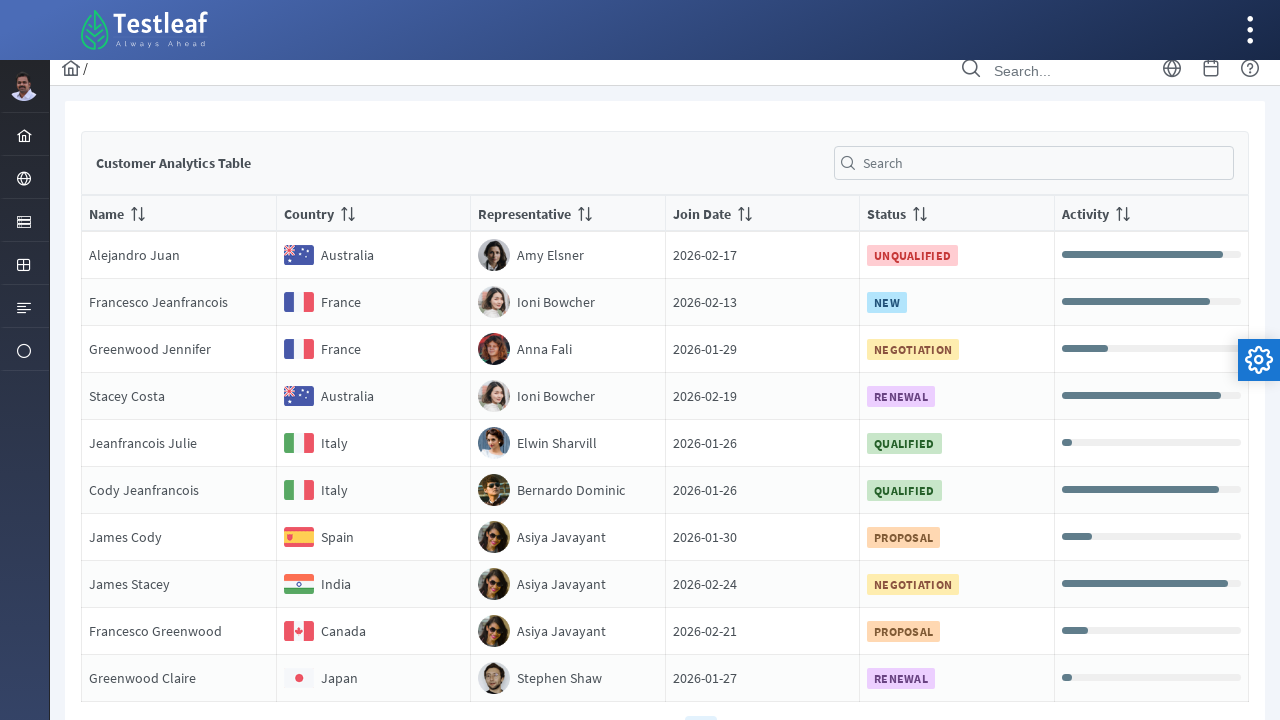

Found matching country 'France' in row 3, extracted representative: 'Anna Fali'
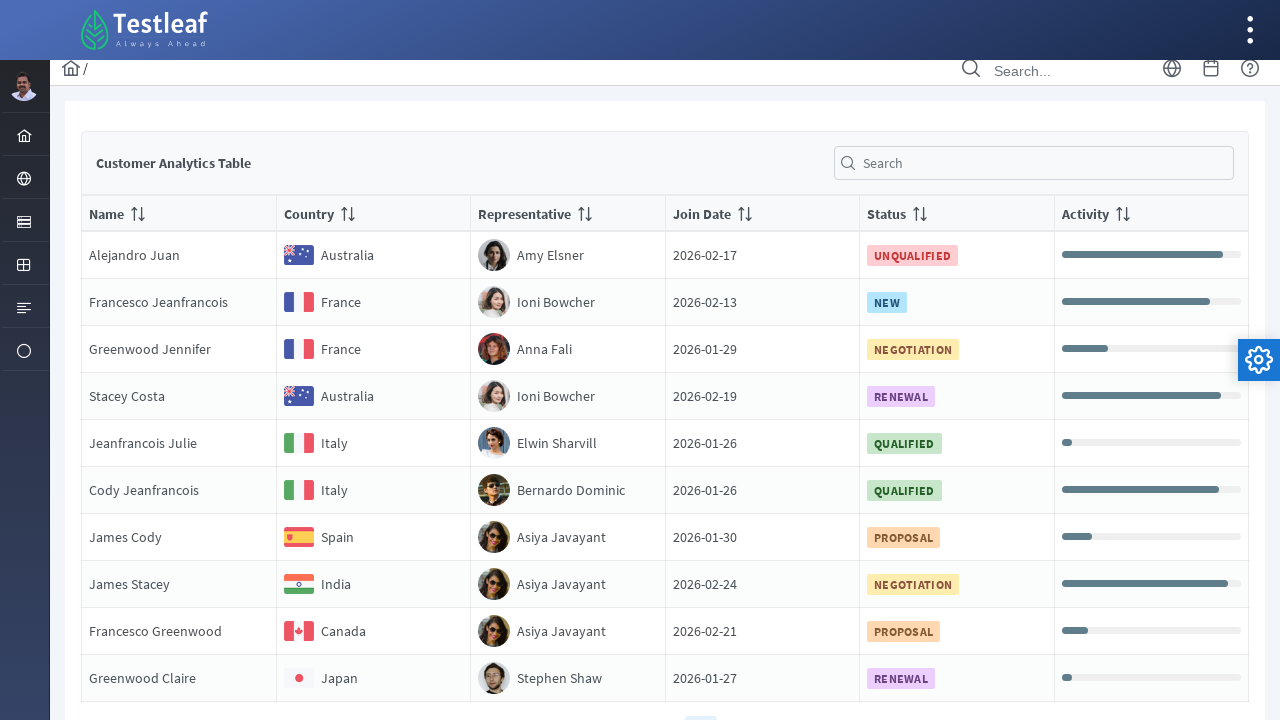

Located country element in row 4
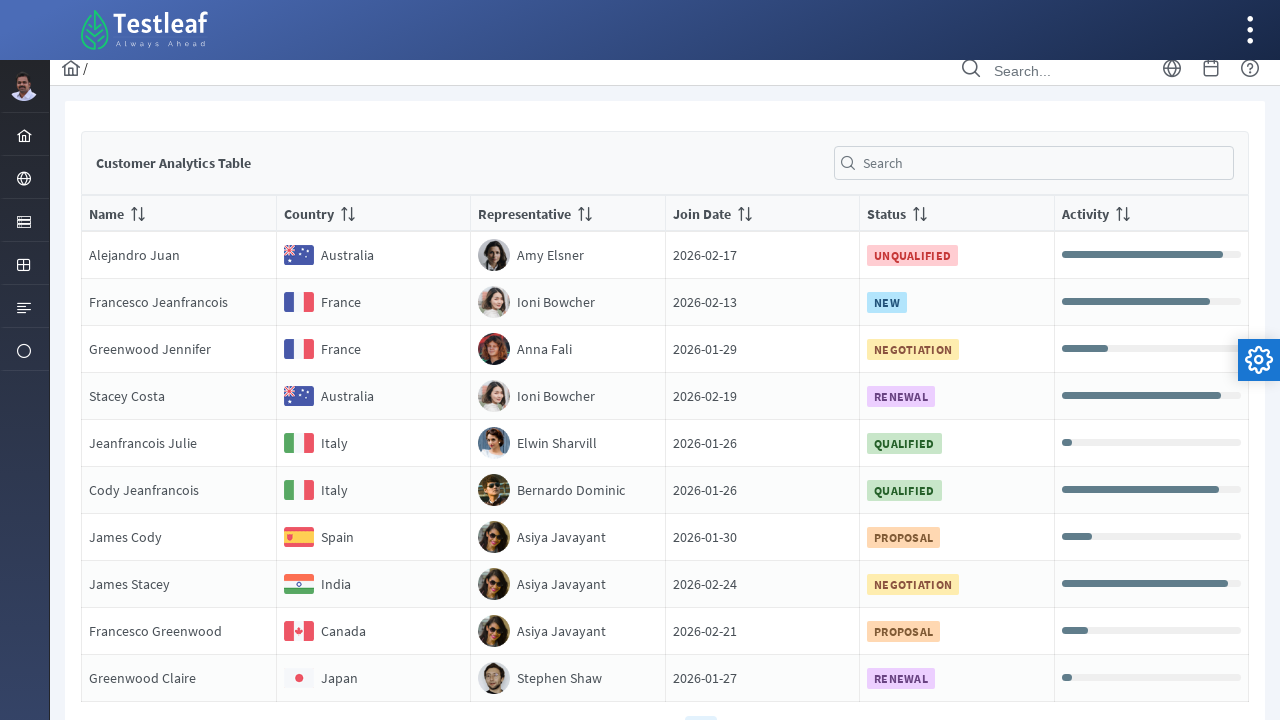

Extracted country text: 'Australia' from row 4
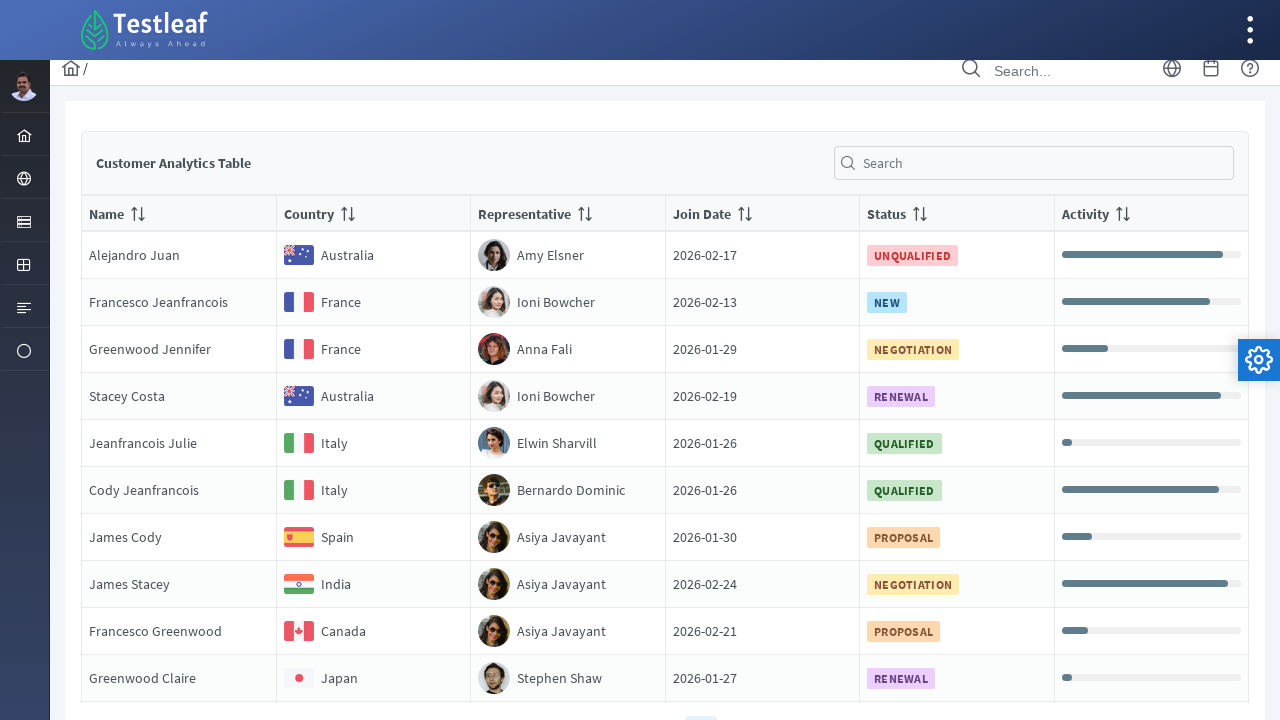

Located country element in row 5
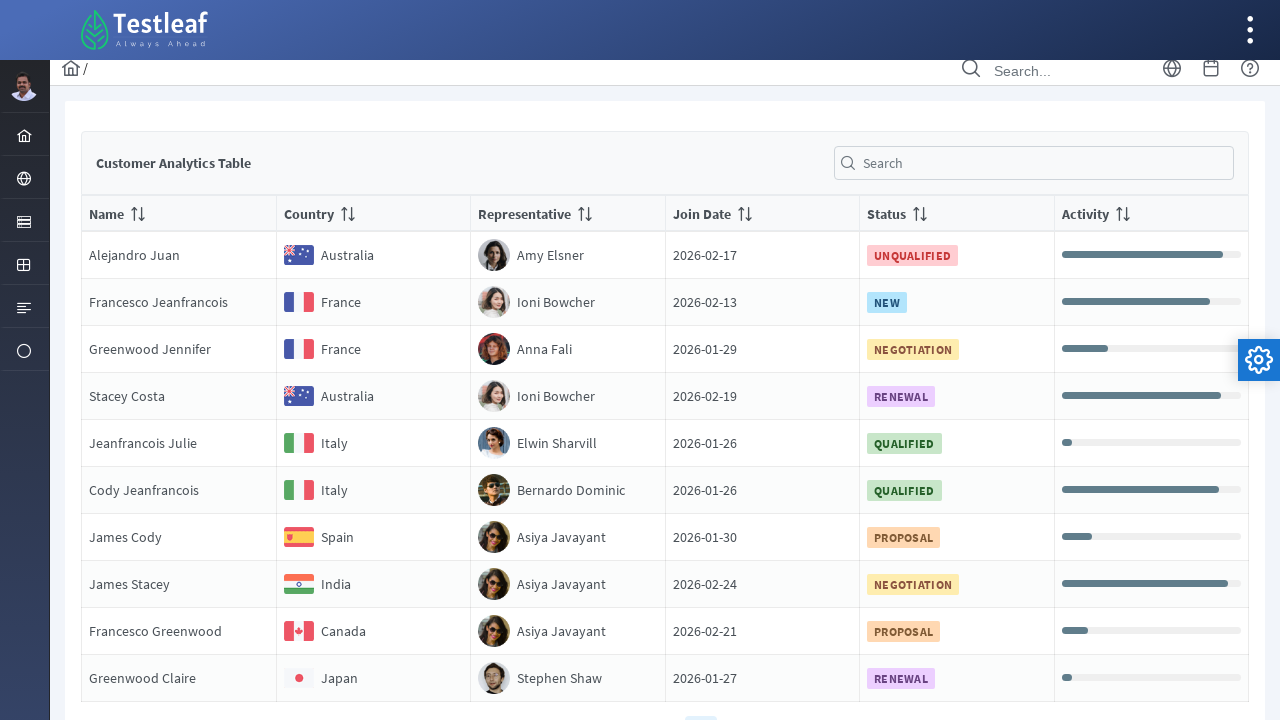

Extracted country text: 'Italy' from row 5
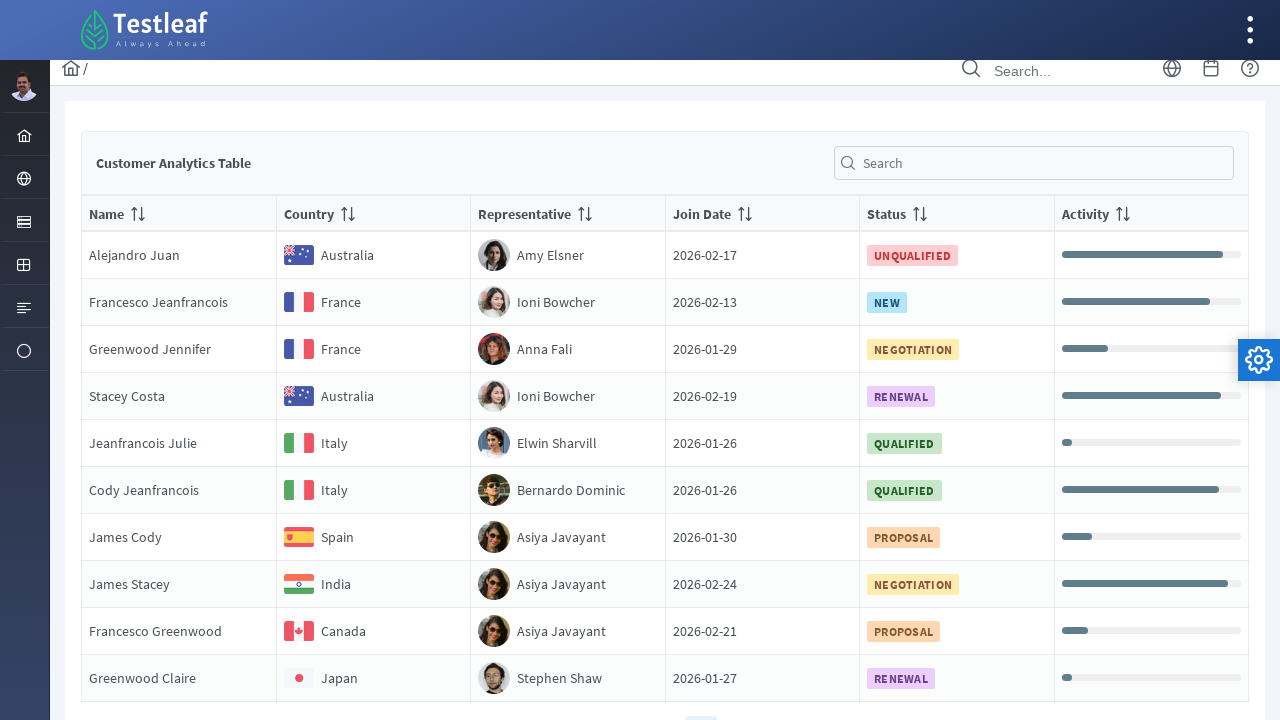

Located country element in row 6
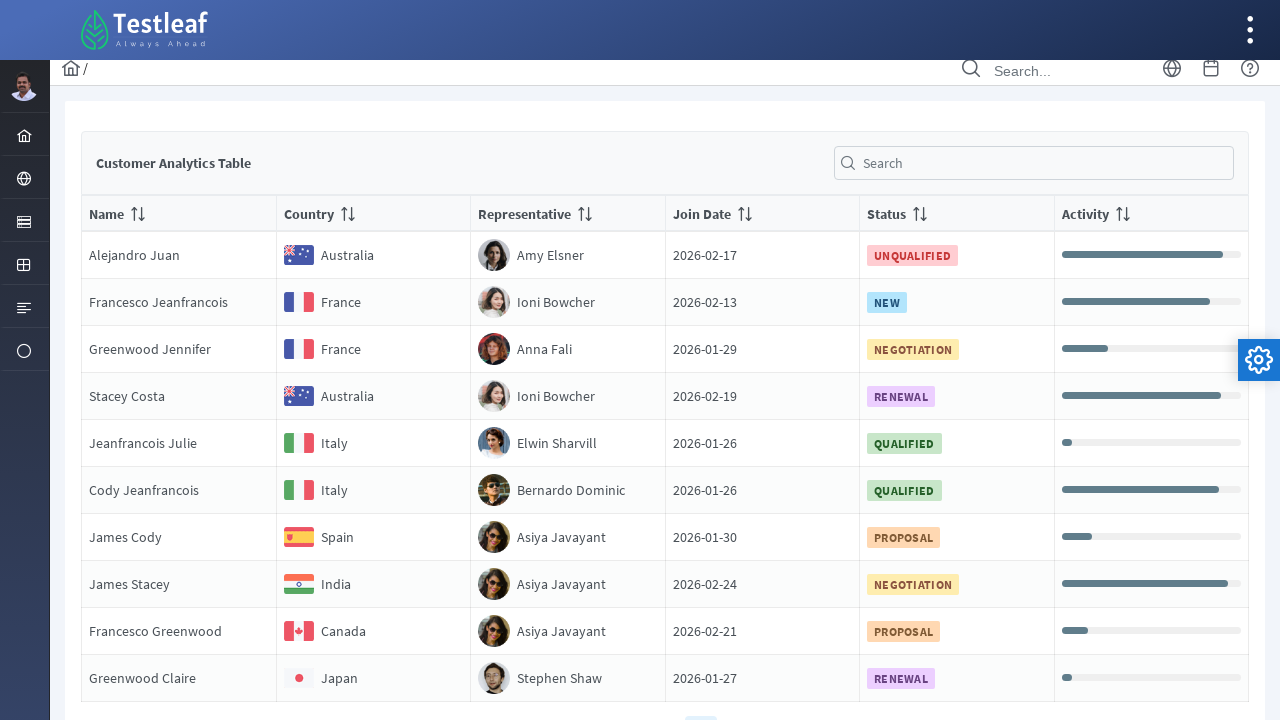

Extracted country text: 'Italy' from row 6
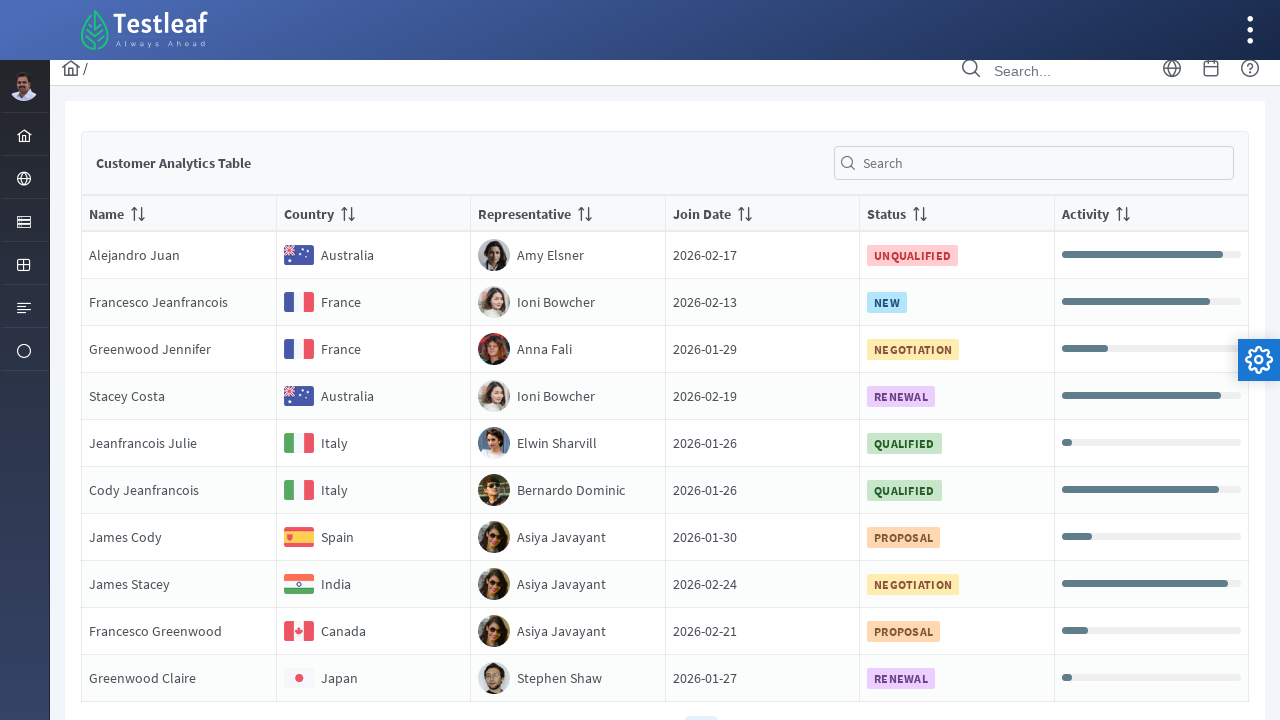

Located country element in row 7
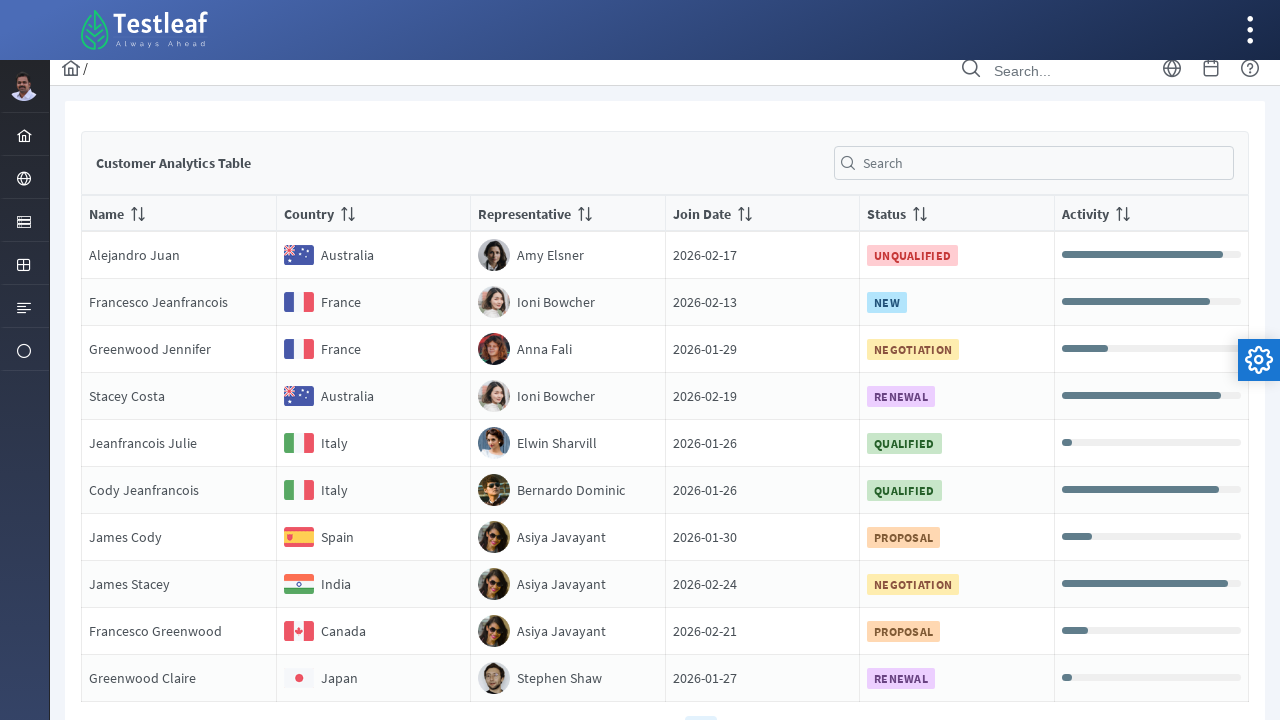

Extracted country text: 'Spain' from row 7
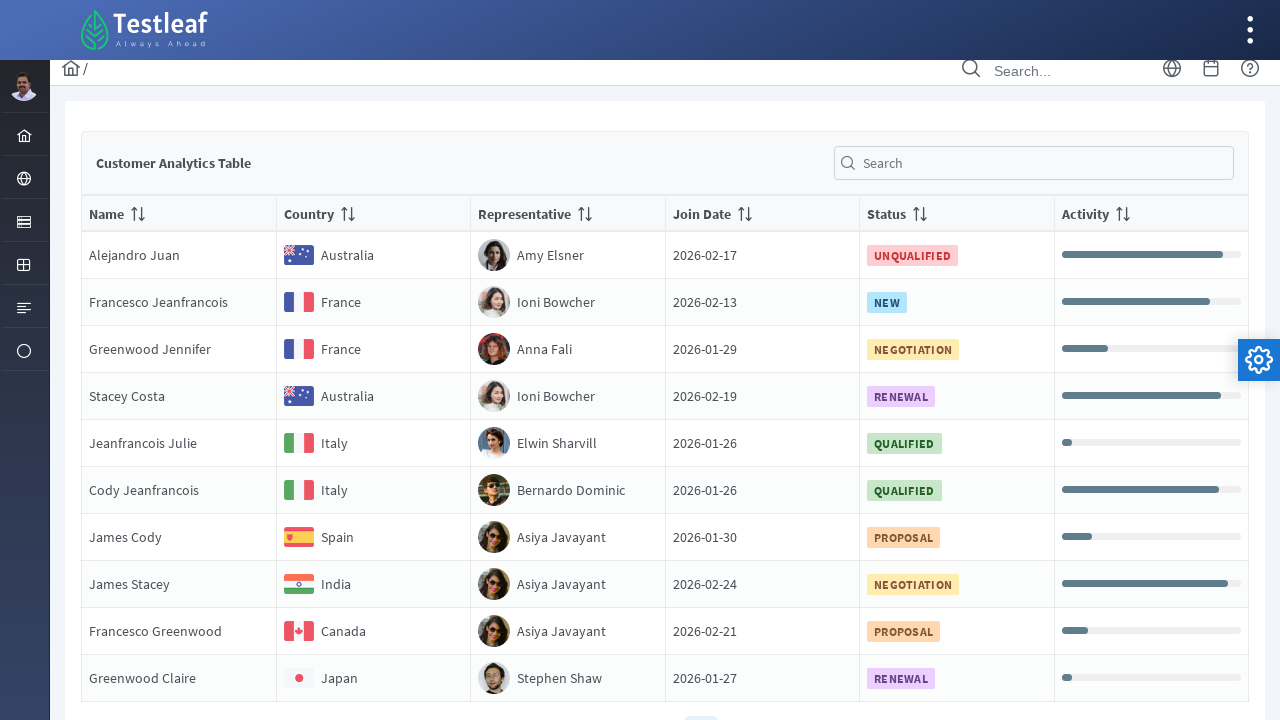

Located country element in row 8
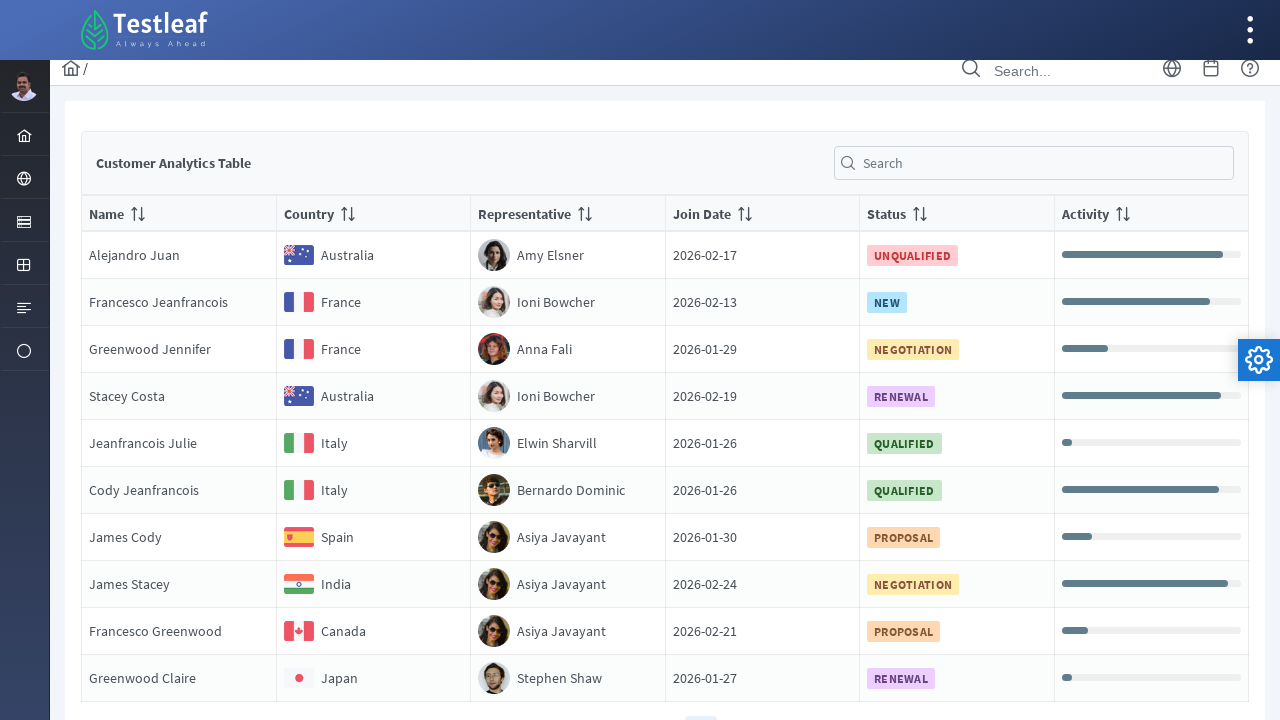

Extracted country text: 'India' from row 8
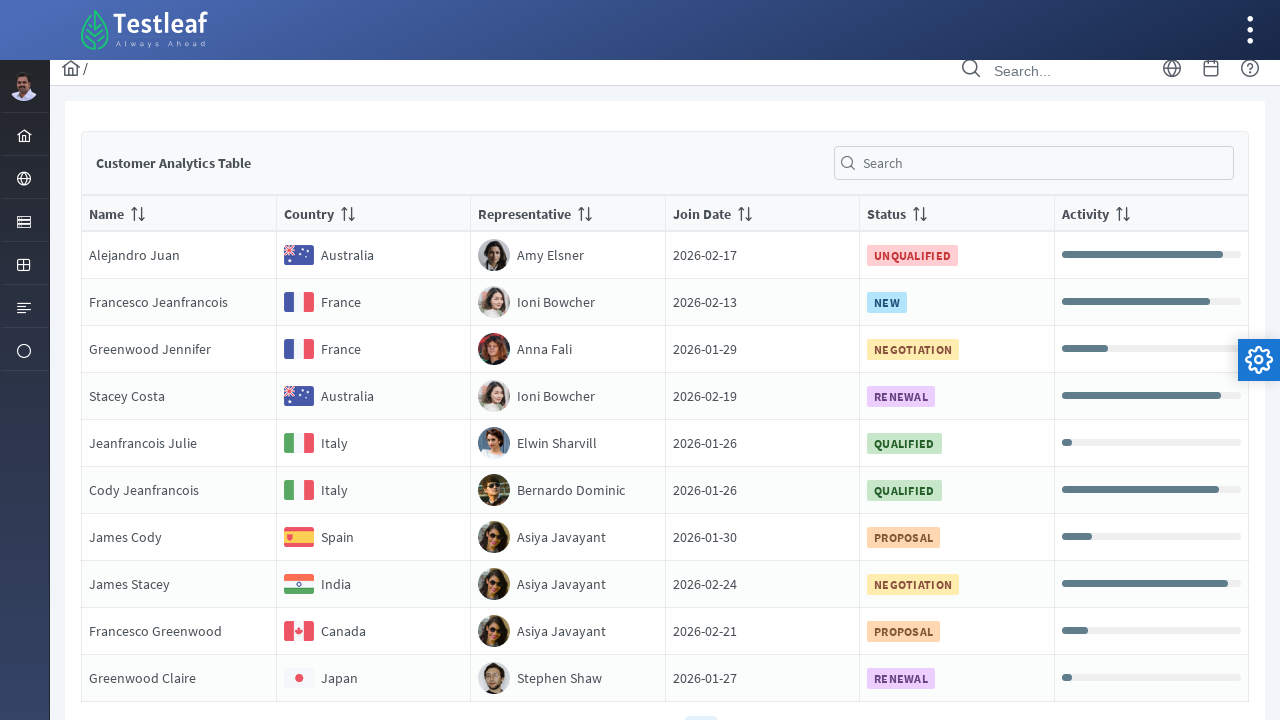

Located country element in row 9
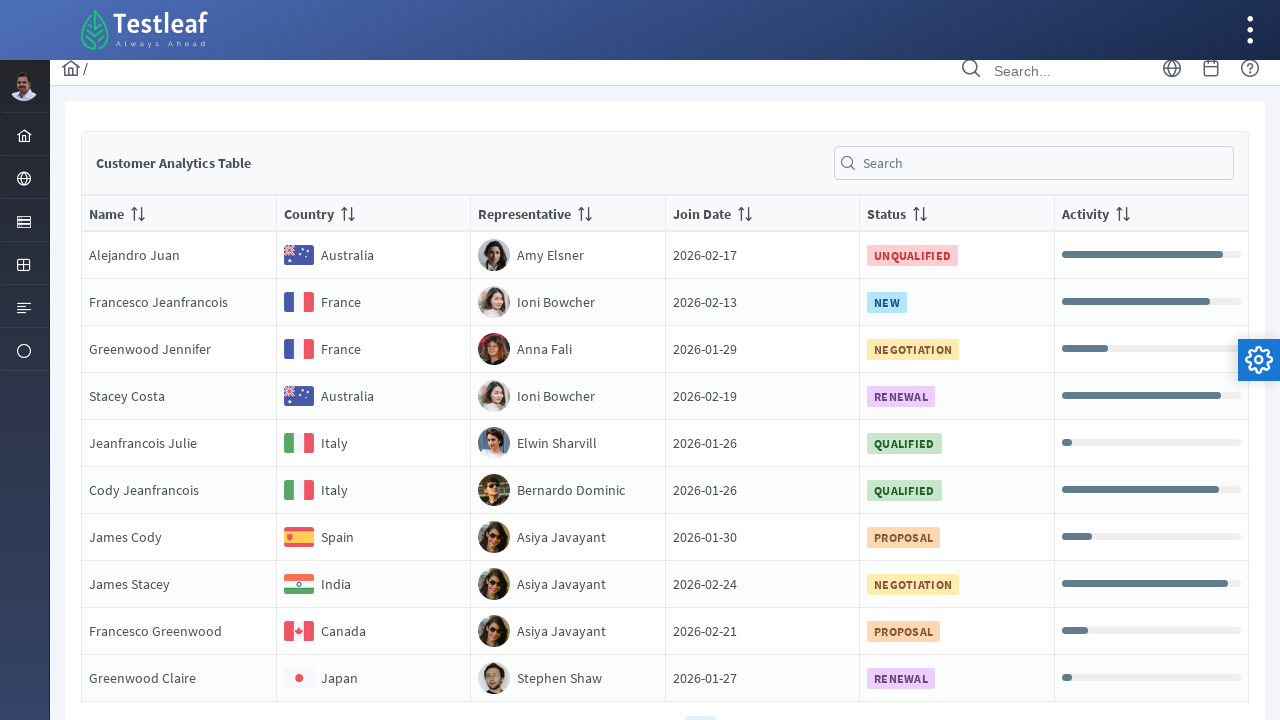

Extracted country text: 'Canada' from row 9
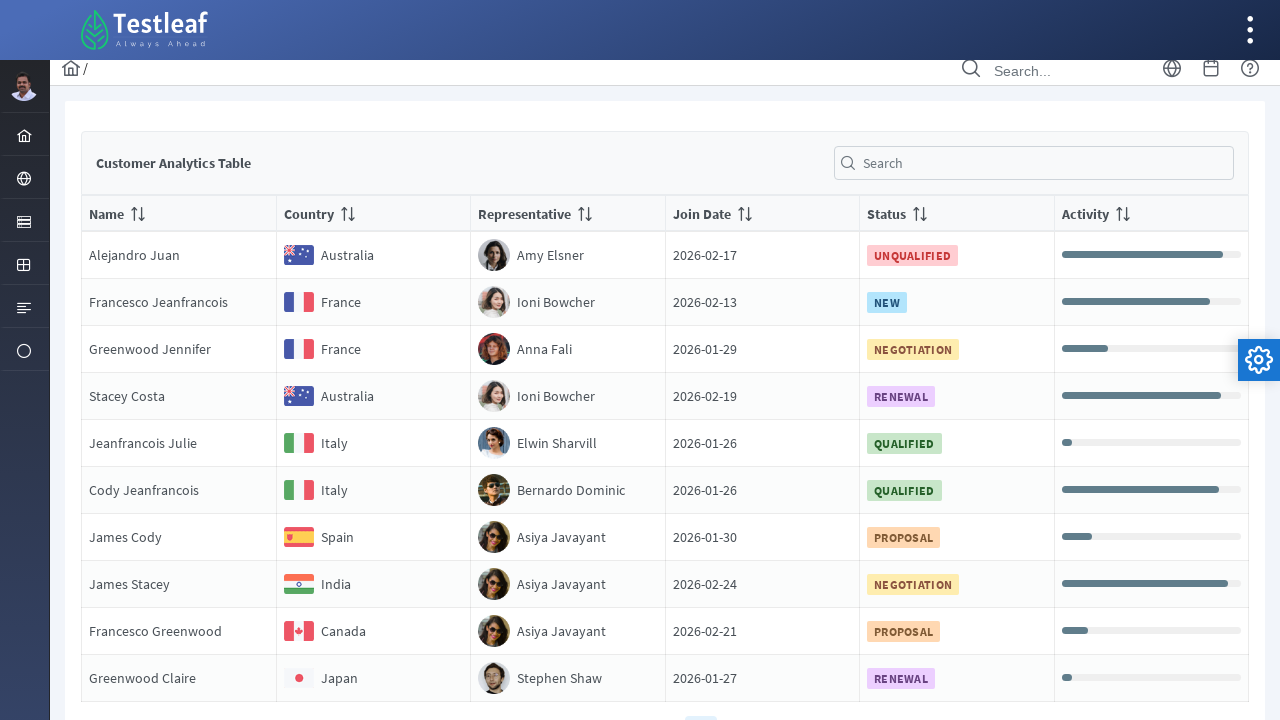

Located country element in row 10
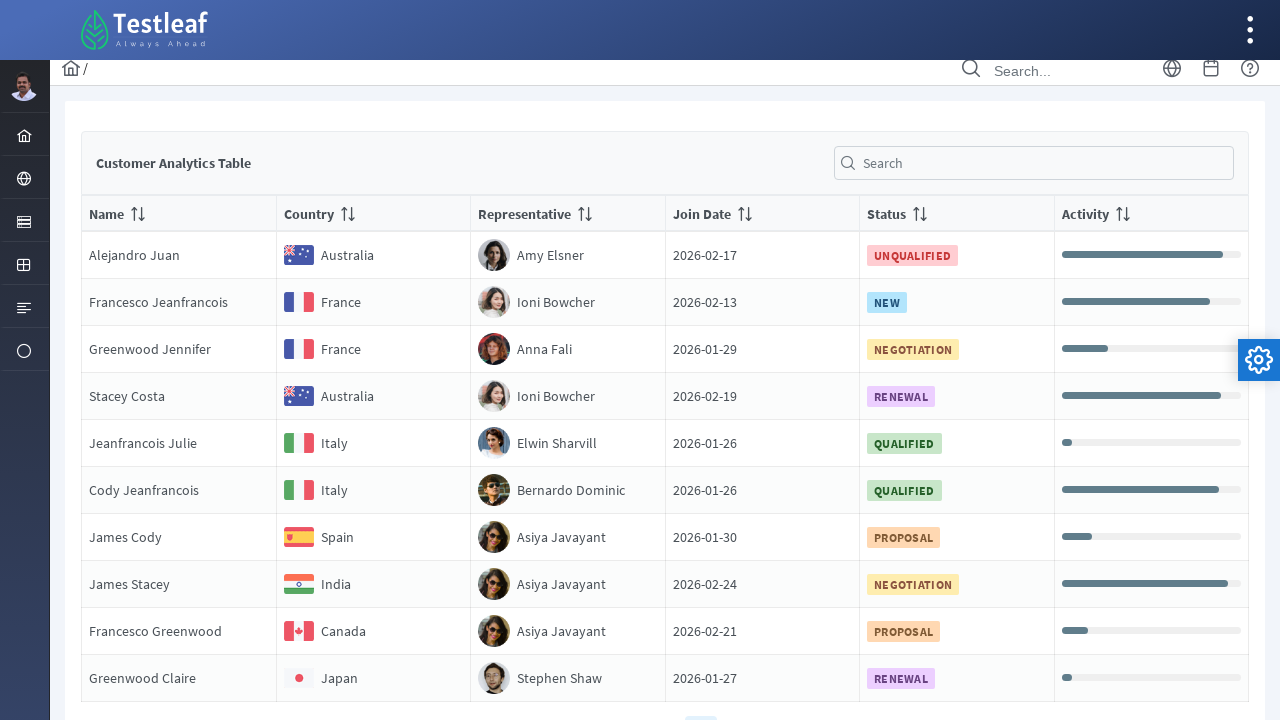

Extracted country text: 'Japan' from row 10
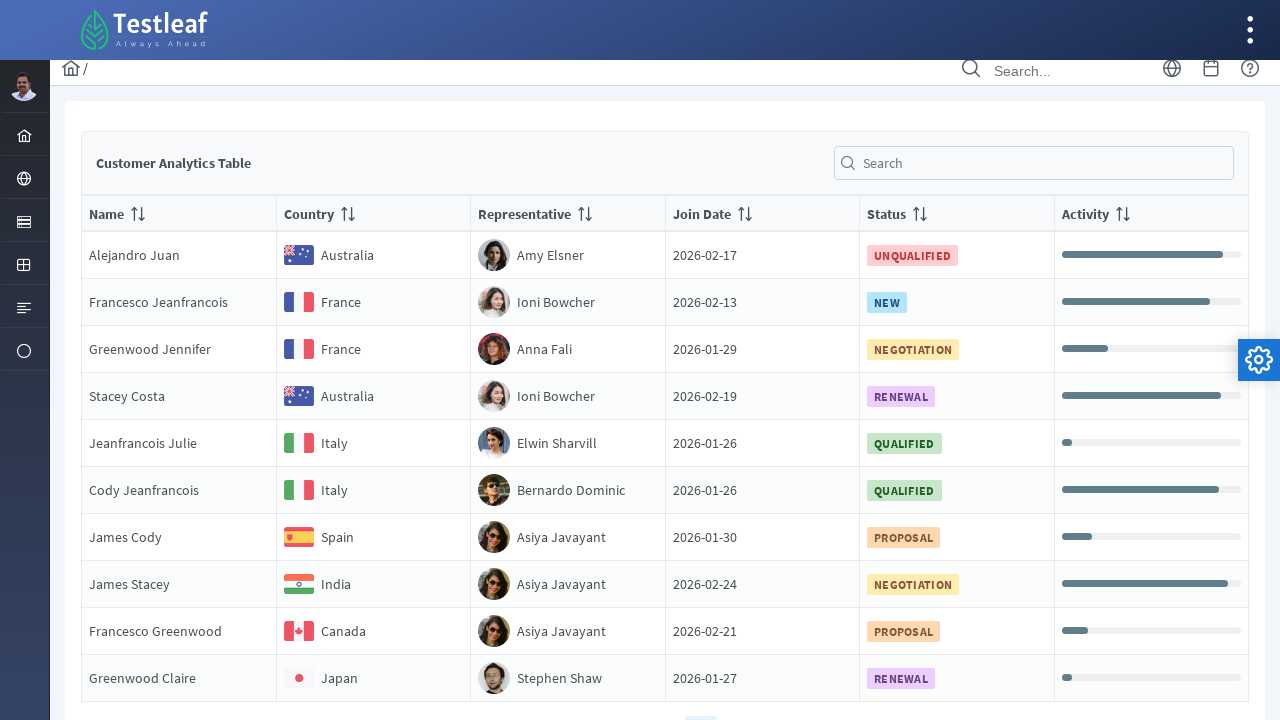

Clicked on pagination page 5 at (736, 704) on //*[@class='ui-paginator-pages']//a[5]
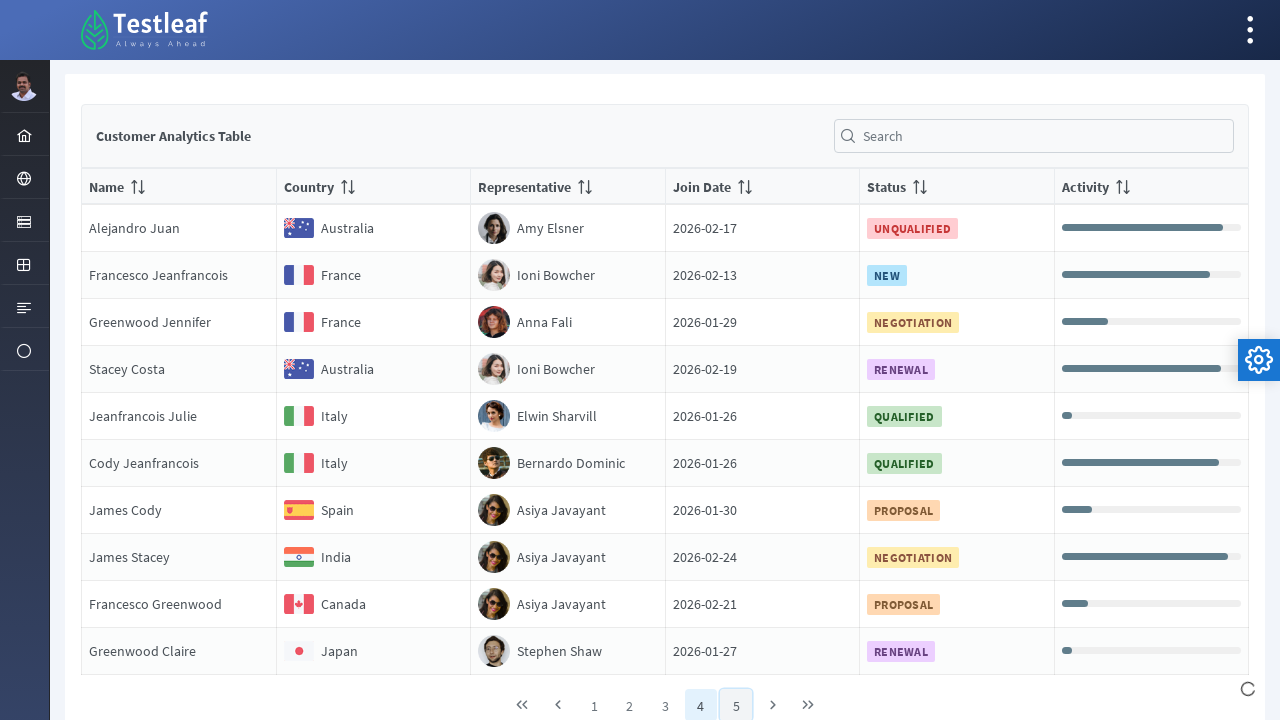

Waited for table to update after page navigation
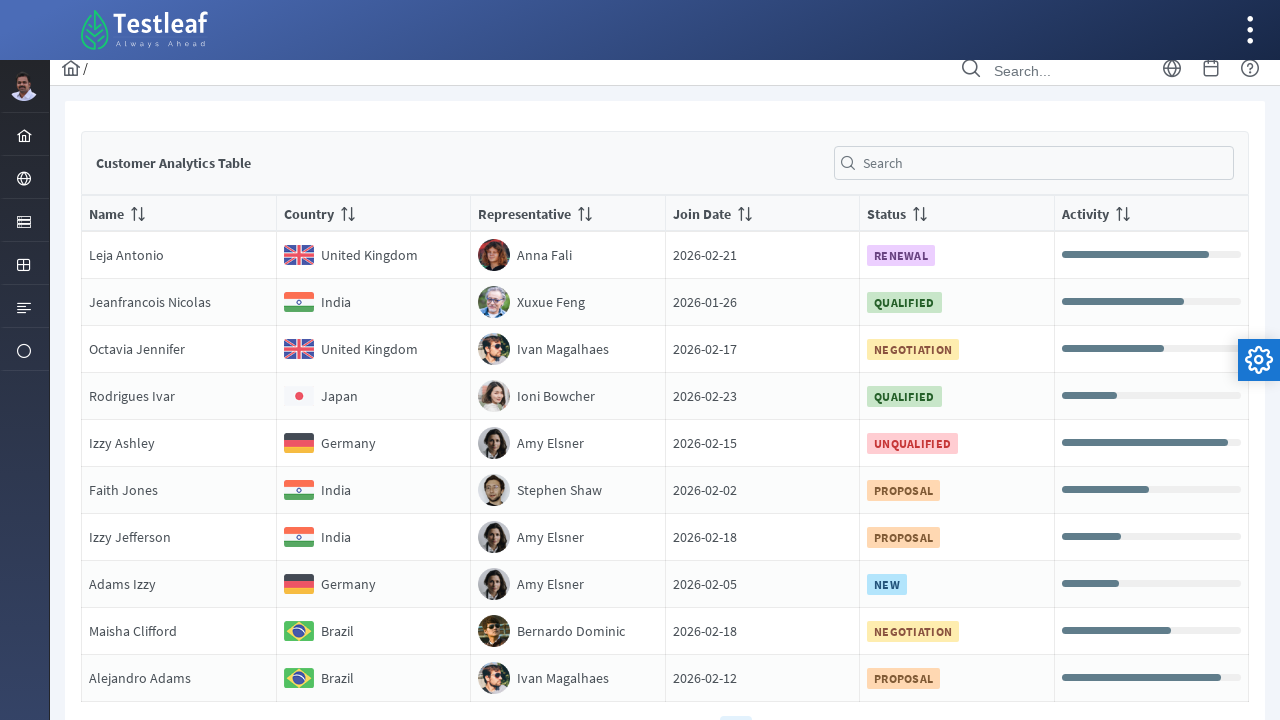

Retrieved 10 rows from current table page
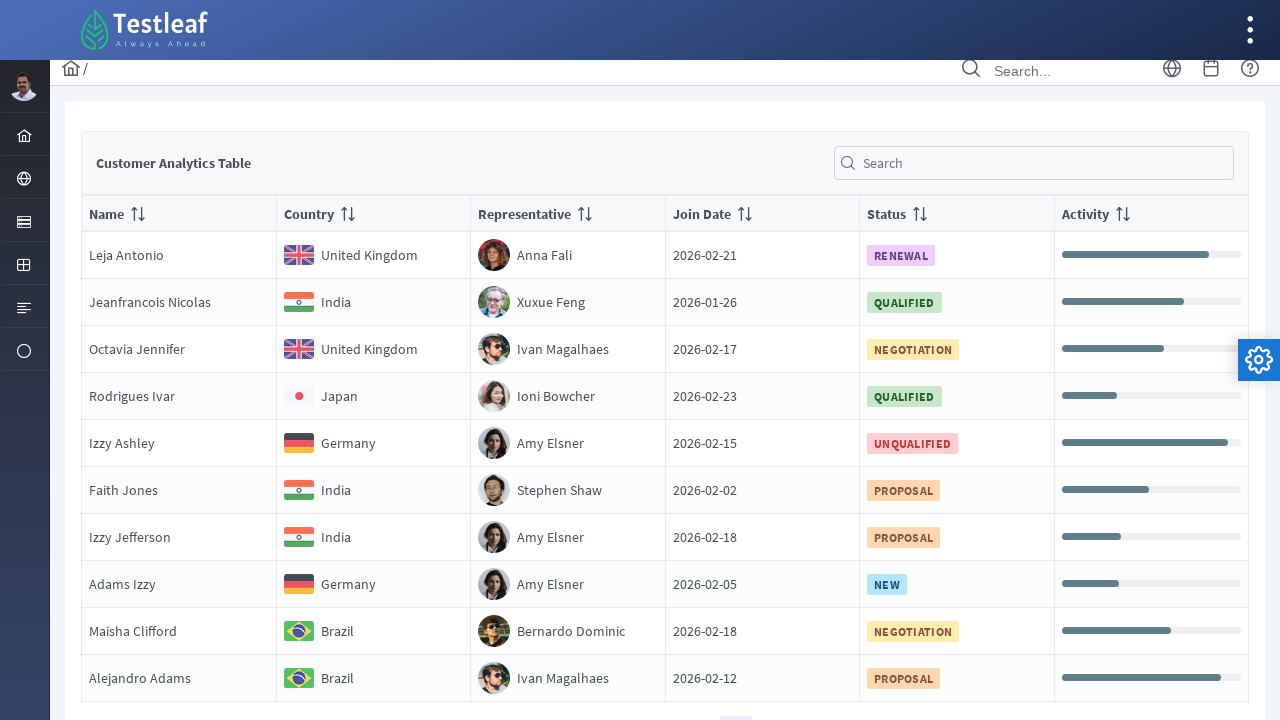

Located country element in row 1
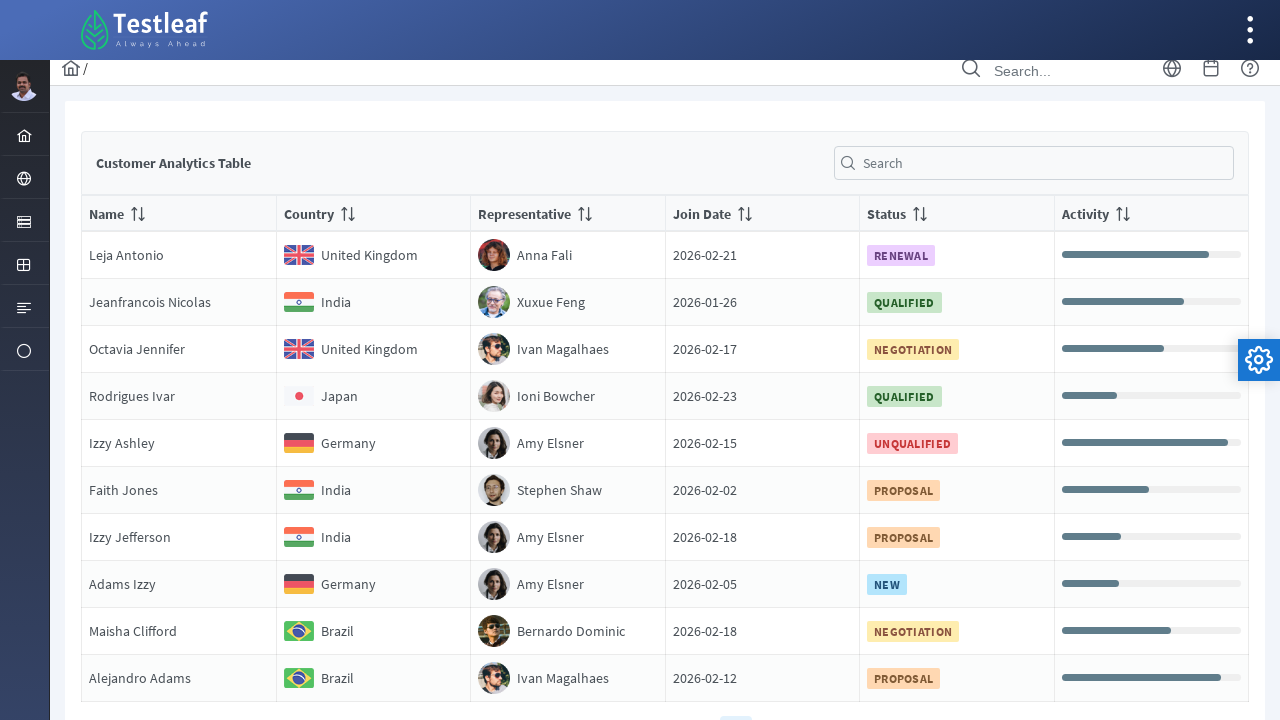

Extracted country text: 'United Kingdom' from row 1
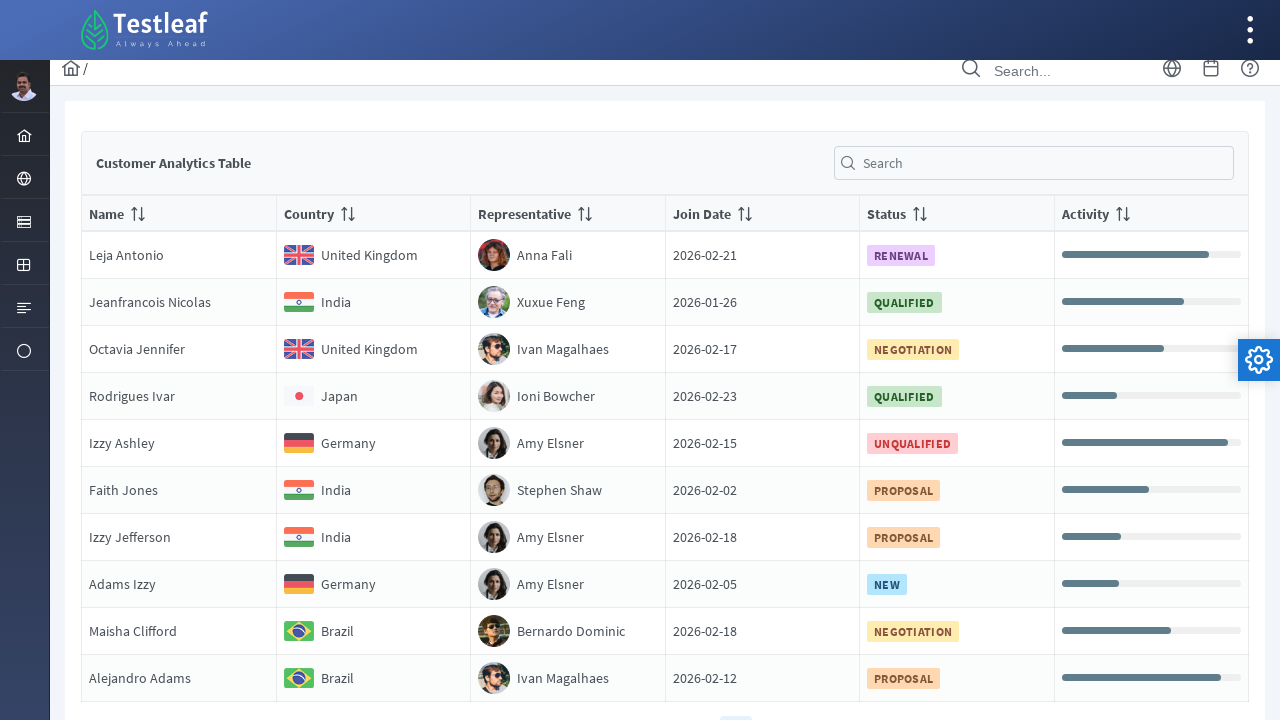

Located country element in row 2
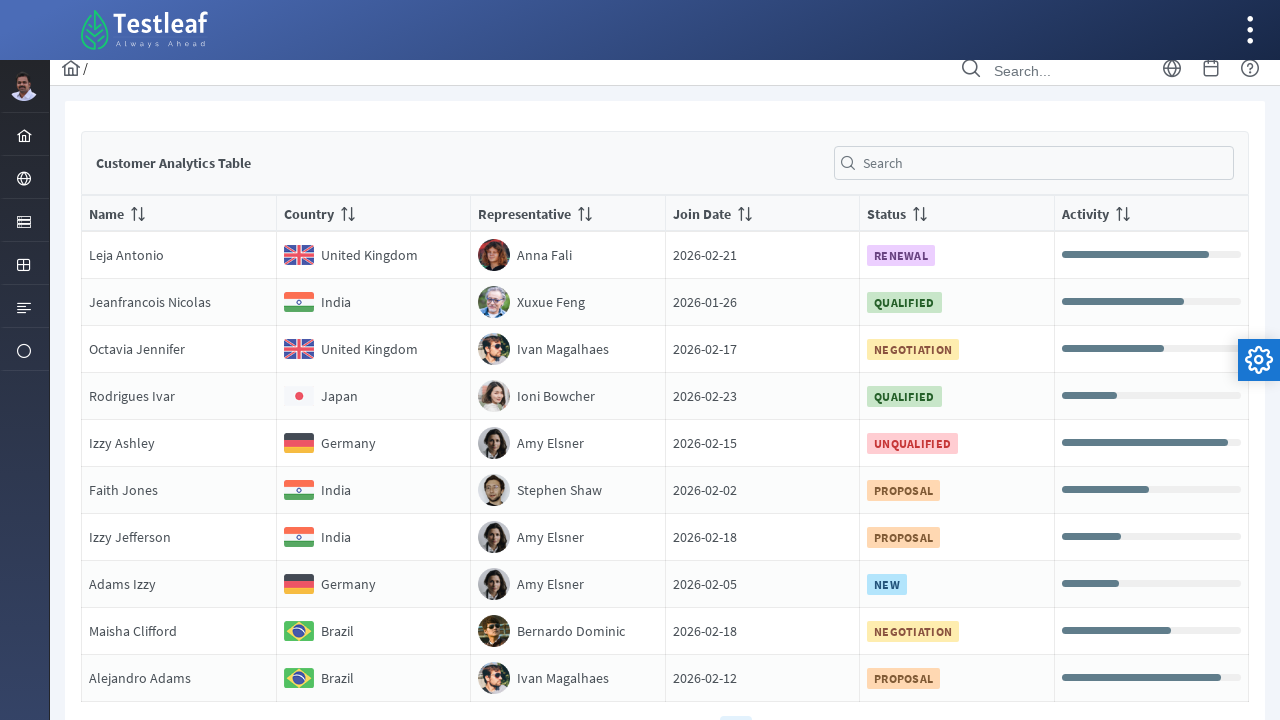

Extracted country text: 'India' from row 2
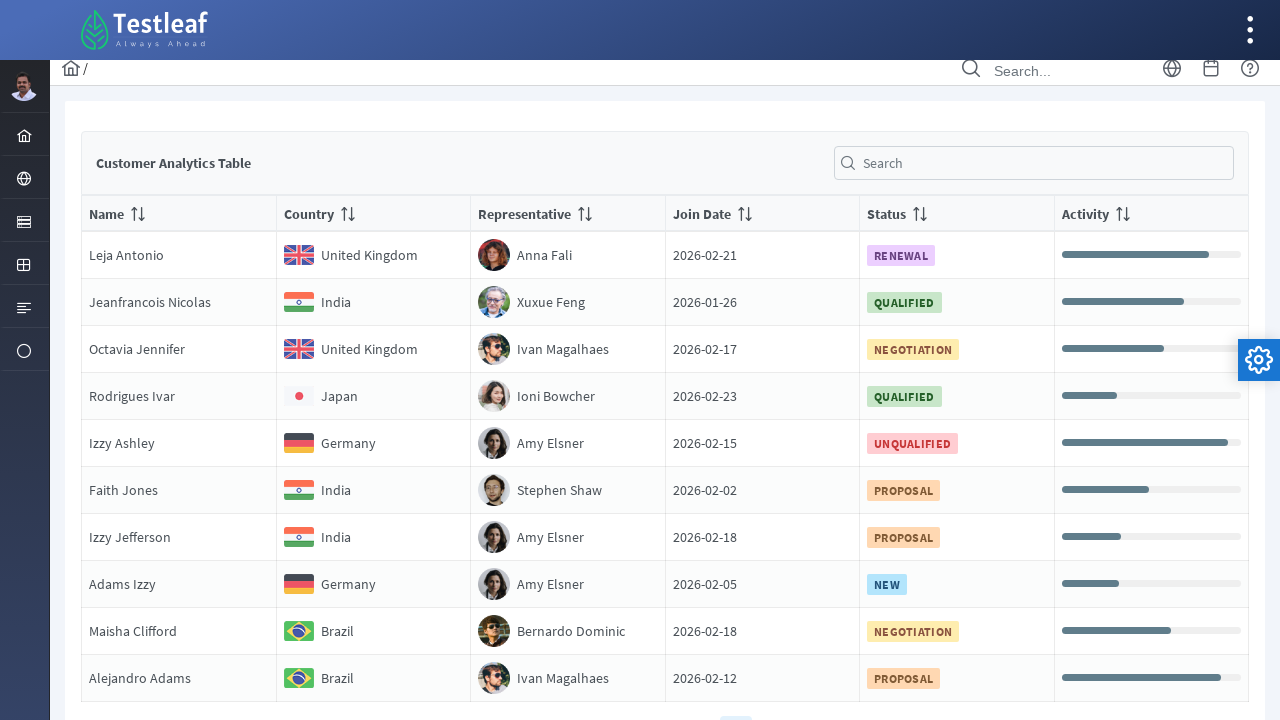

Located country element in row 3
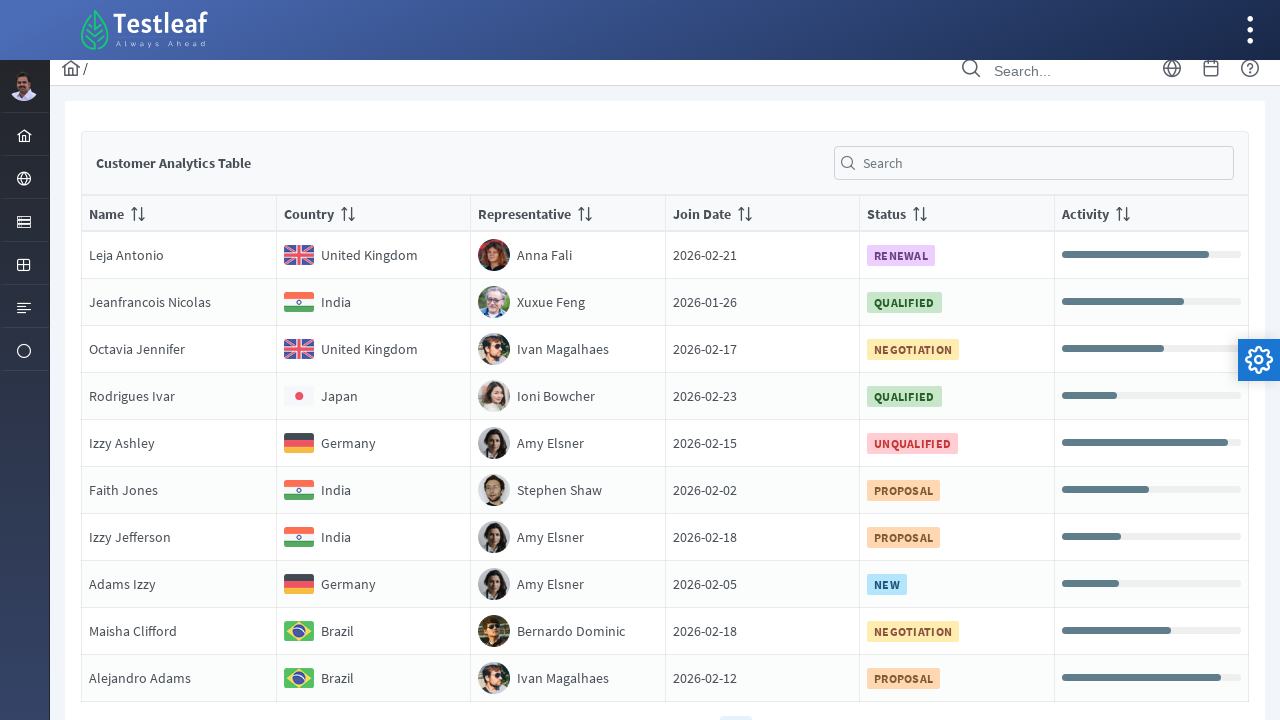

Extracted country text: 'United Kingdom' from row 3
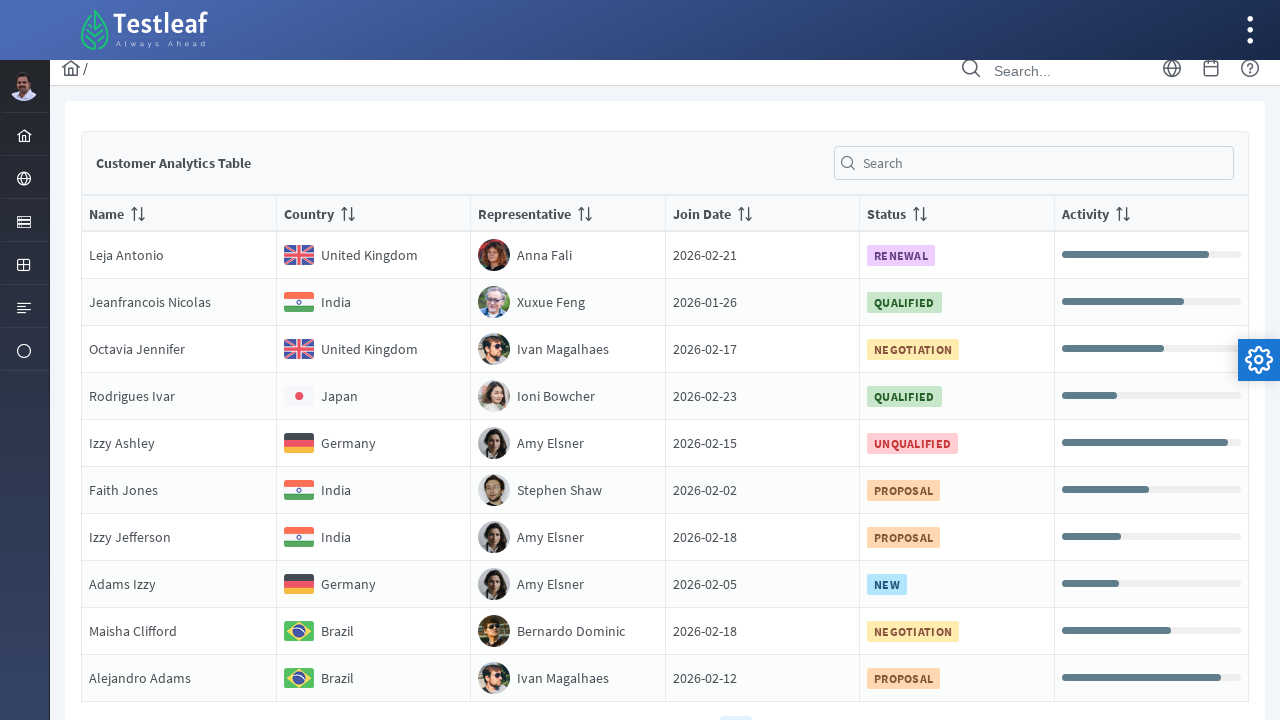

Located country element in row 4
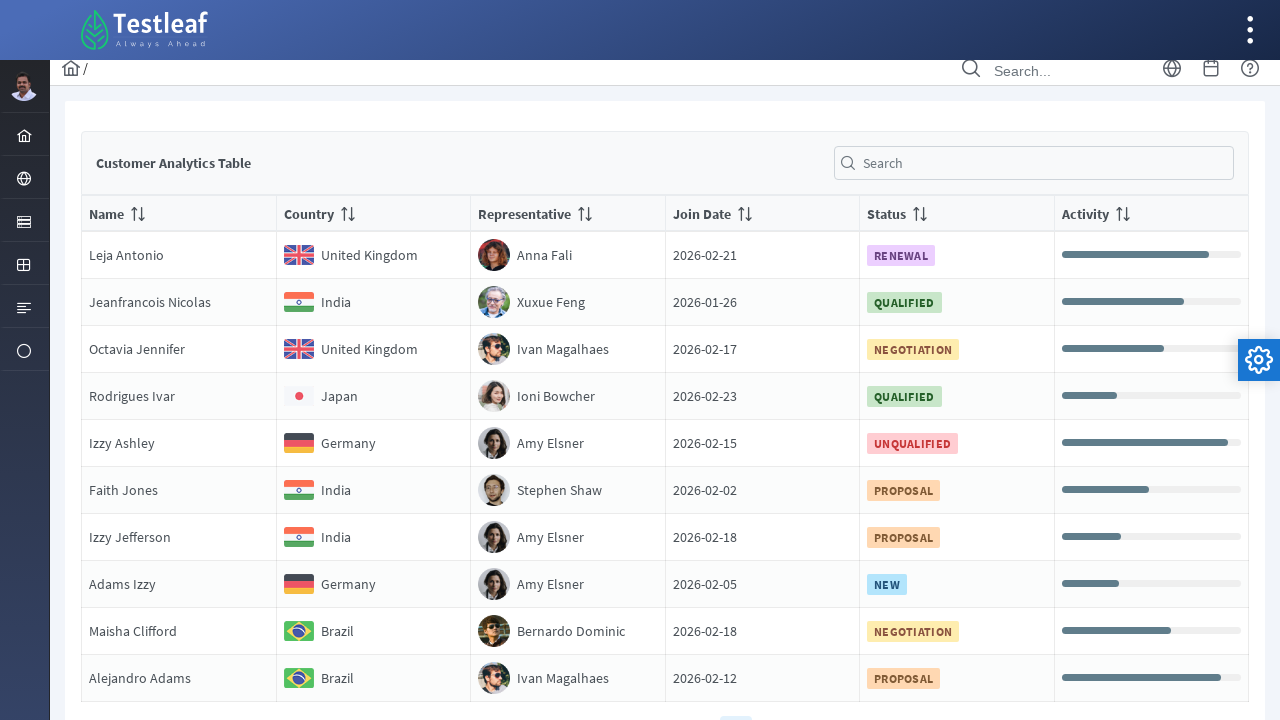

Extracted country text: 'Japan' from row 4
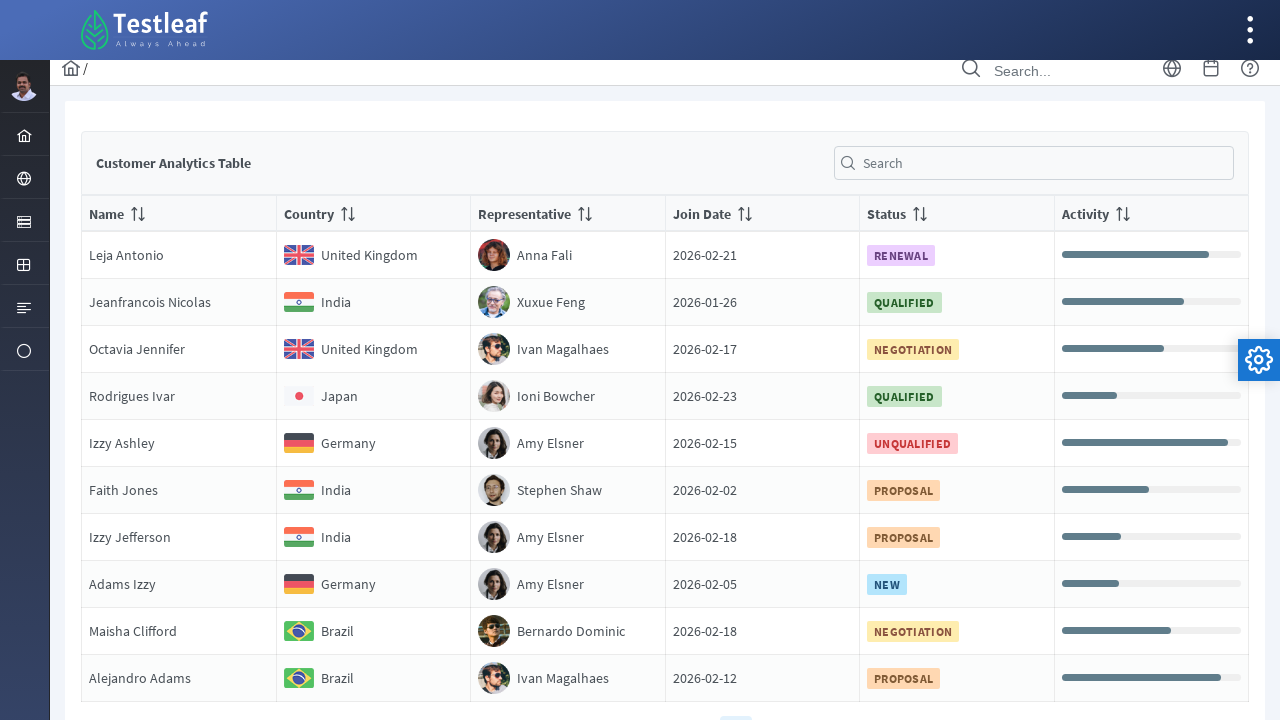

Located country element in row 5
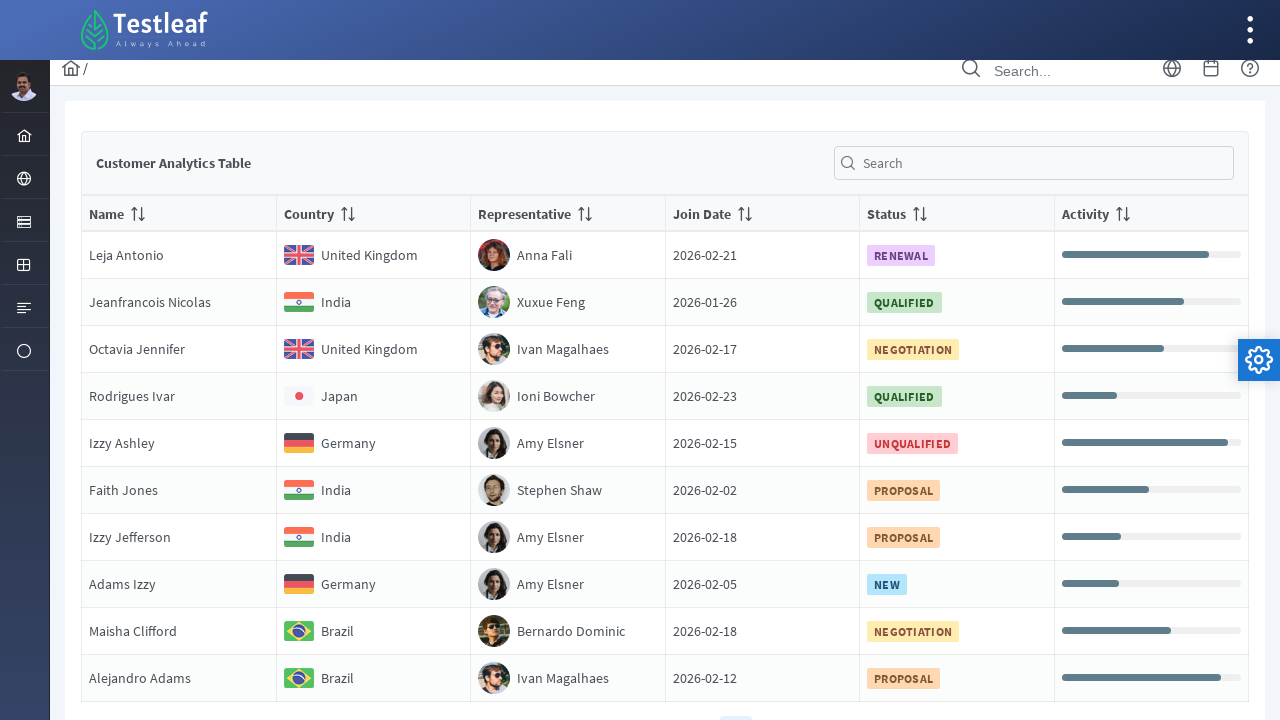

Extracted country text: 'Germany' from row 5
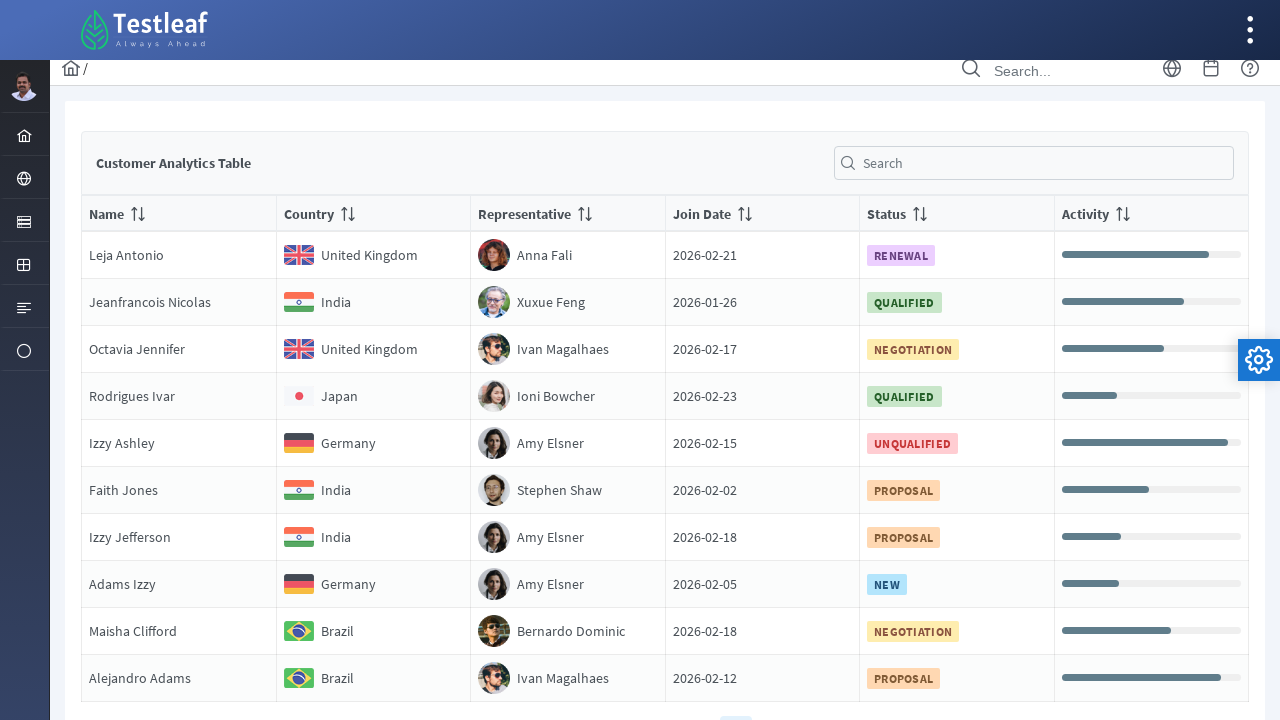

Located country element in row 6
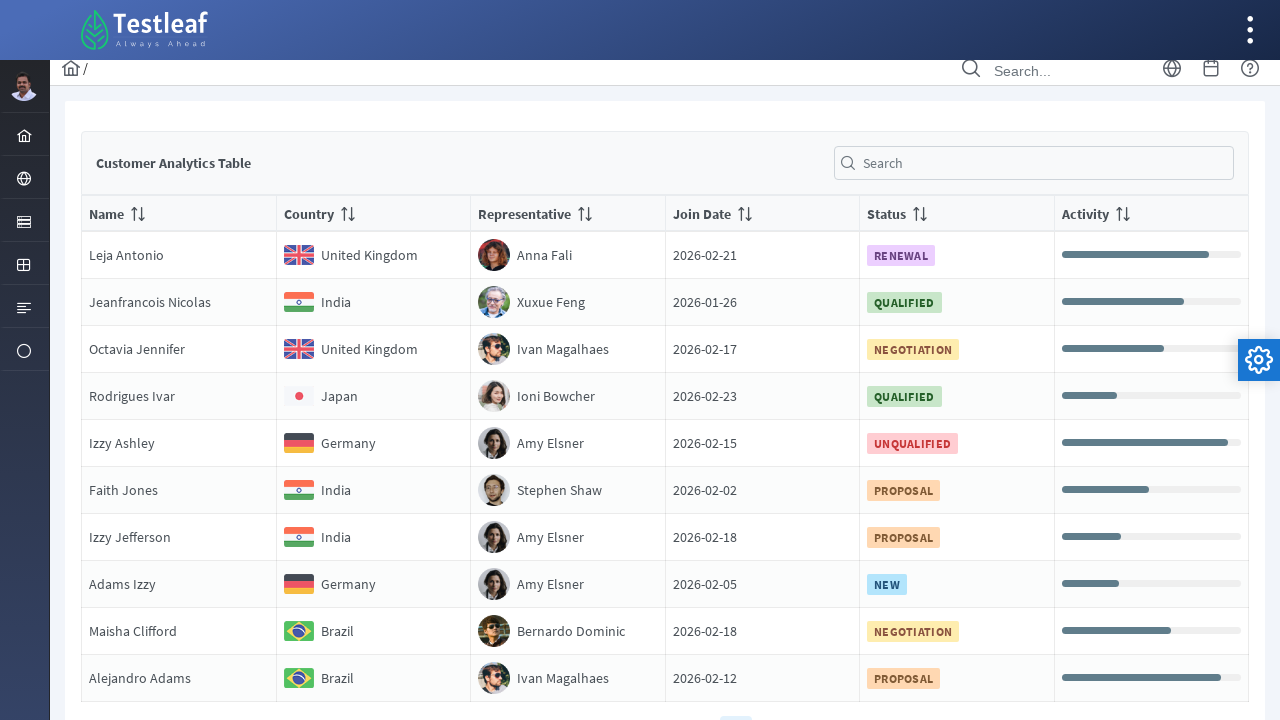

Extracted country text: 'India' from row 6
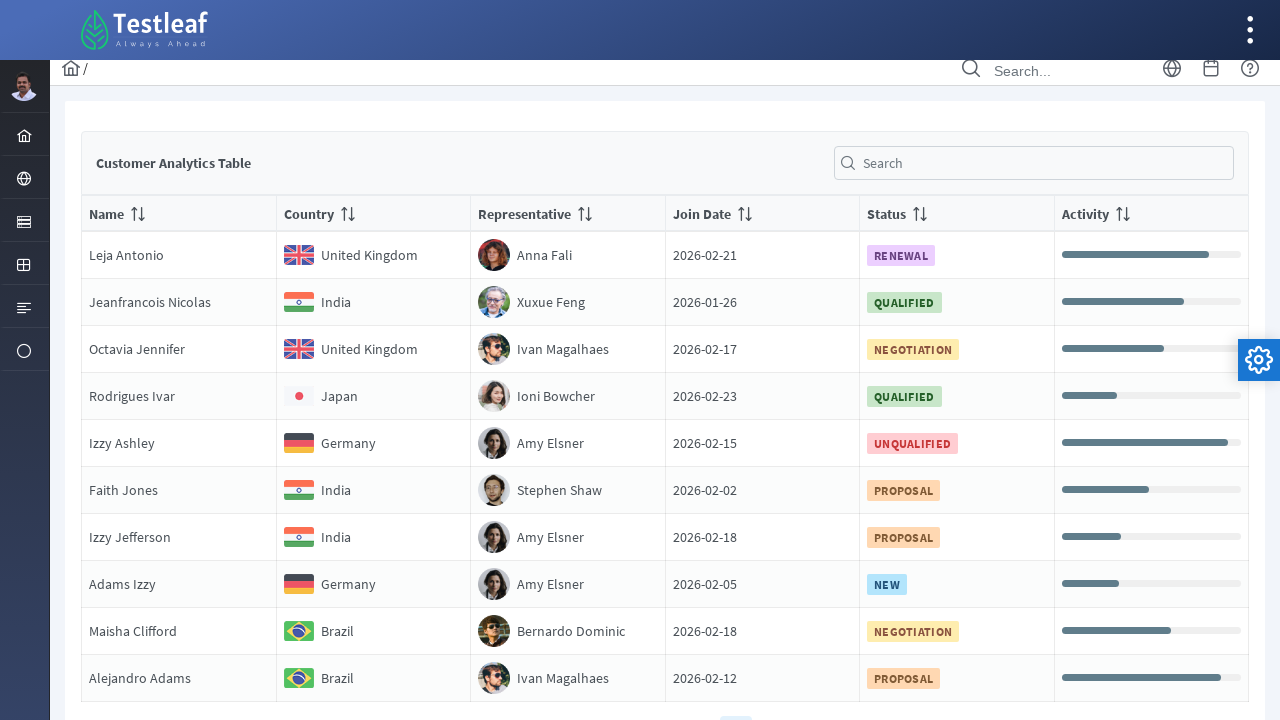

Located country element in row 7
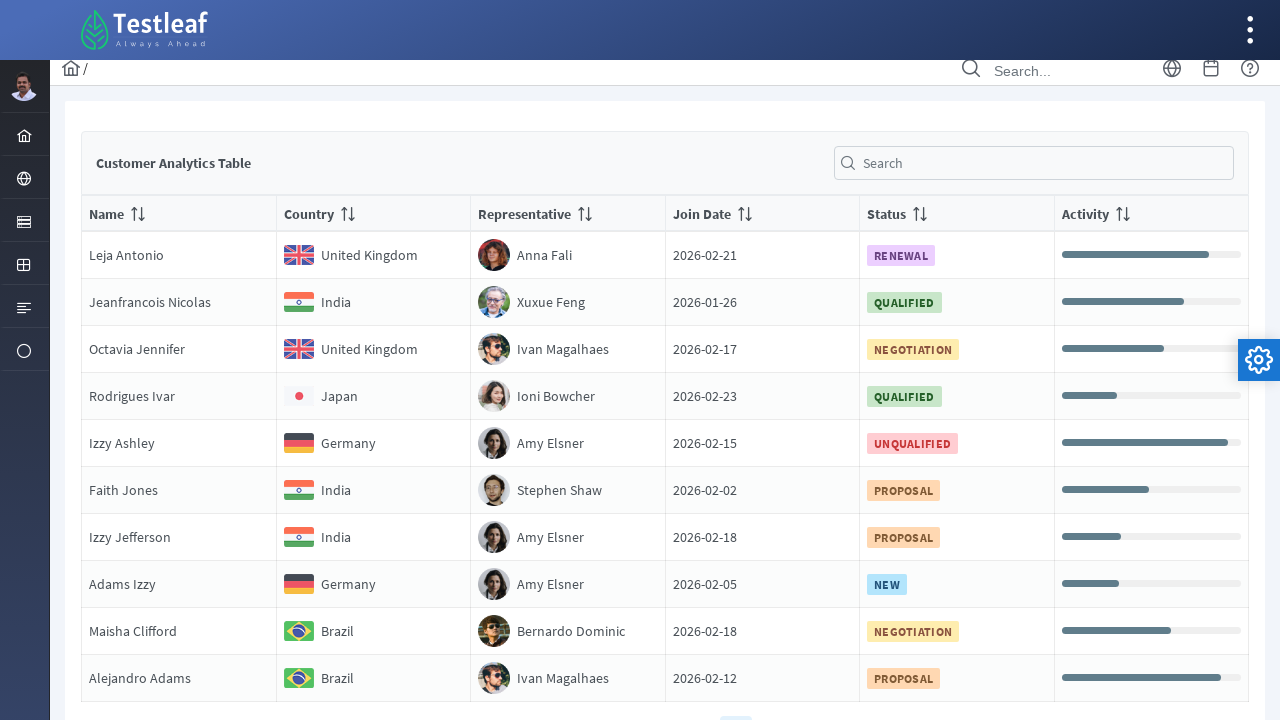

Extracted country text: 'India' from row 7
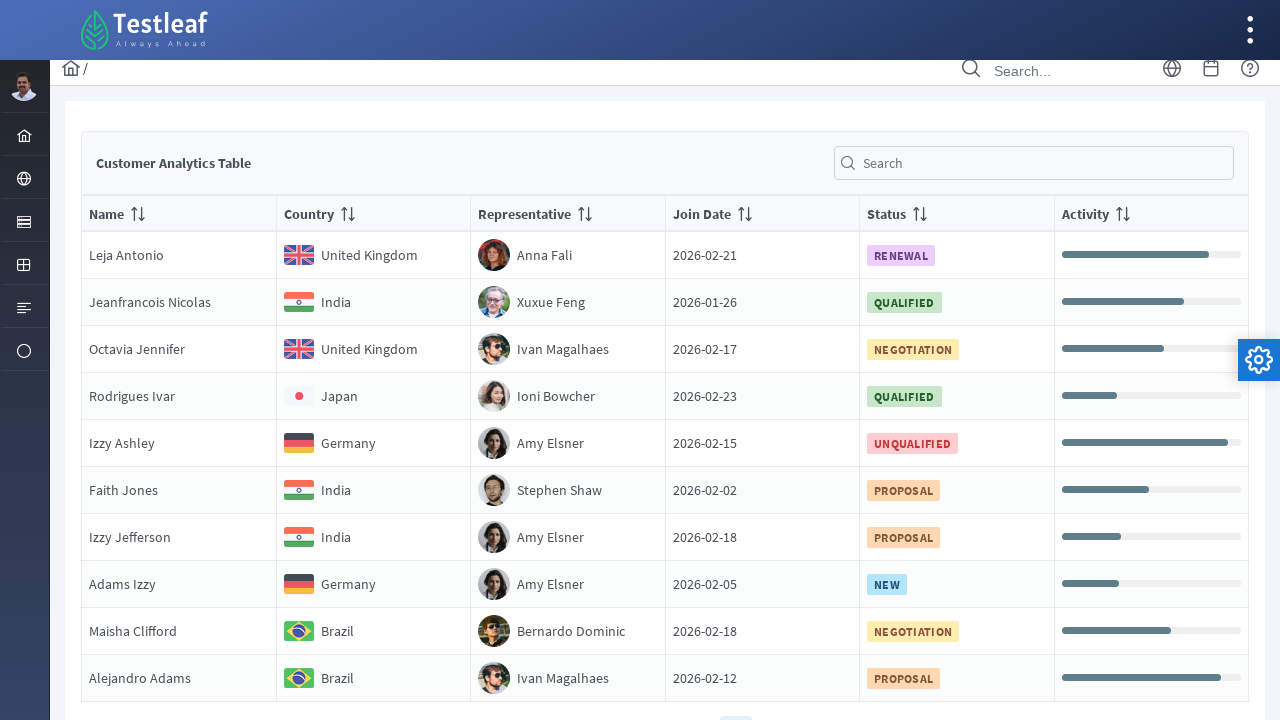

Located country element in row 8
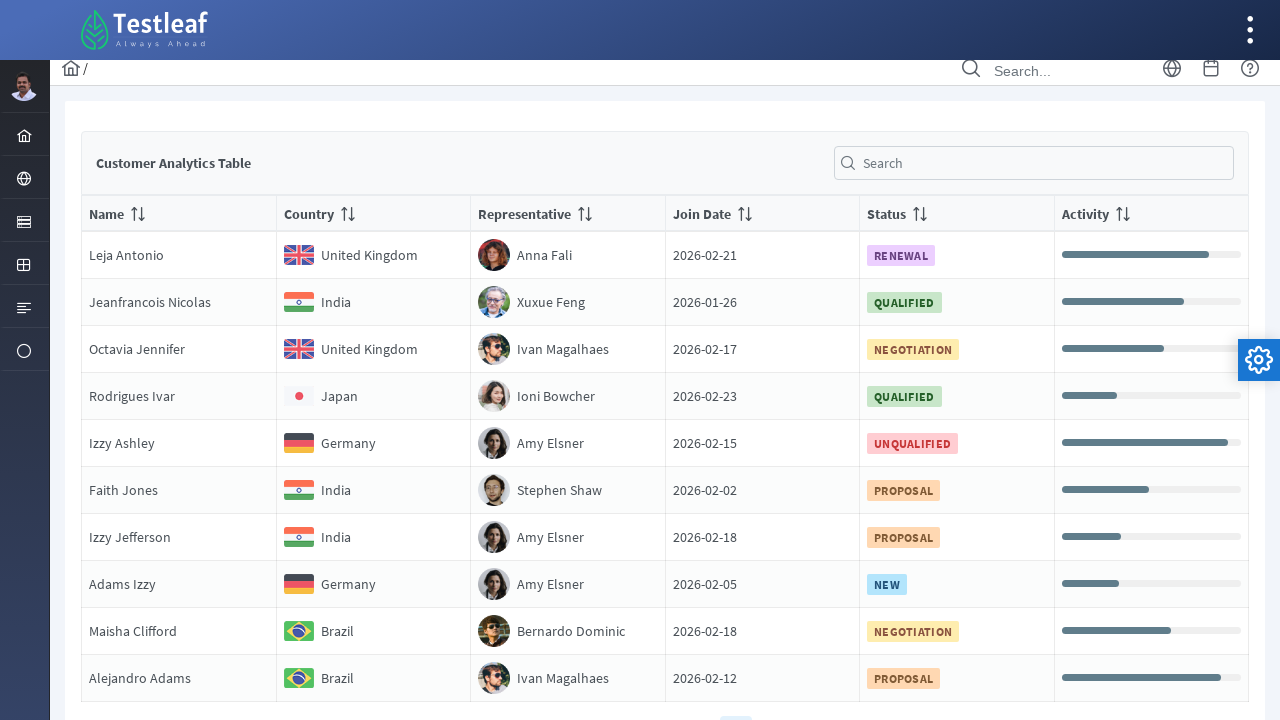

Extracted country text: 'Germany' from row 8
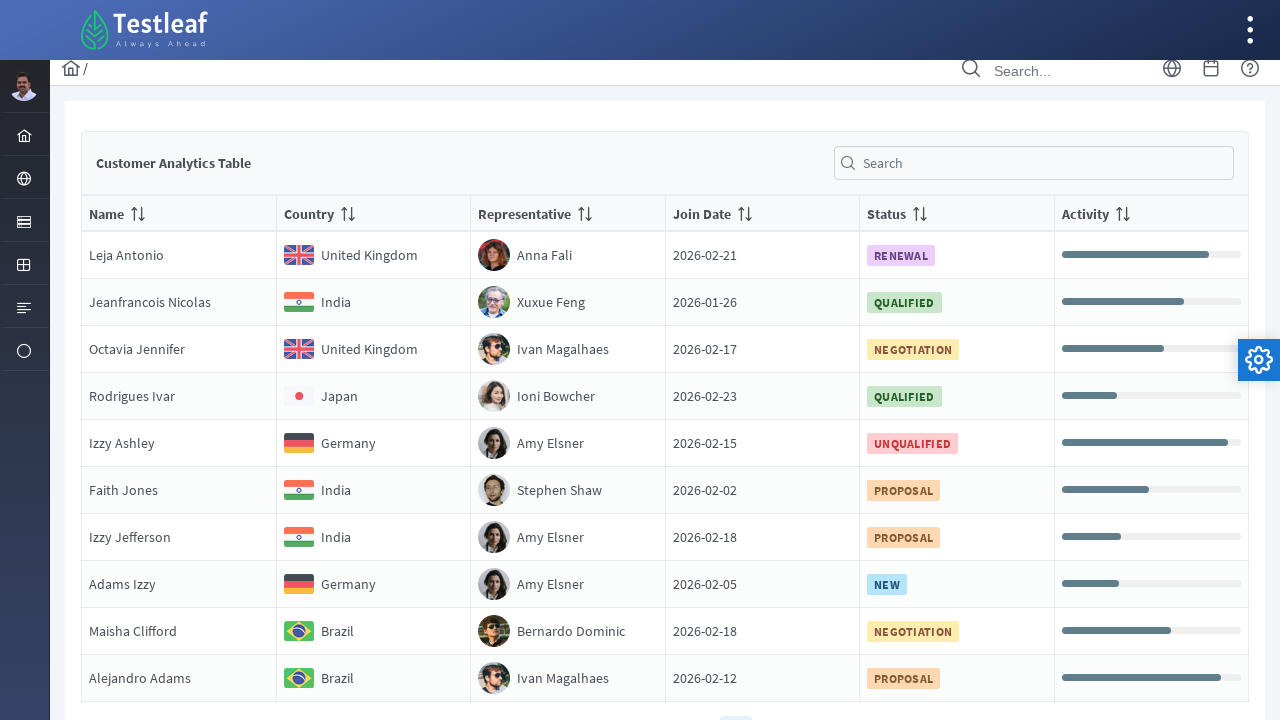

Located country element in row 9
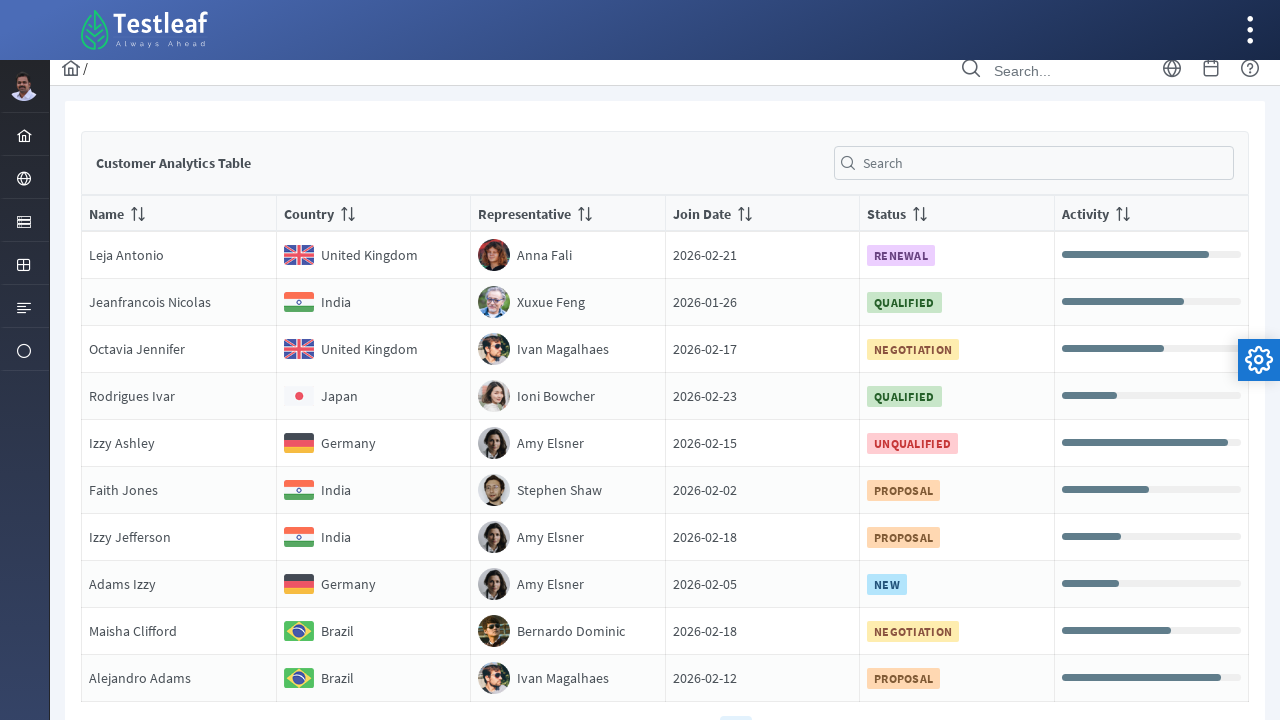

Extracted country text: 'Brazil' from row 9
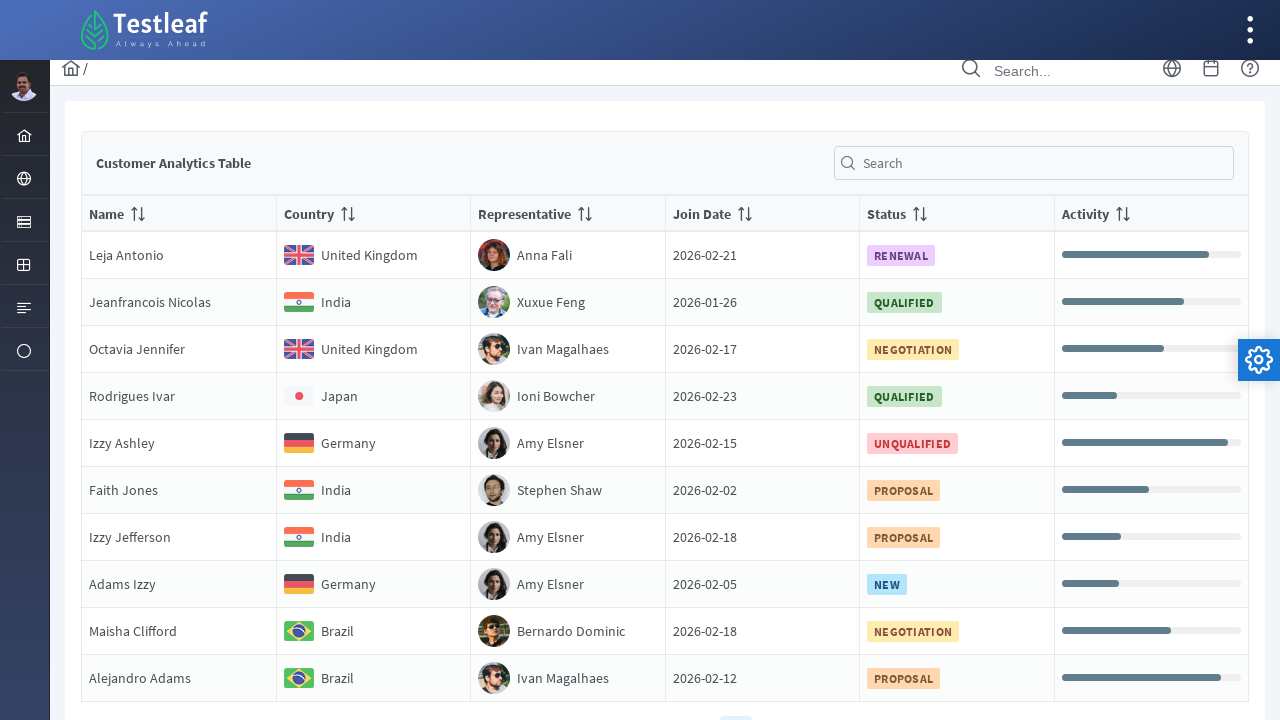

Located country element in row 10
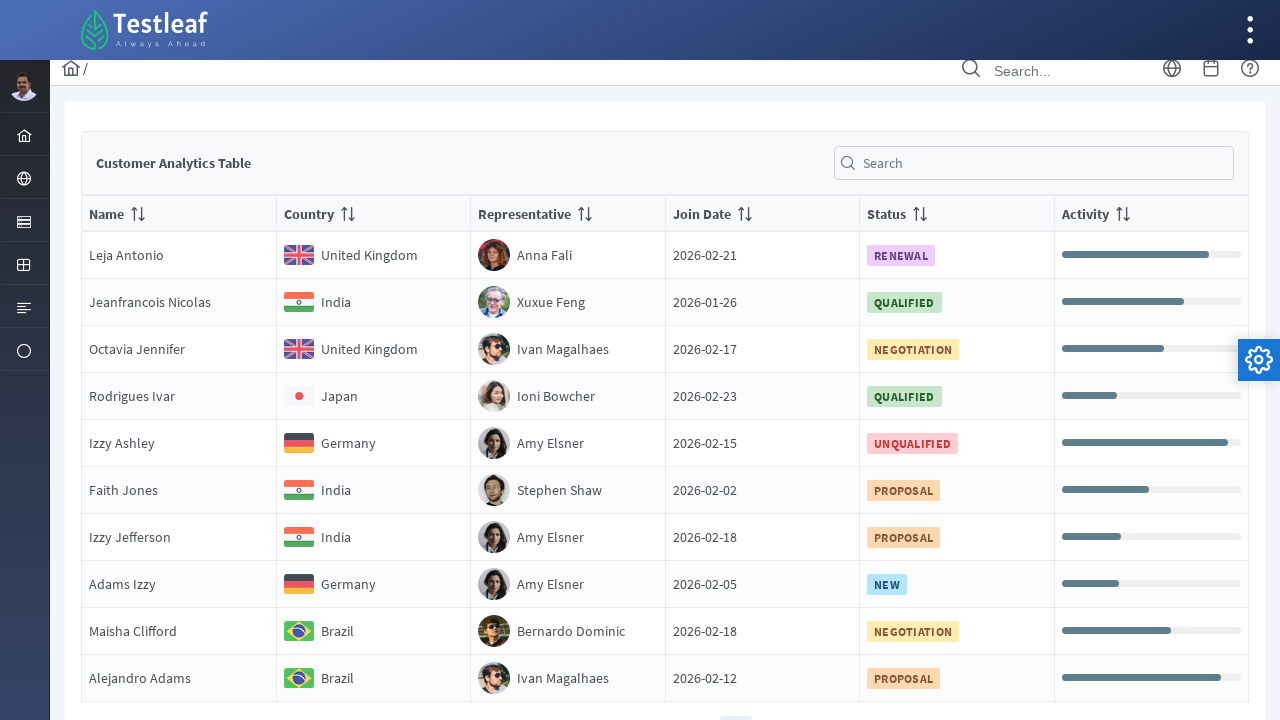

Extracted country text: 'Brazil' from row 10
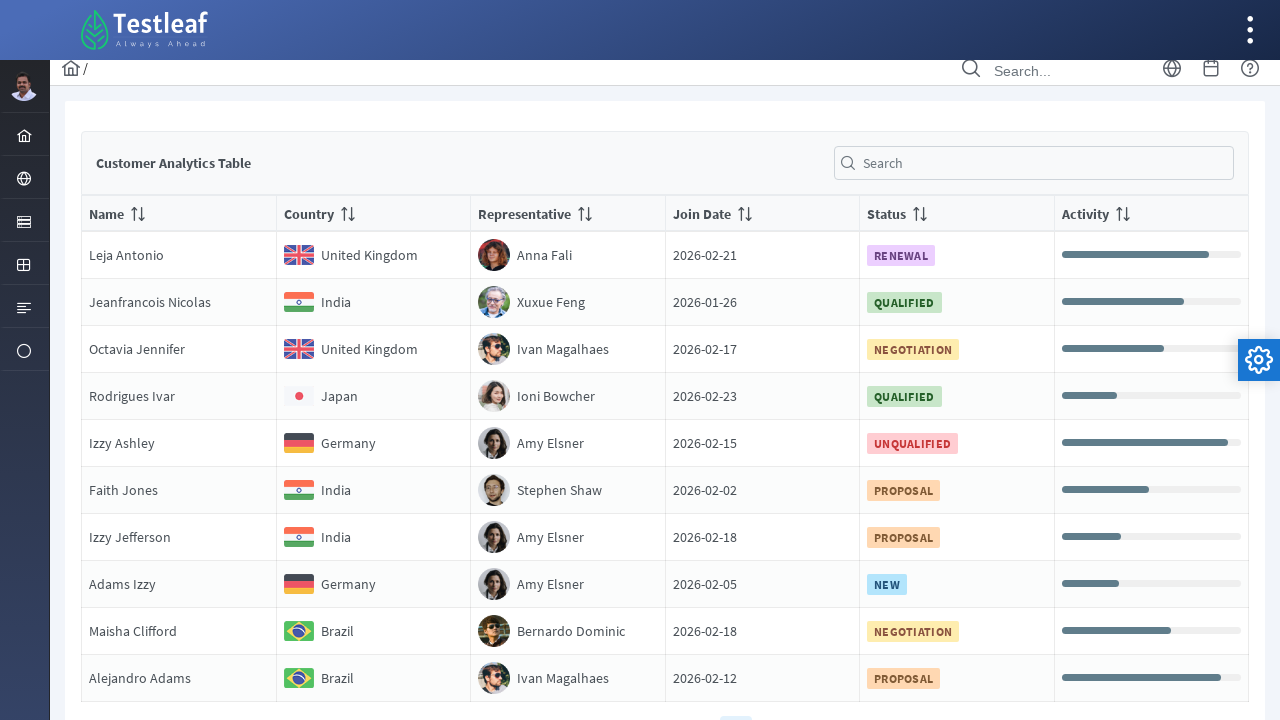

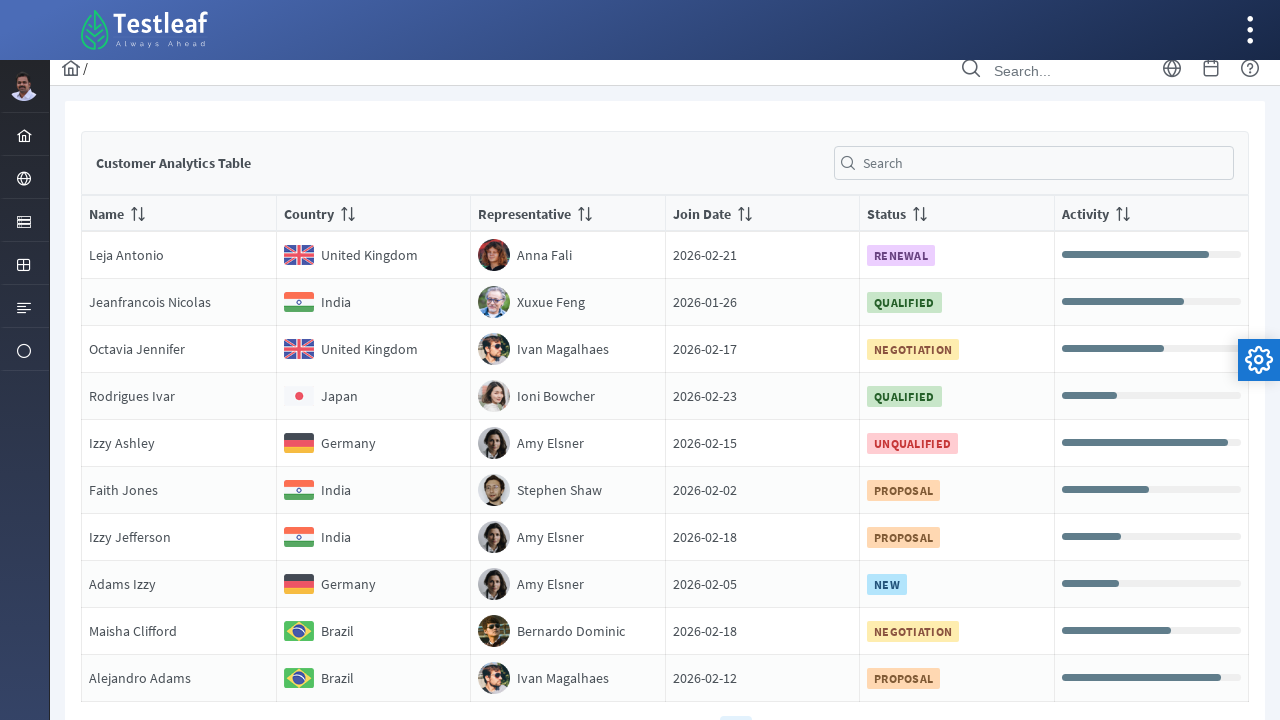